Tests filling a large form by entering text into all input fields and submitting the form by clicking the submit button.

Starting URL: http://suninjuly.github.io/huge_form.html

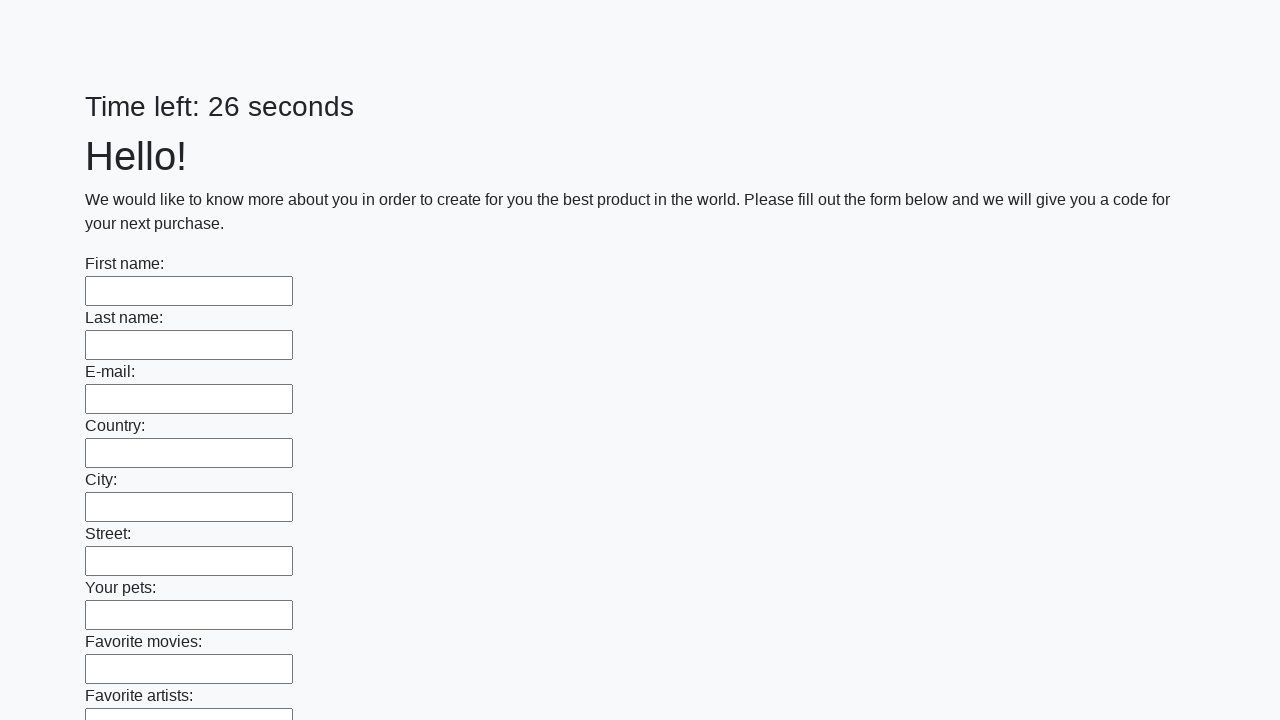

Located all input fields on the form
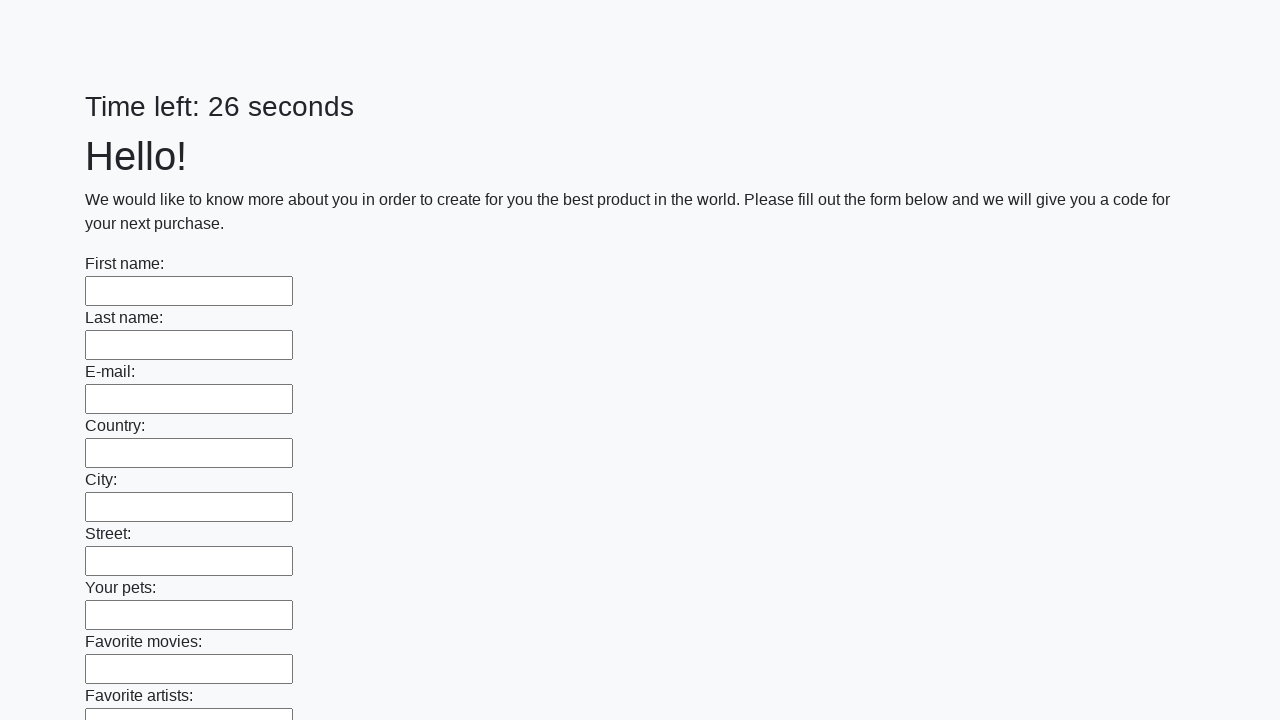

Filled an input field with 'Hell Yeah!' on input >> nth=0
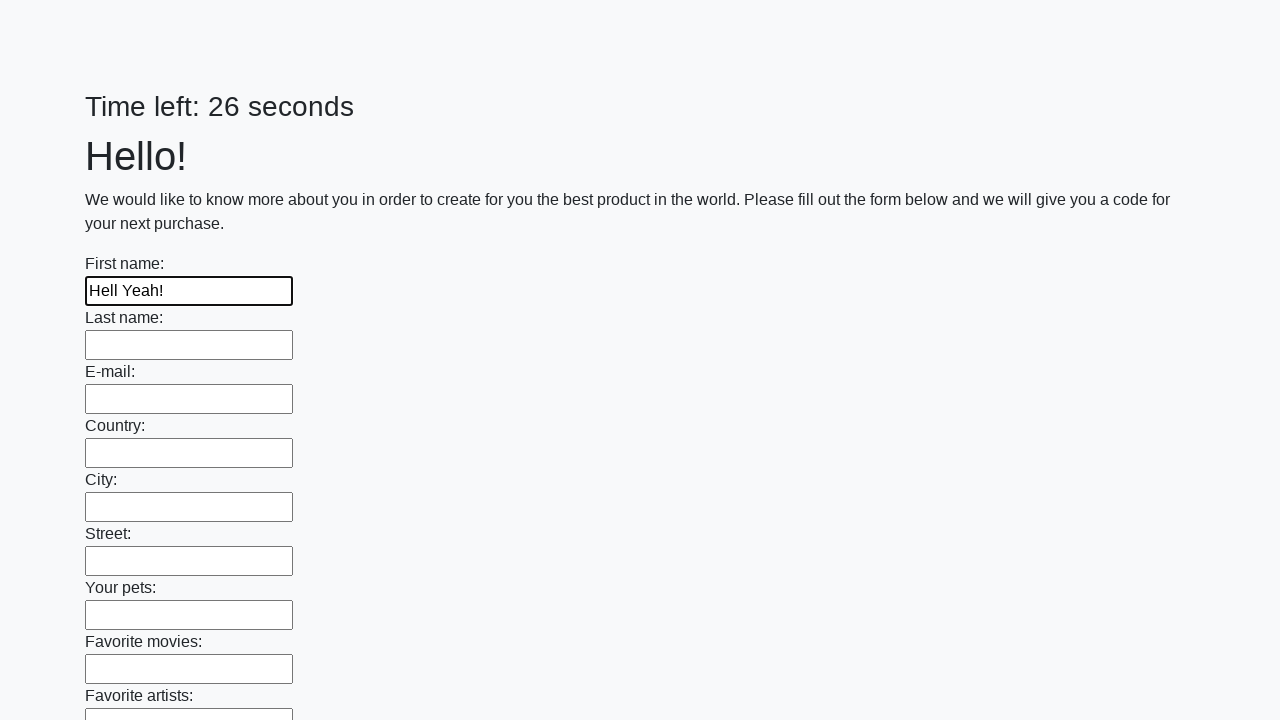

Filled an input field with 'Hell Yeah!' on input >> nth=1
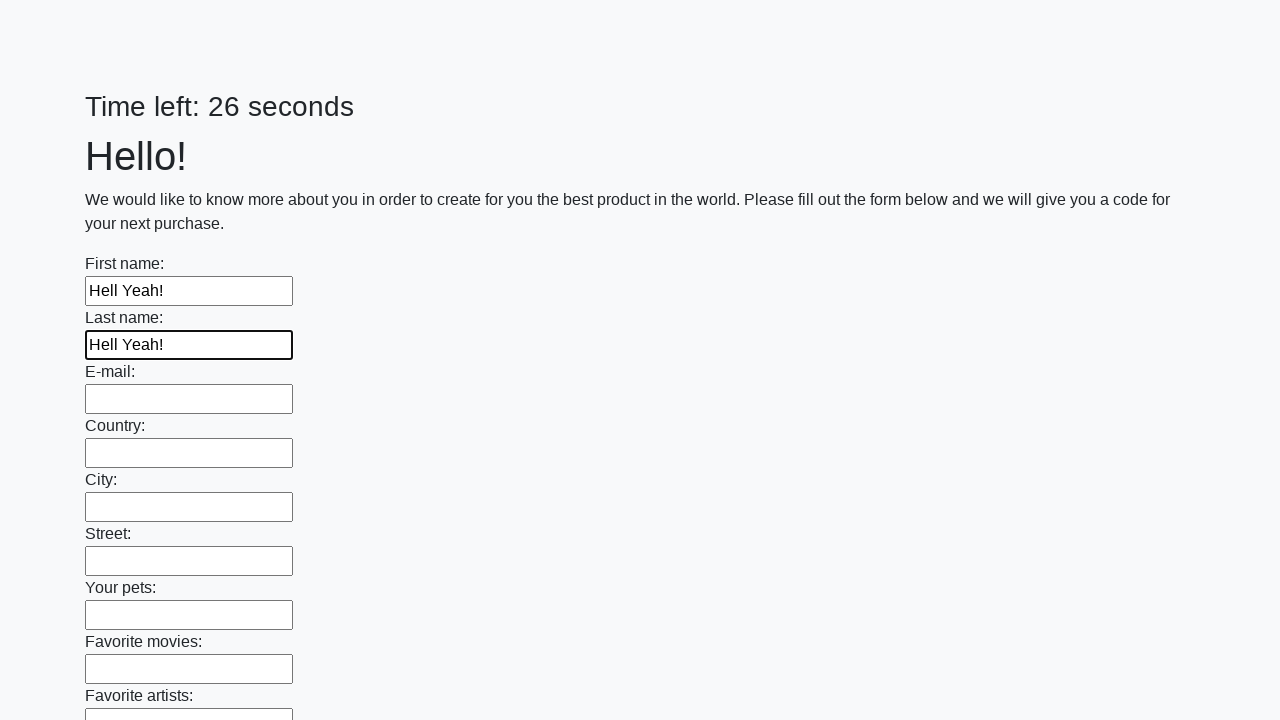

Filled an input field with 'Hell Yeah!' on input >> nth=2
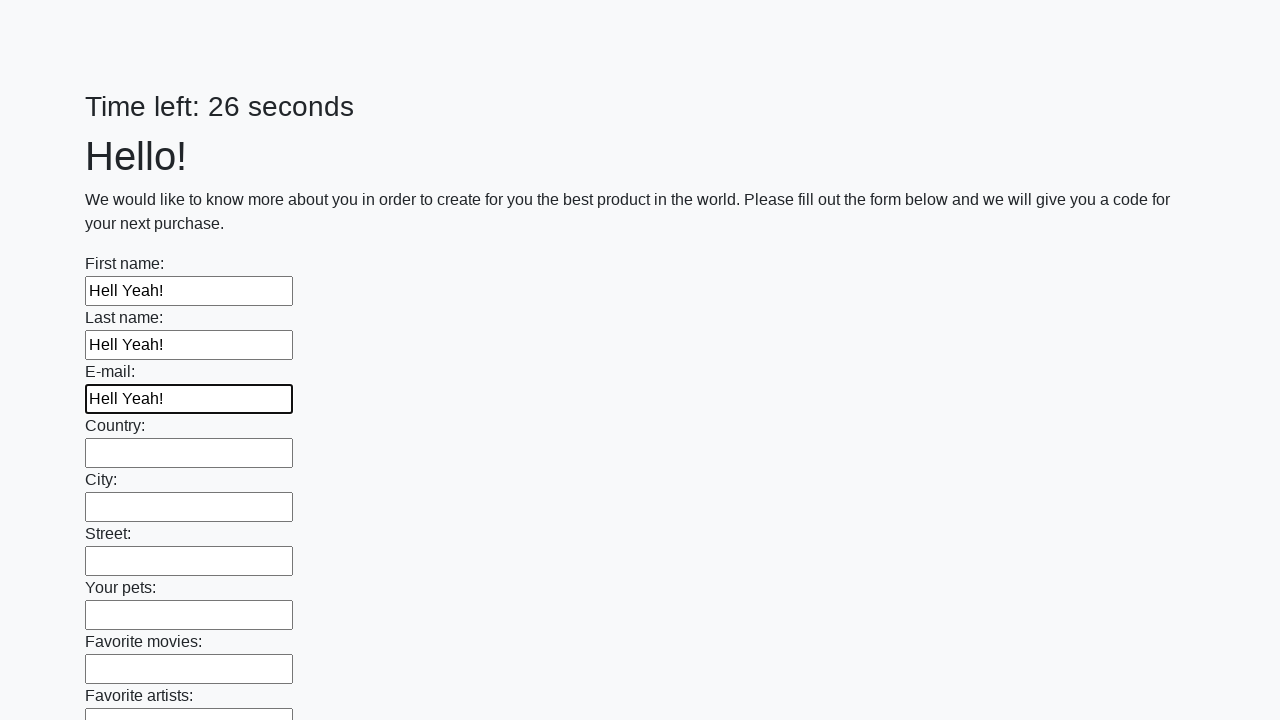

Filled an input field with 'Hell Yeah!' on input >> nth=3
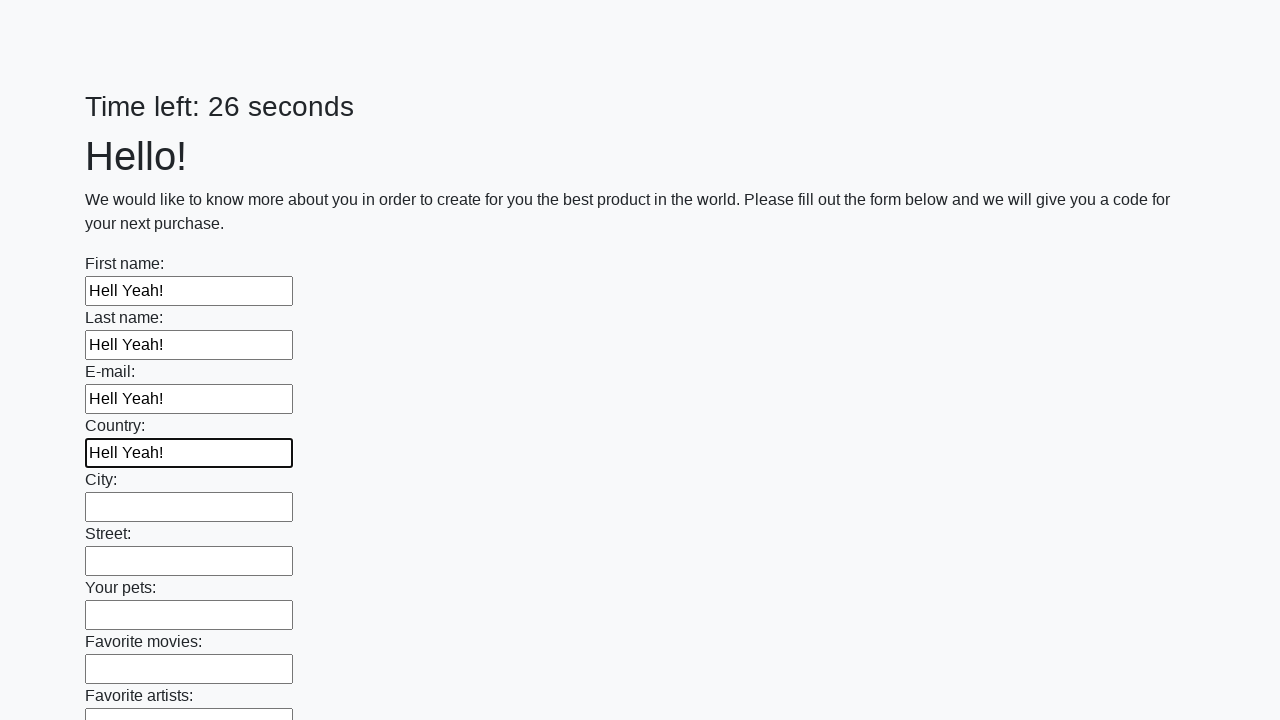

Filled an input field with 'Hell Yeah!' on input >> nth=4
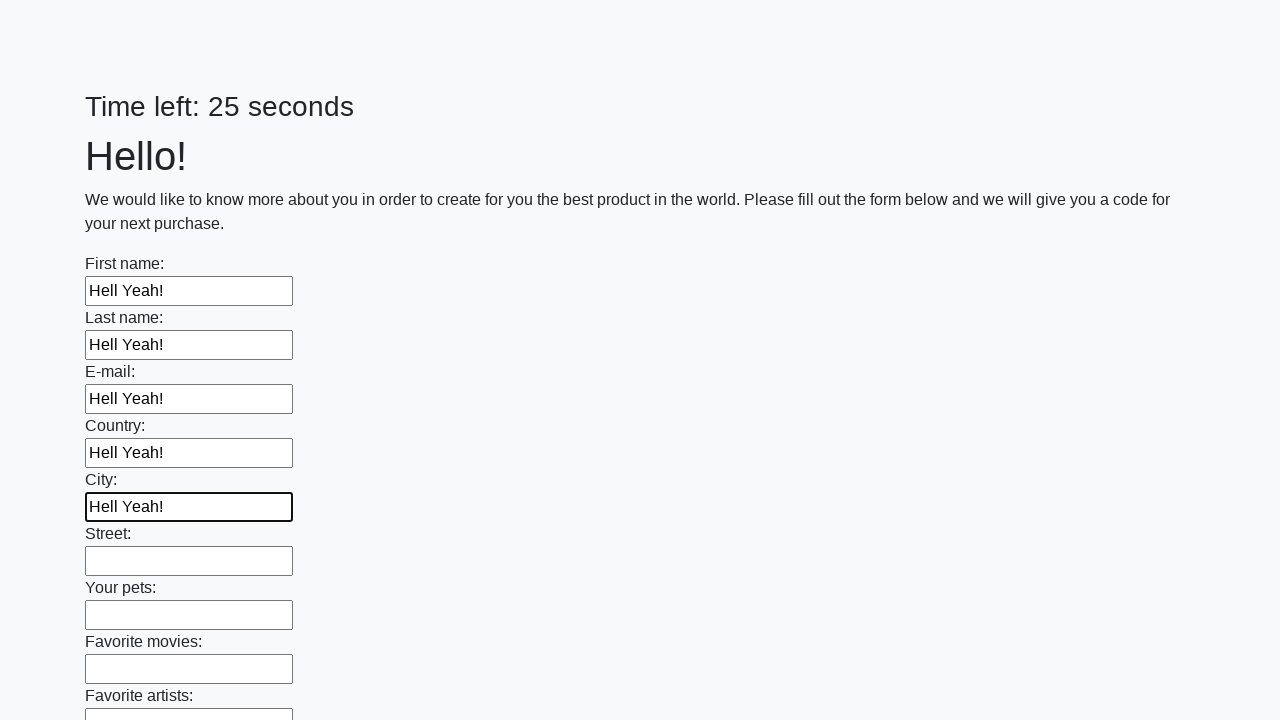

Filled an input field with 'Hell Yeah!' on input >> nth=5
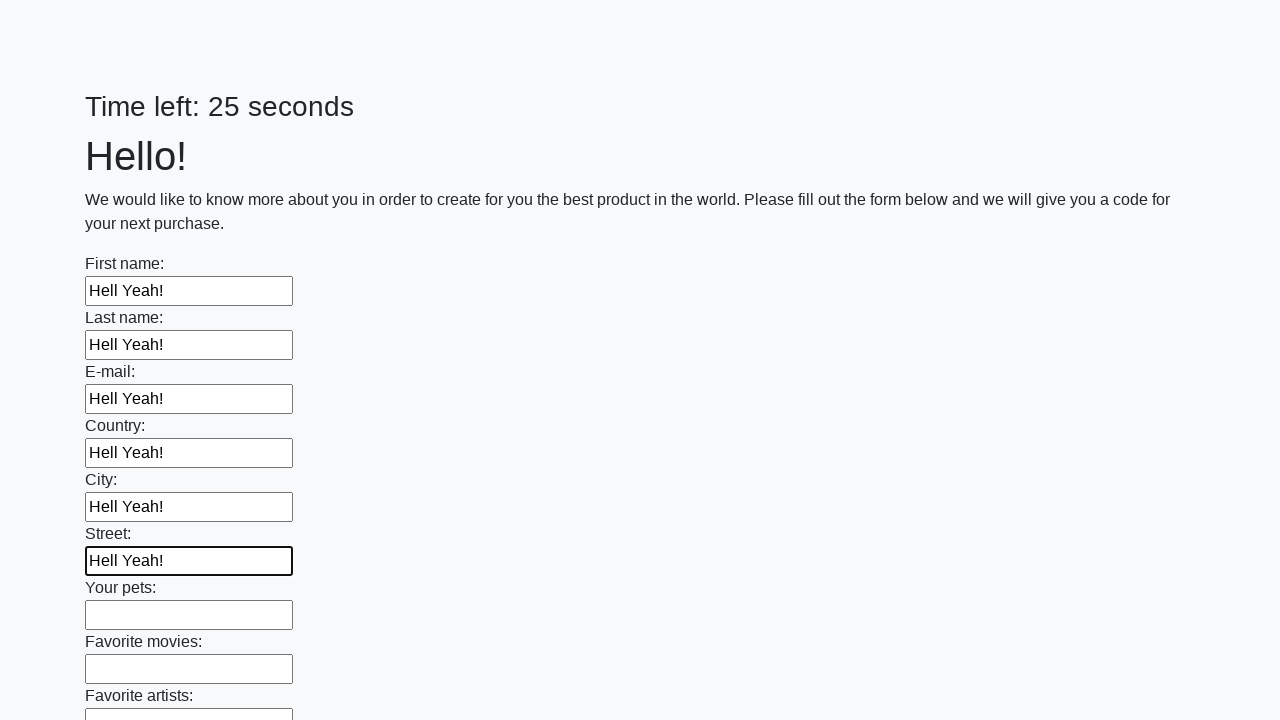

Filled an input field with 'Hell Yeah!' on input >> nth=6
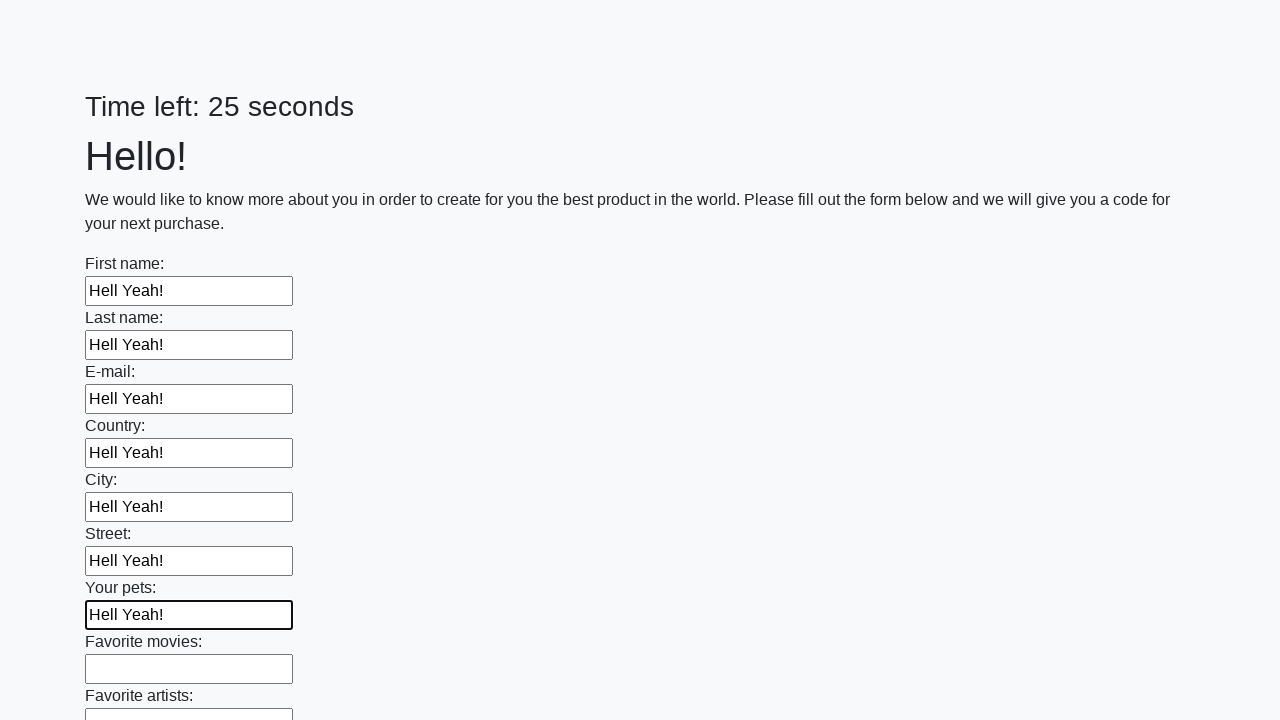

Filled an input field with 'Hell Yeah!' on input >> nth=7
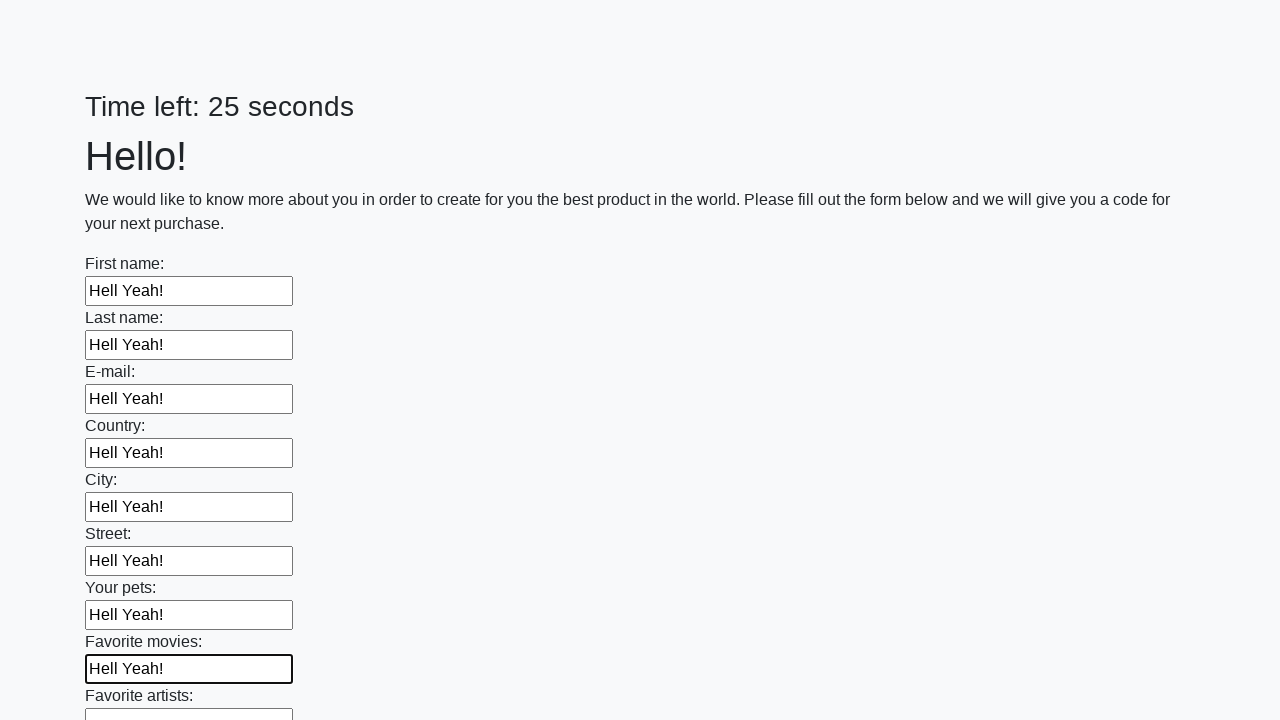

Filled an input field with 'Hell Yeah!' on input >> nth=8
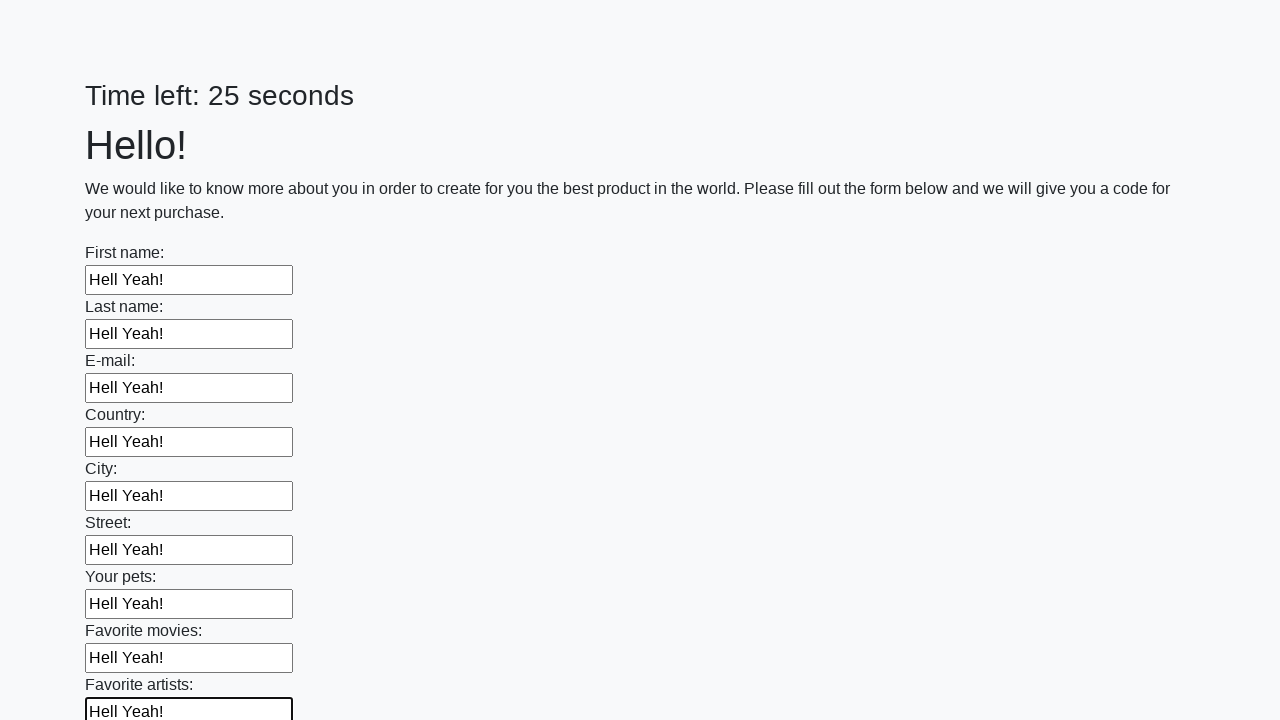

Filled an input field with 'Hell Yeah!' on input >> nth=9
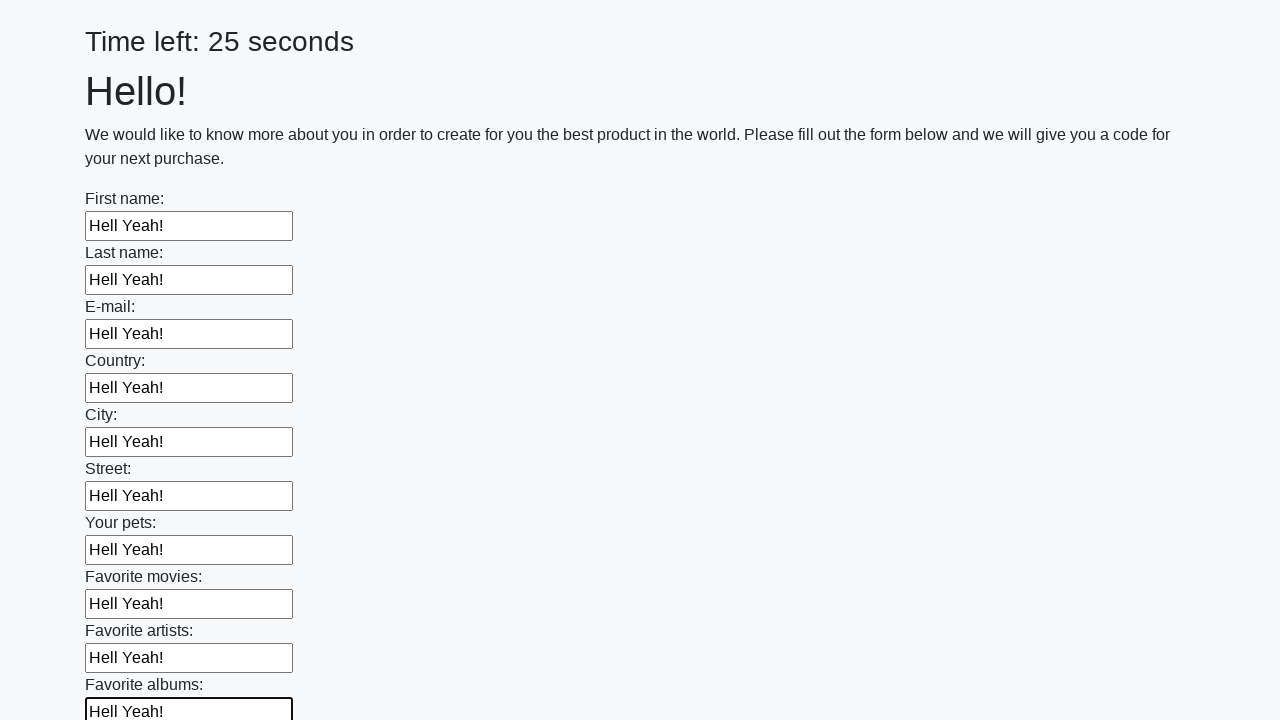

Filled an input field with 'Hell Yeah!' on input >> nth=10
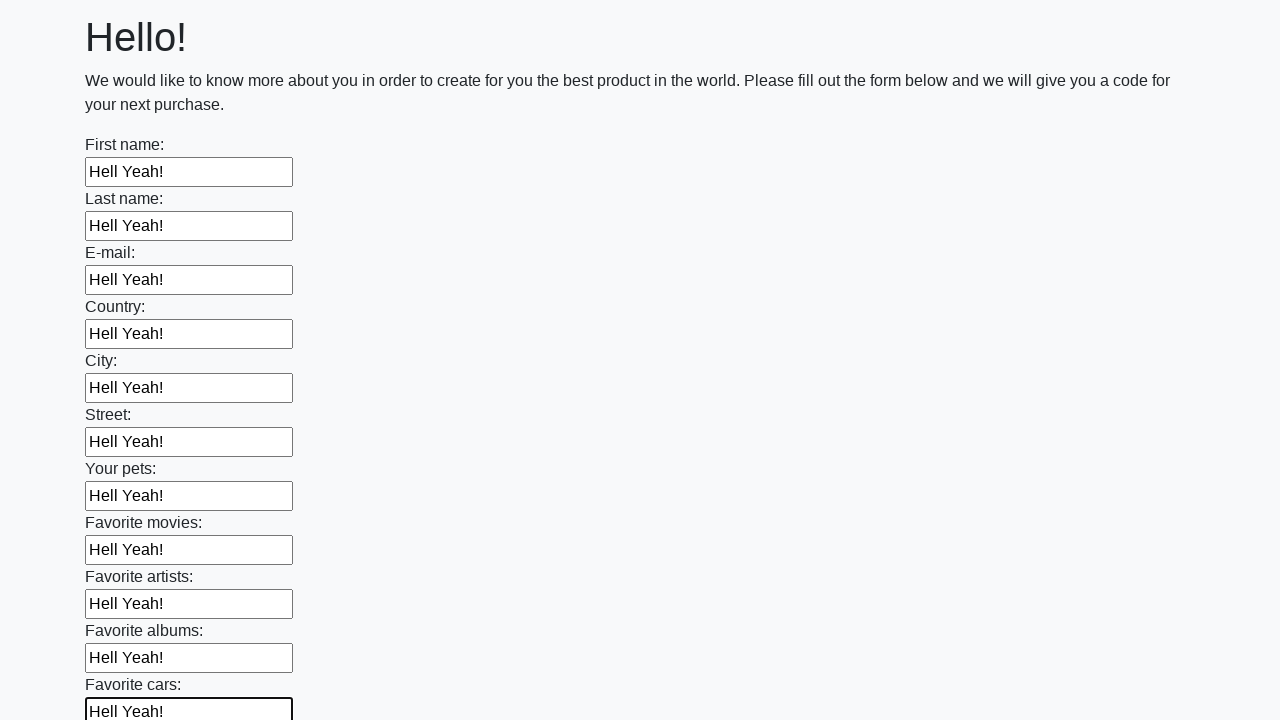

Filled an input field with 'Hell Yeah!' on input >> nth=11
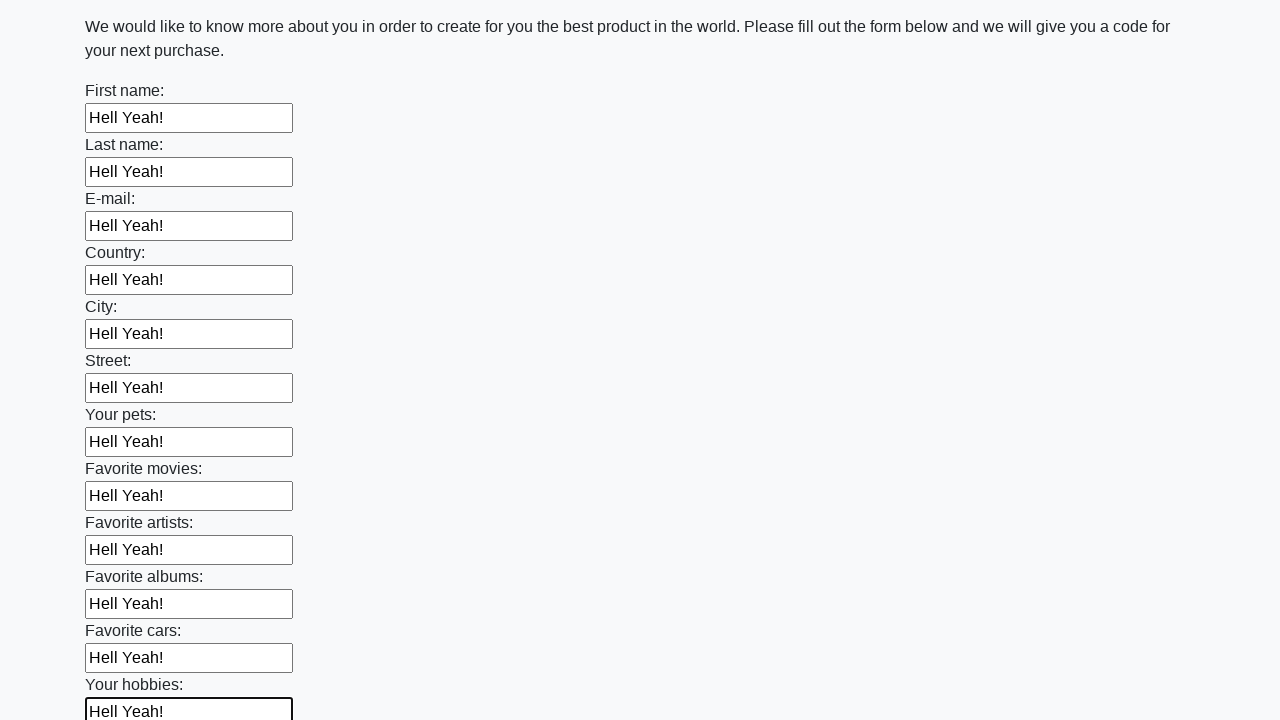

Filled an input field with 'Hell Yeah!' on input >> nth=12
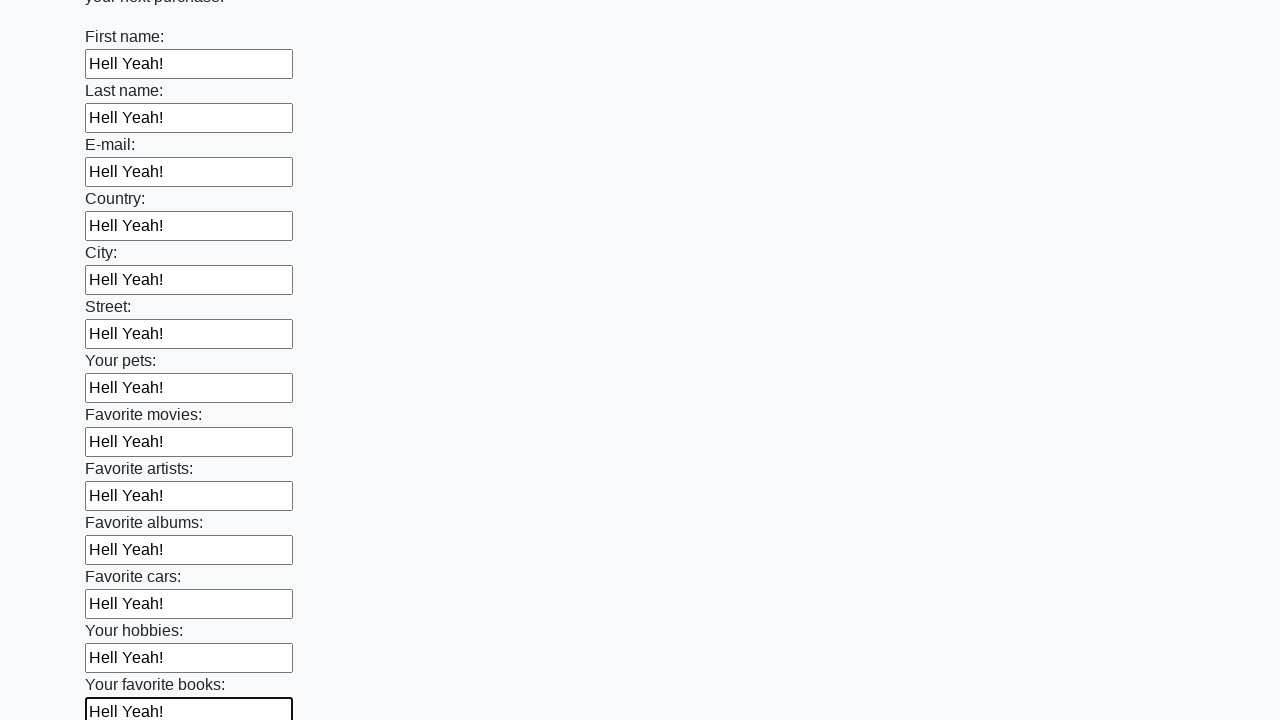

Filled an input field with 'Hell Yeah!' on input >> nth=13
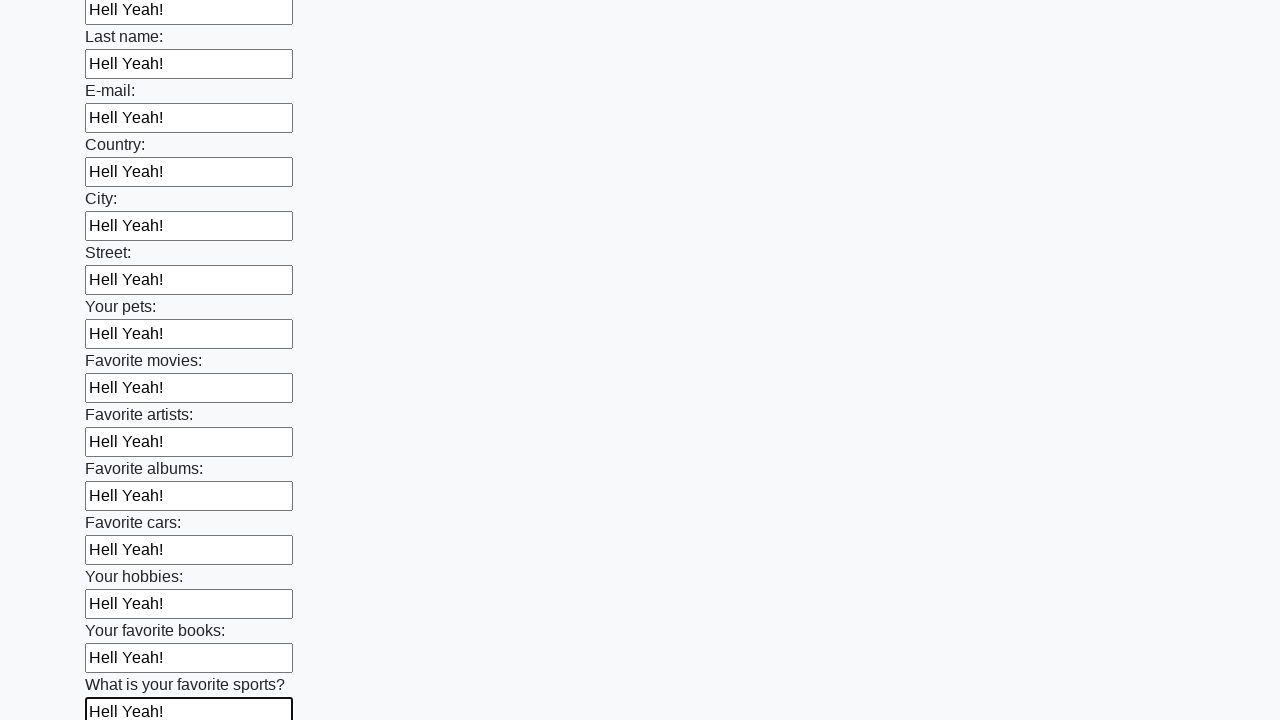

Filled an input field with 'Hell Yeah!' on input >> nth=14
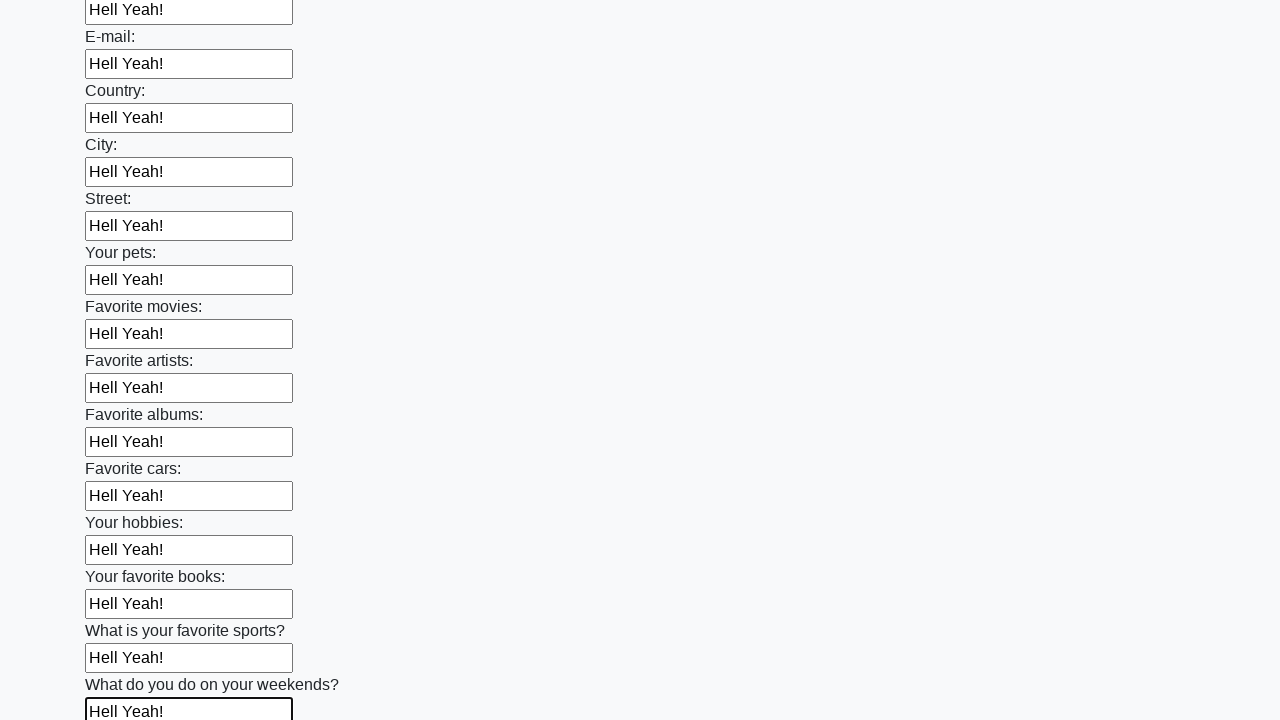

Filled an input field with 'Hell Yeah!' on input >> nth=15
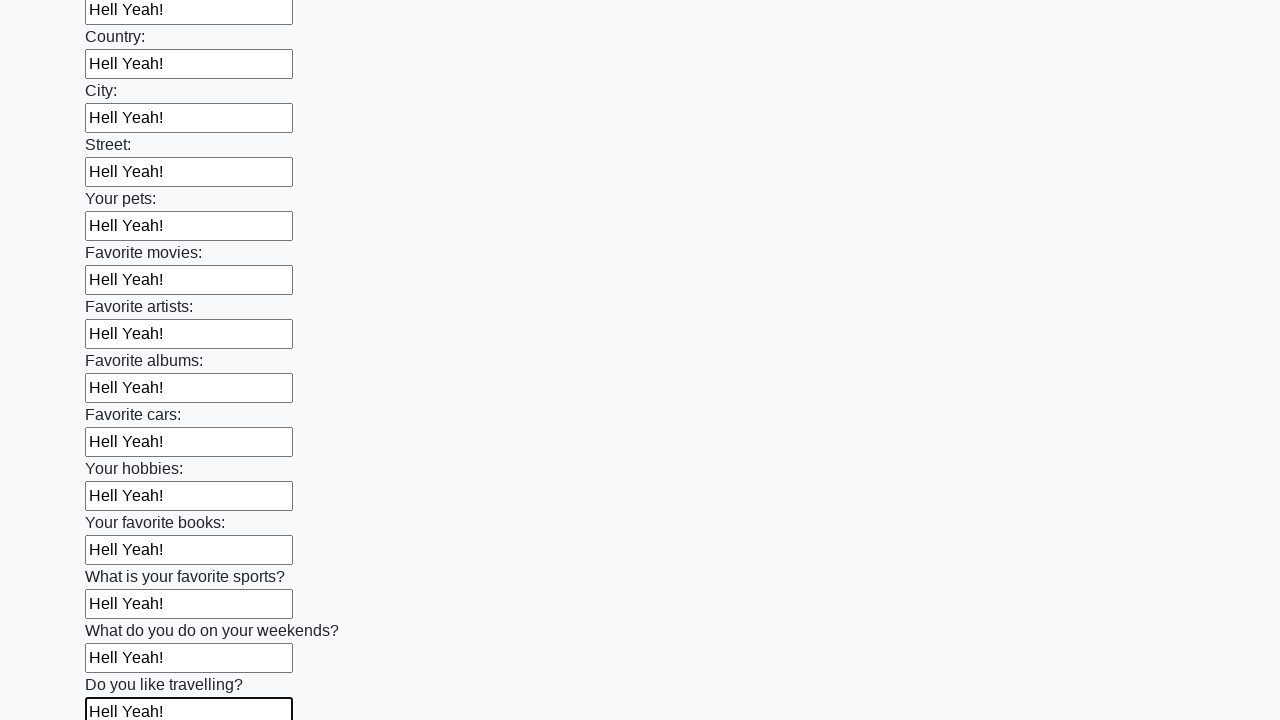

Filled an input field with 'Hell Yeah!' on input >> nth=16
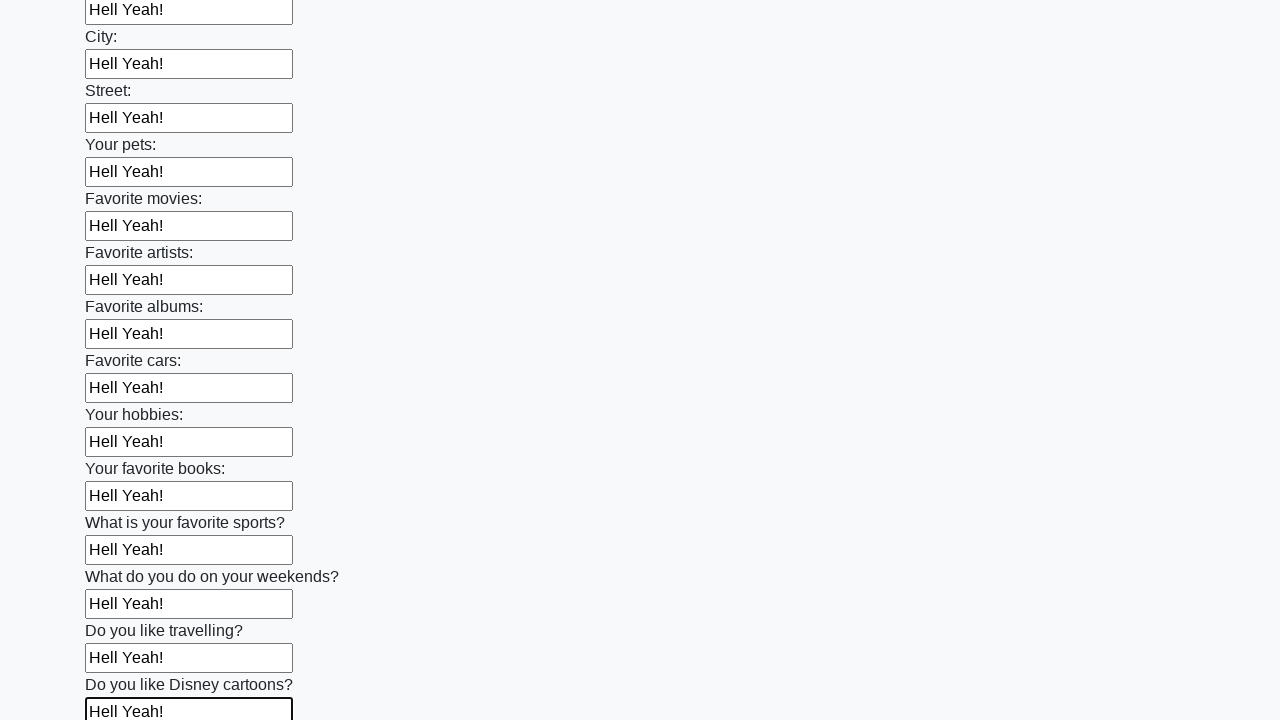

Filled an input field with 'Hell Yeah!' on input >> nth=17
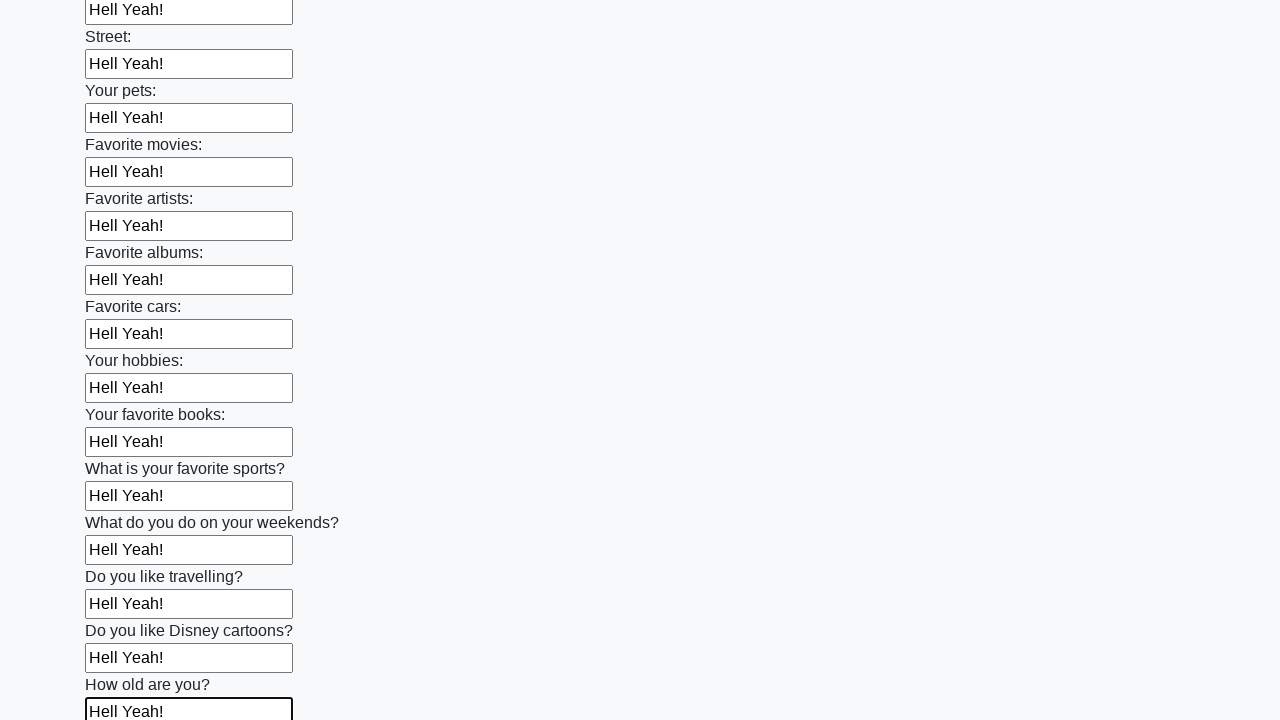

Filled an input field with 'Hell Yeah!' on input >> nth=18
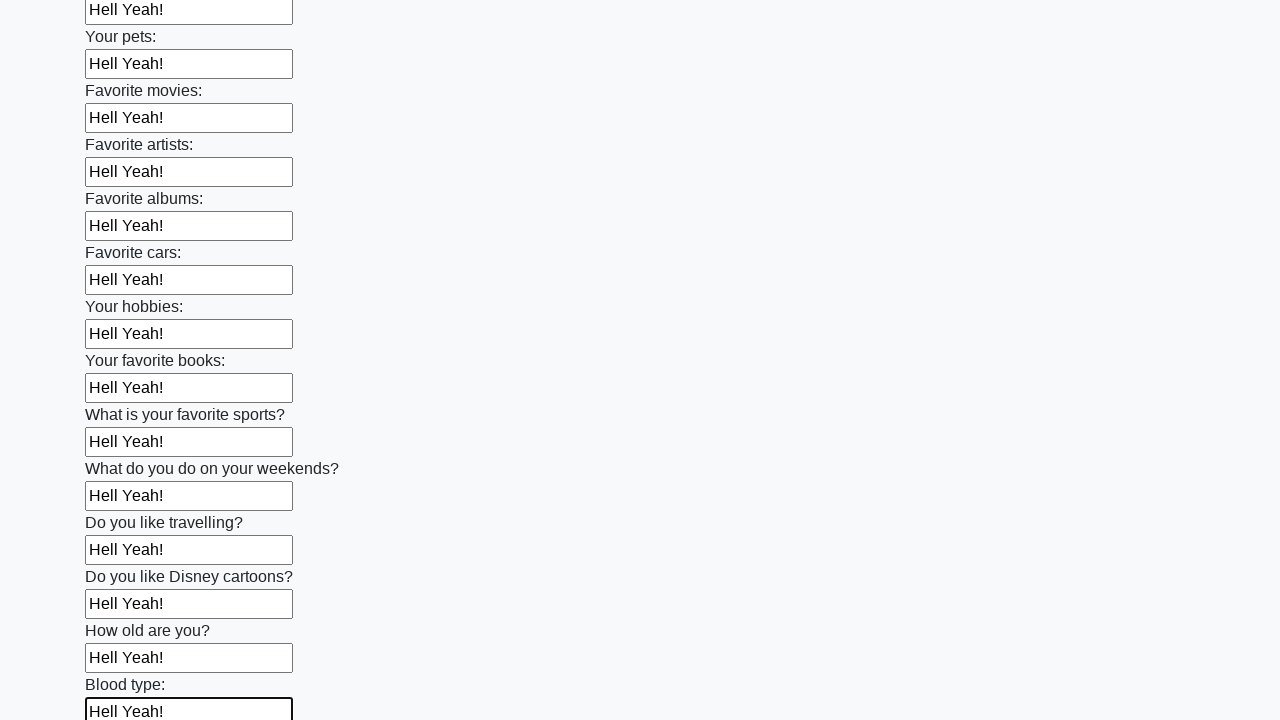

Filled an input field with 'Hell Yeah!' on input >> nth=19
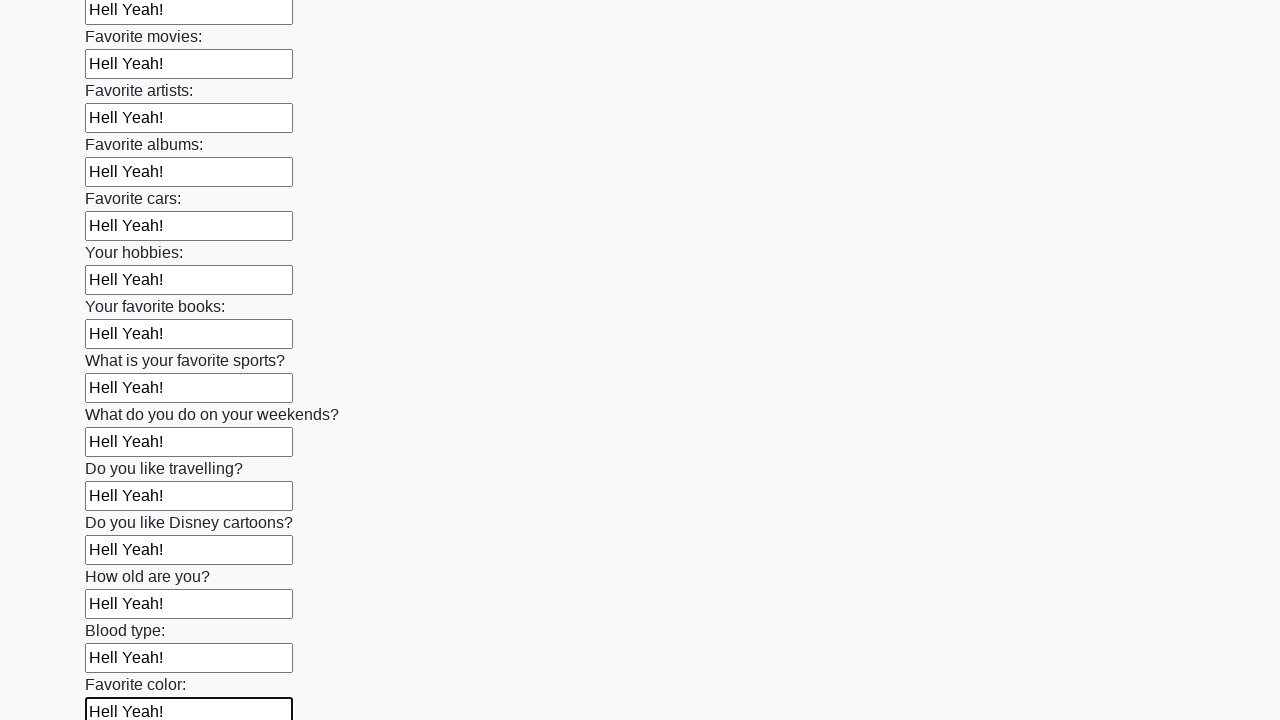

Filled an input field with 'Hell Yeah!' on input >> nth=20
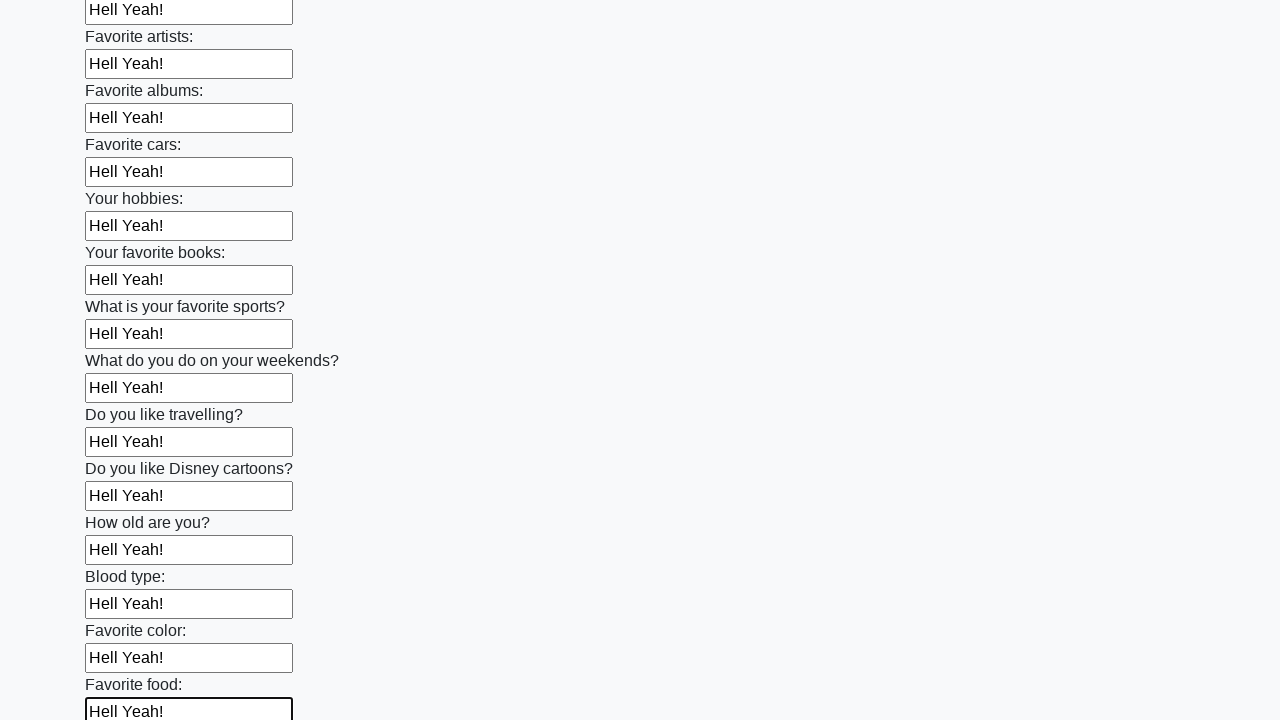

Filled an input field with 'Hell Yeah!' on input >> nth=21
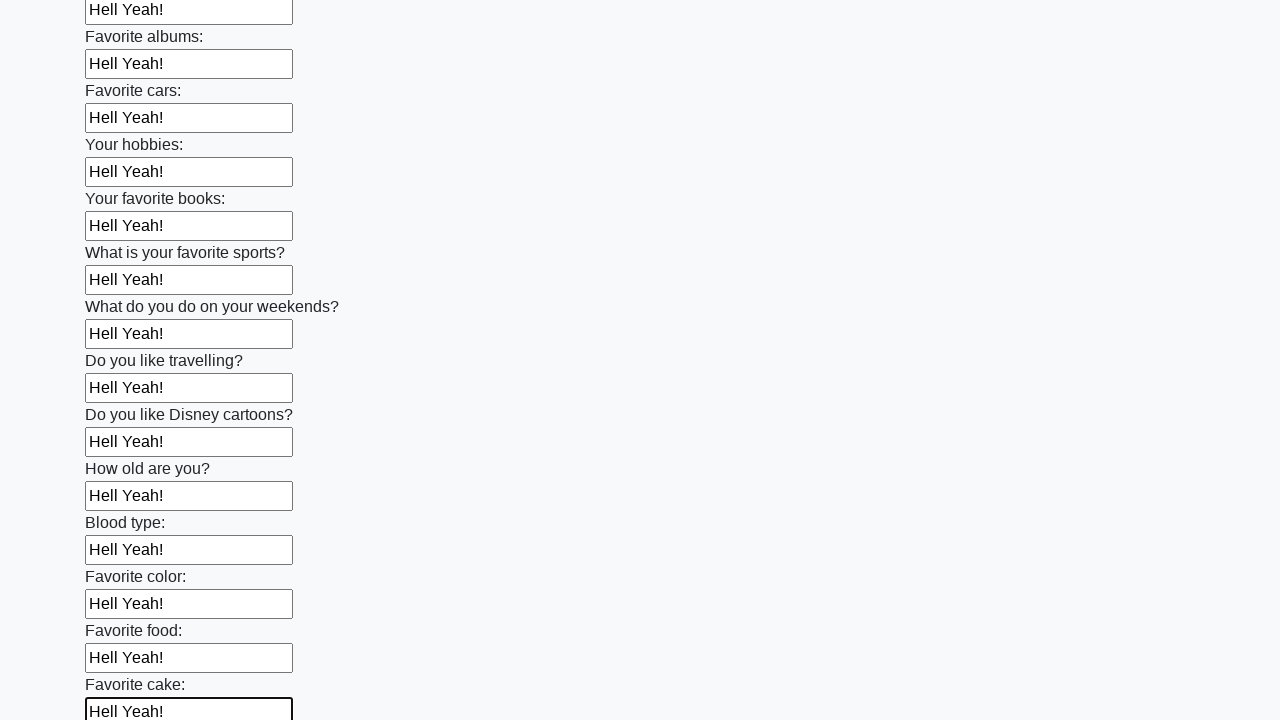

Filled an input field with 'Hell Yeah!' on input >> nth=22
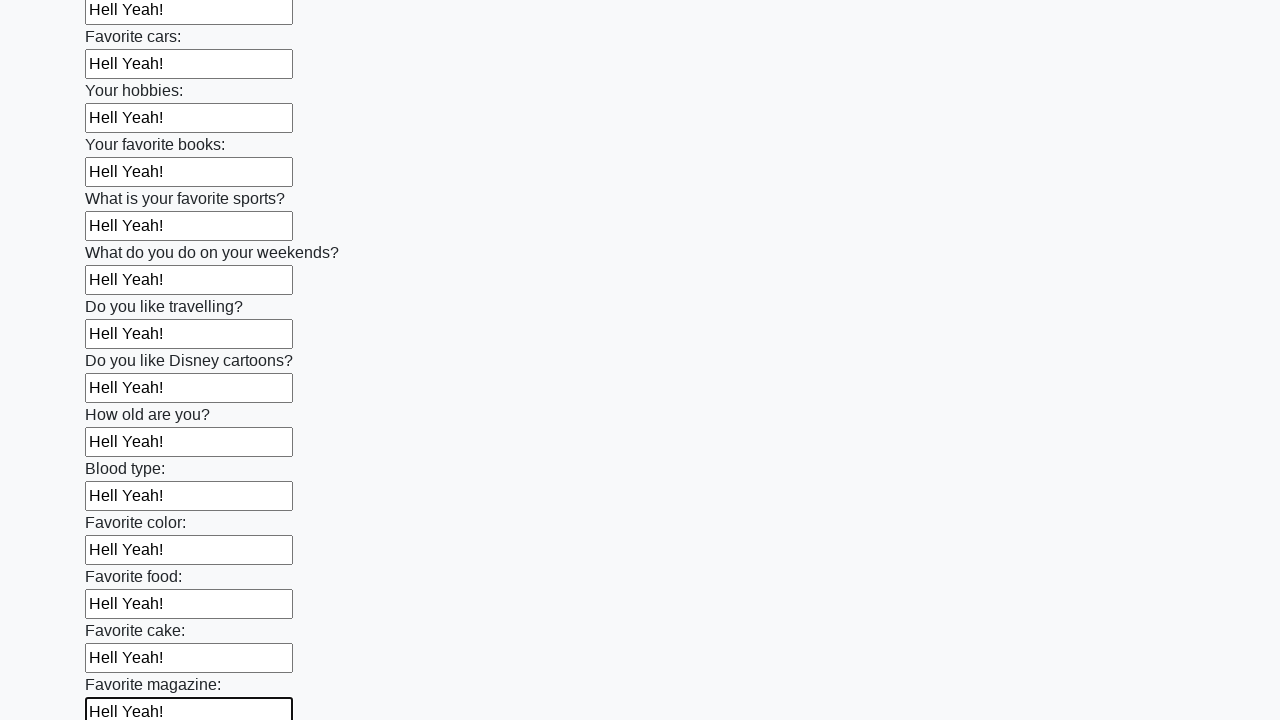

Filled an input field with 'Hell Yeah!' on input >> nth=23
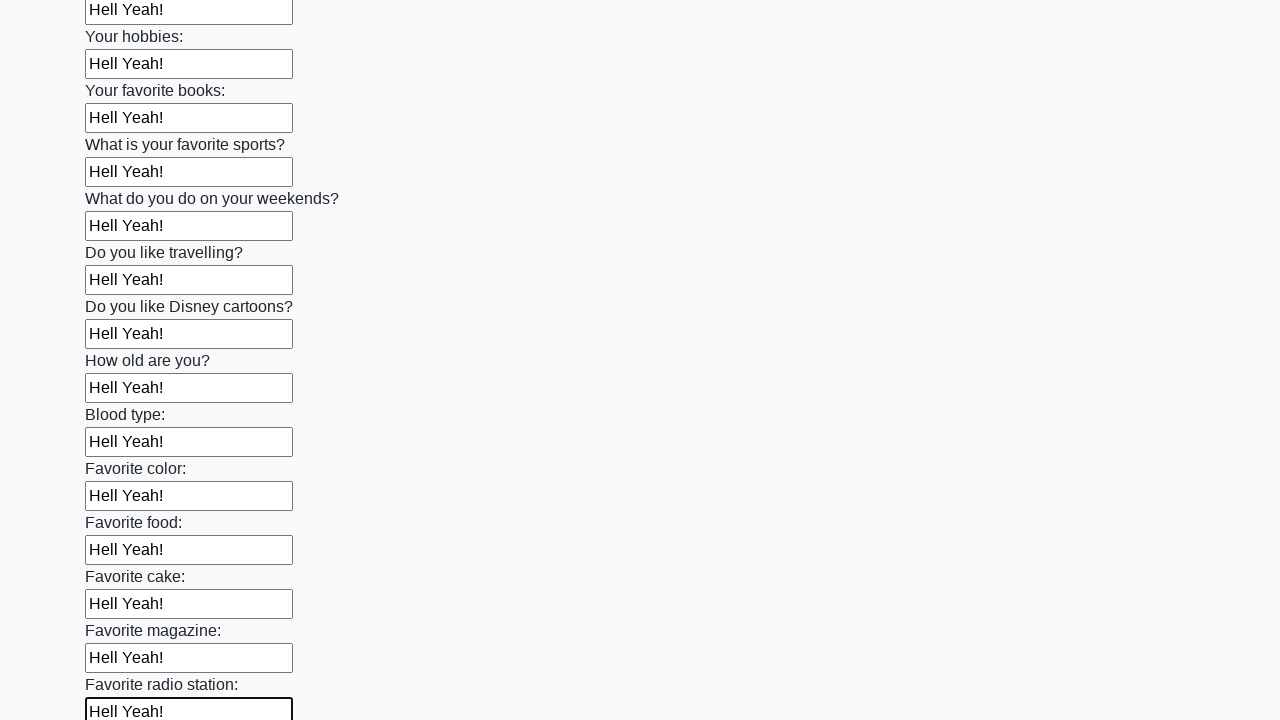

Filled an input field with 'Hell Yeah!' on input >> nth=24
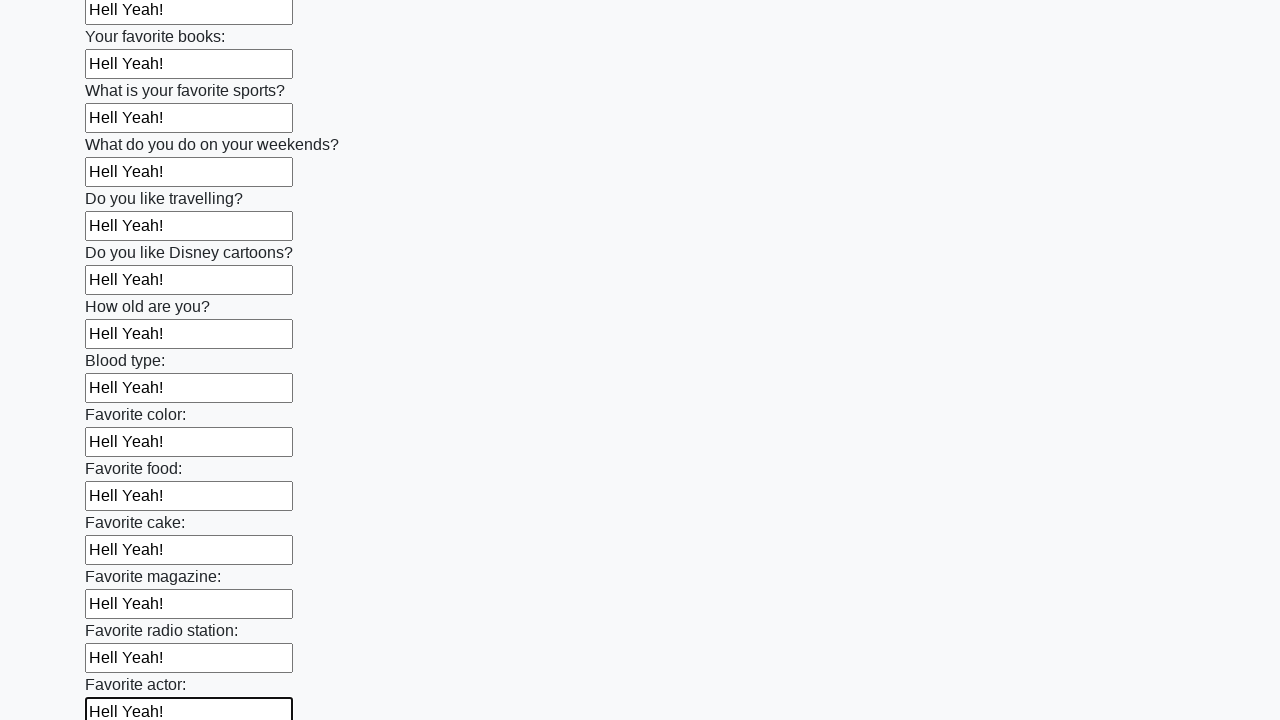

Filled an input field with 'Hell Yeah!' on input >> nth=25
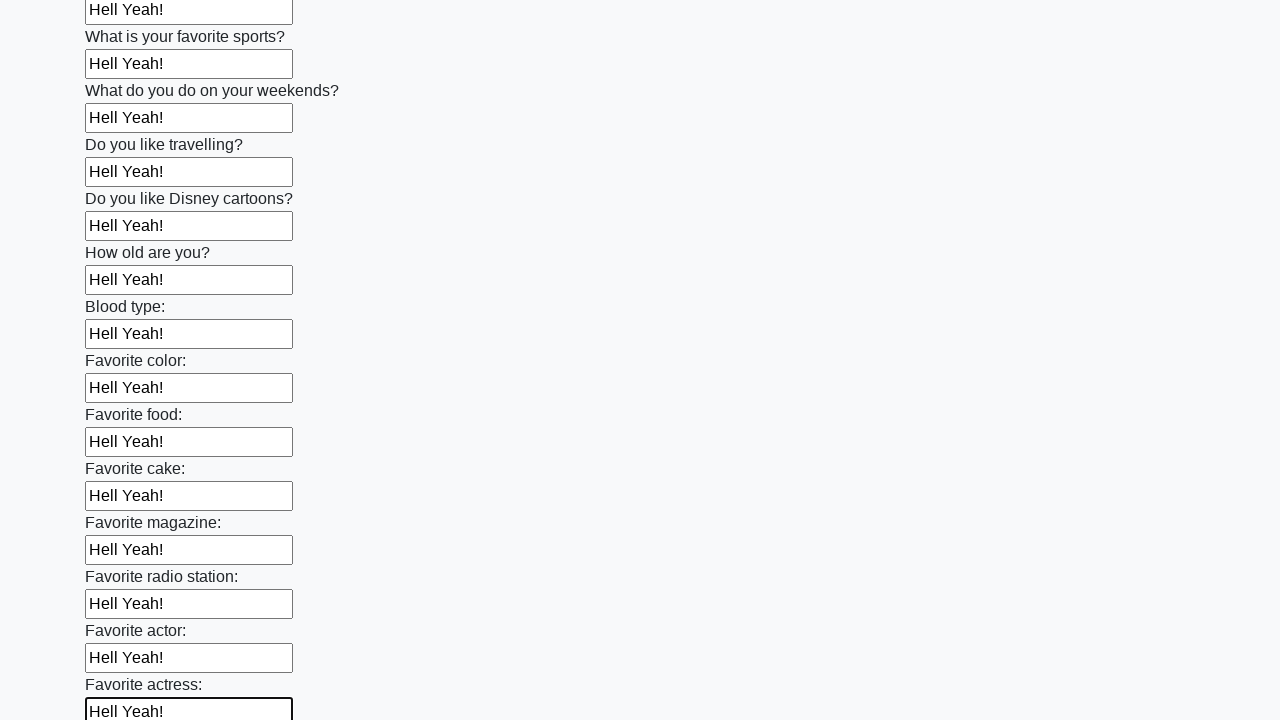

Filled an input field with 'Hell Yeah!' on input >> nth=26
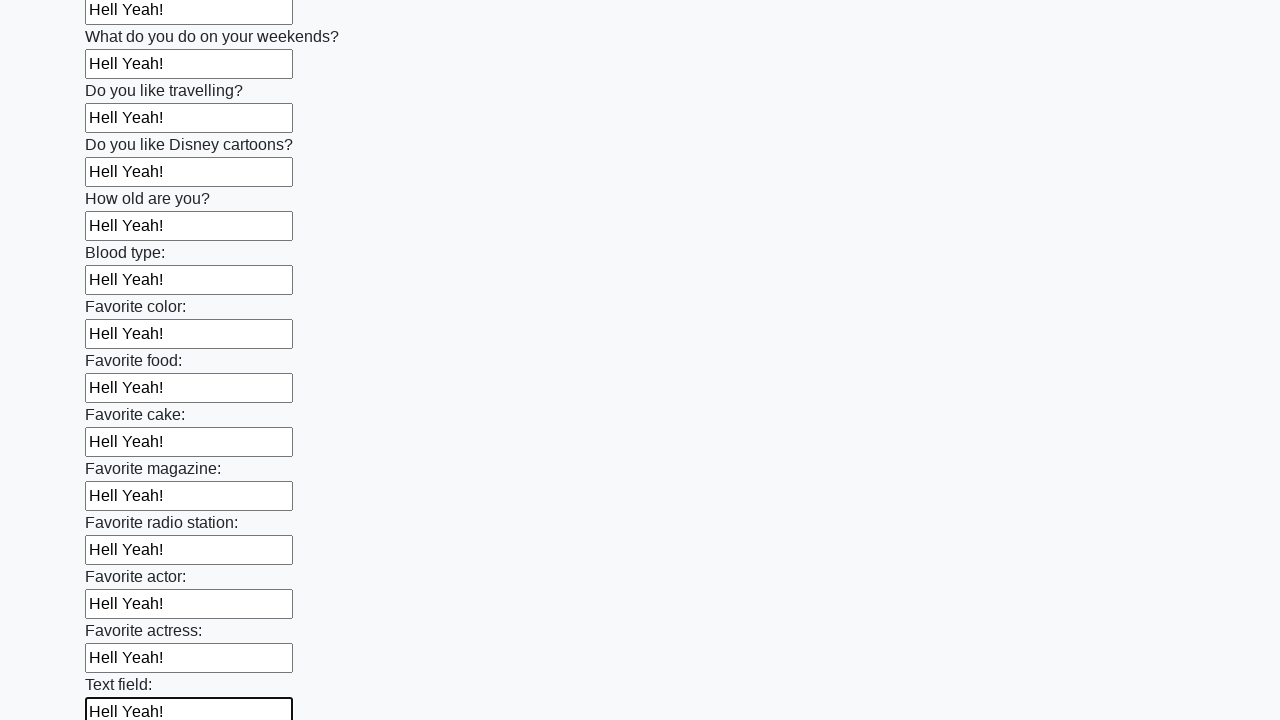

Filled an input field with 'Hell Yeah!' on input >> nth=27
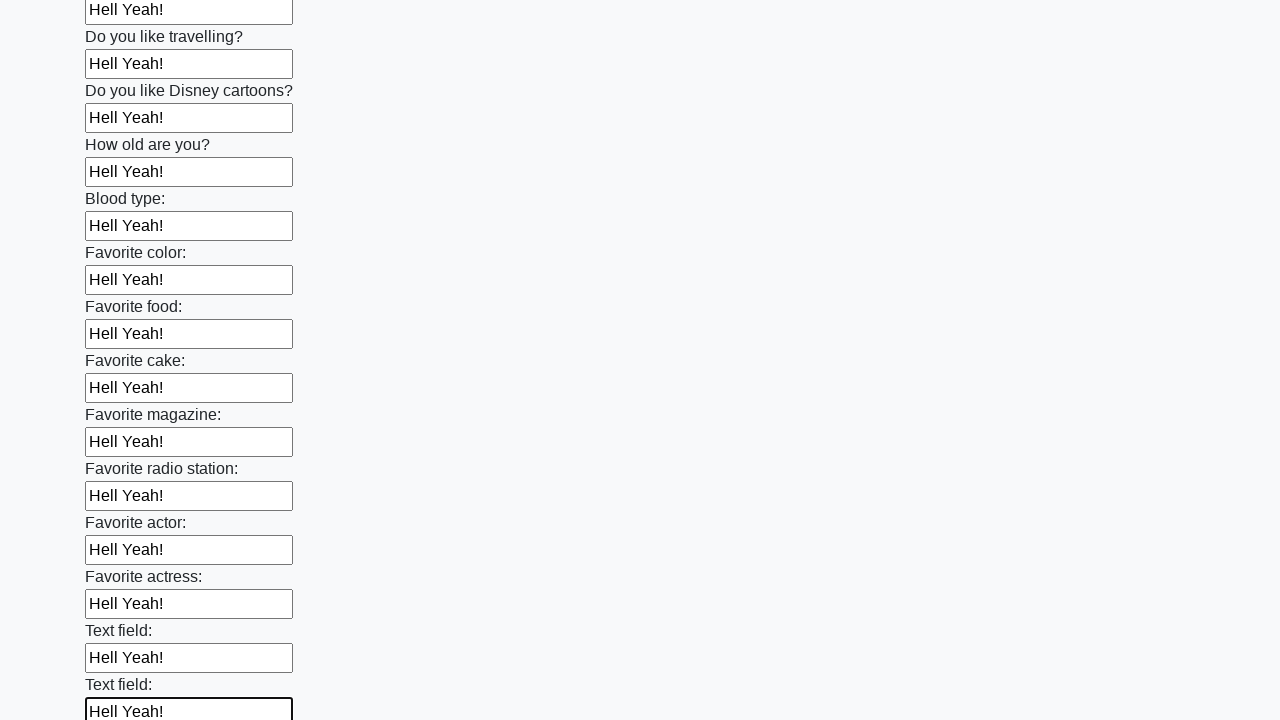

Filled an input field with 'Hell Yeah!' on input >> nth=28
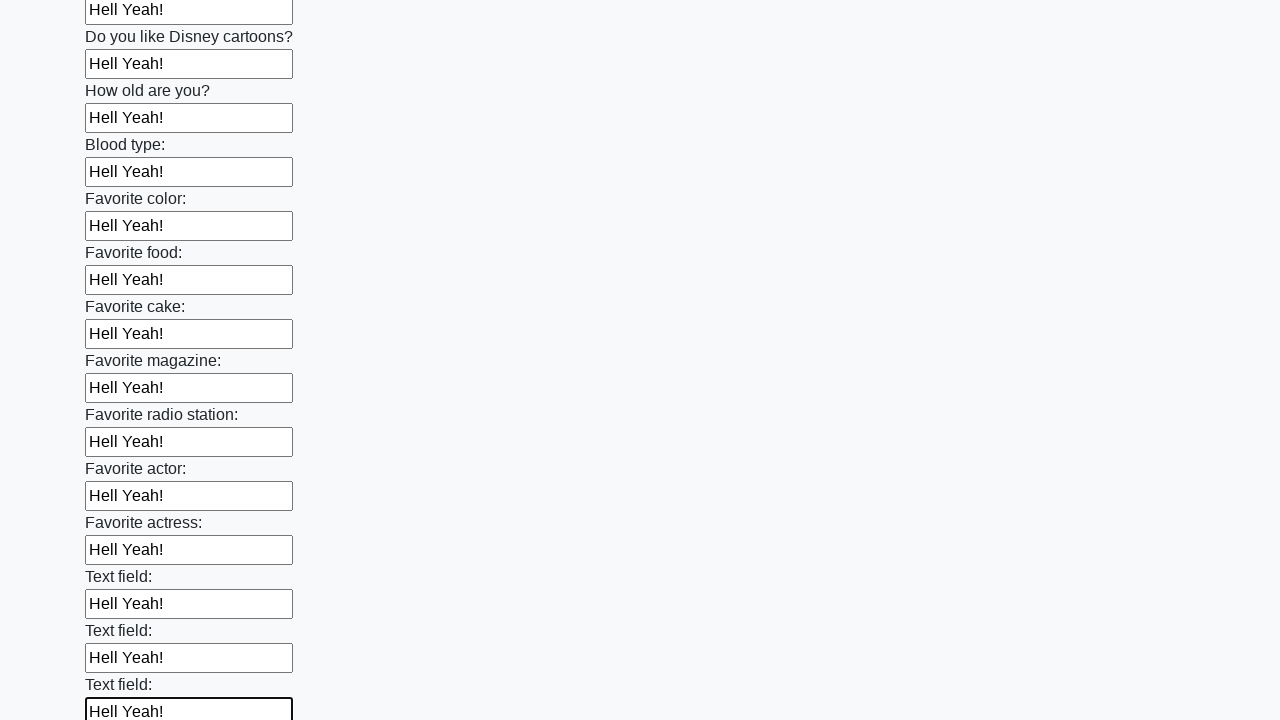

Filled an input field with 'Hell Yeah!' on input >> nth=29
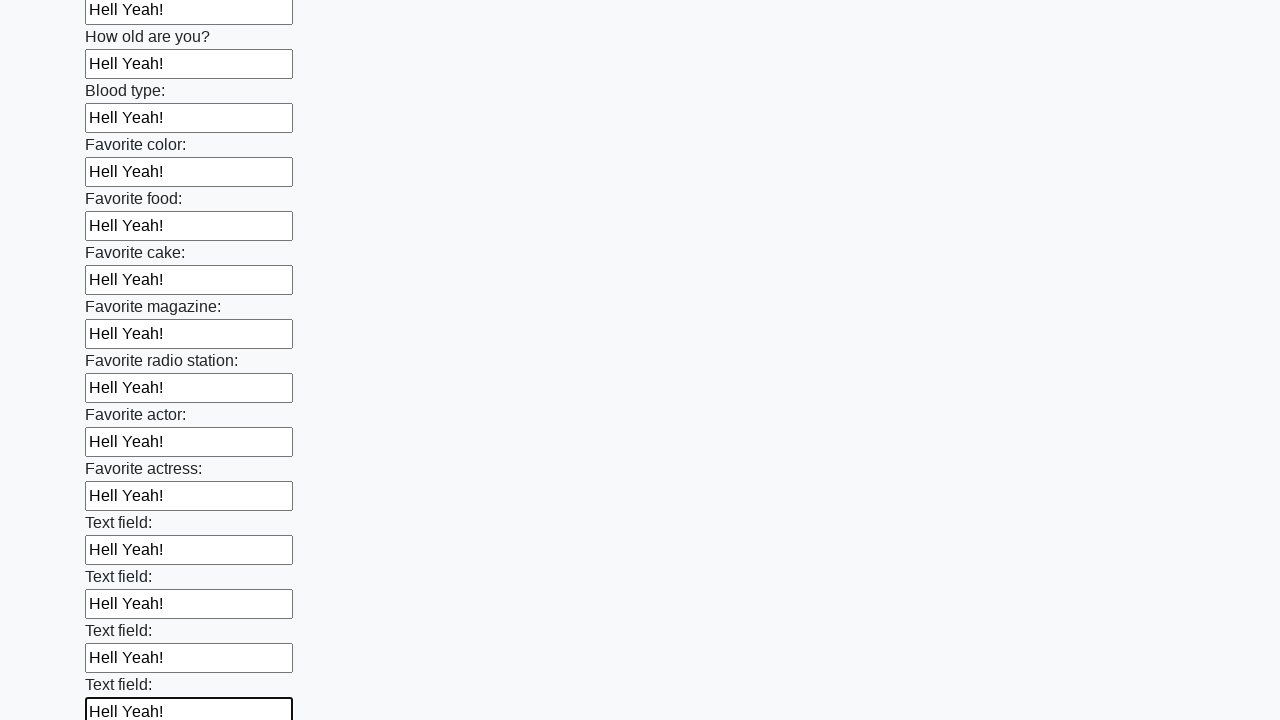

Filled an input field with 'Hell Yeah!' on input >> nth=30
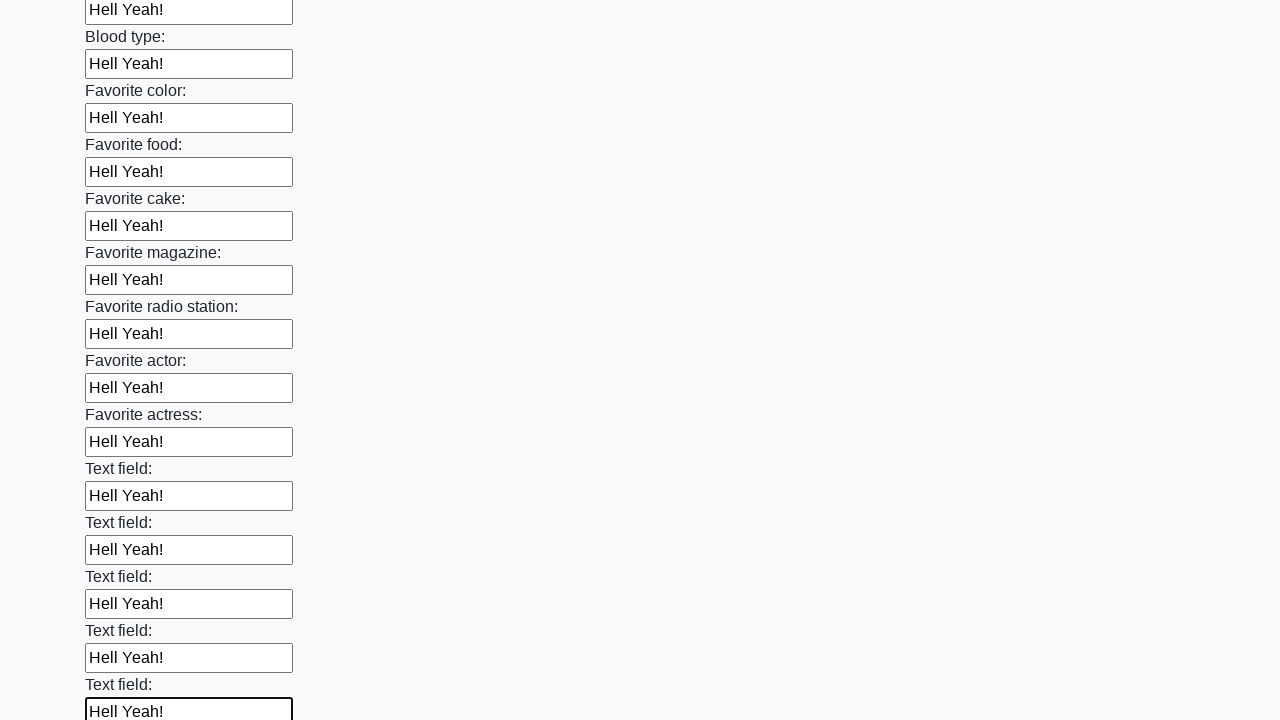

Filled an input field with 'Hell Yeah!' on input >> nth=31
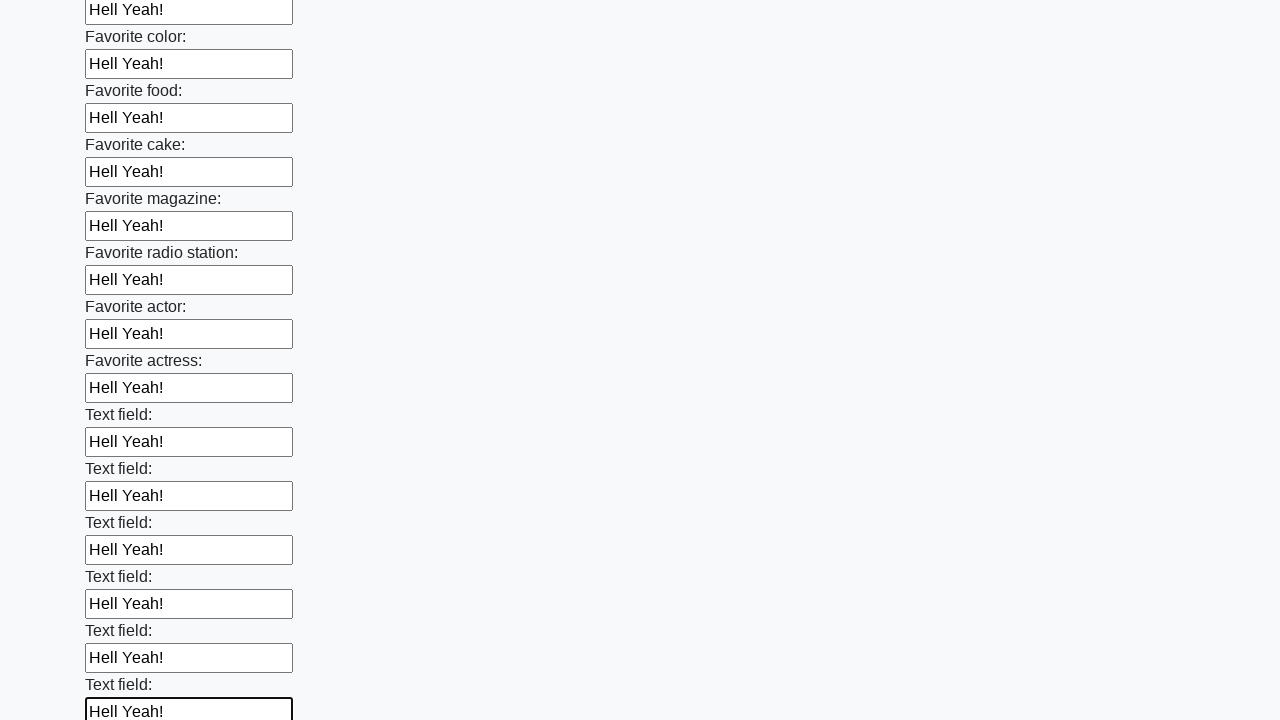

Filled an input field with 'Hell Yeah!' on input >> nth=32
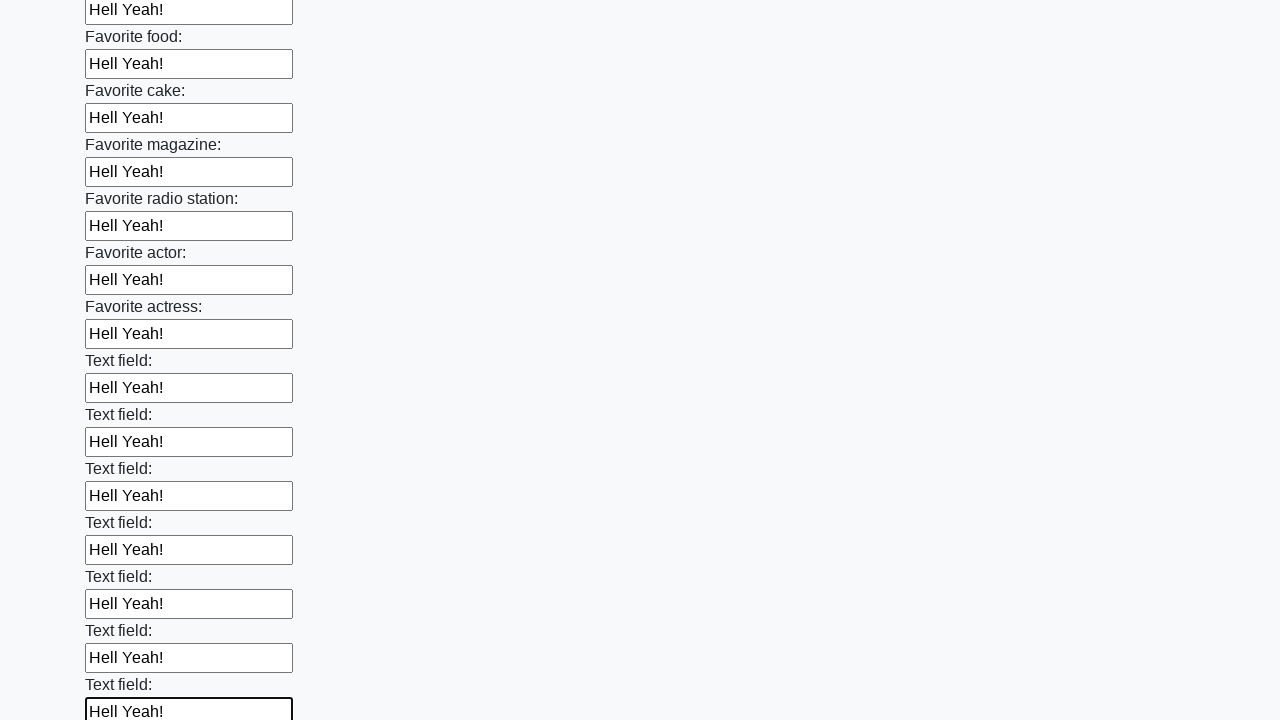

Filled an input field with 'Hell Yeah!' on input >> nth=33
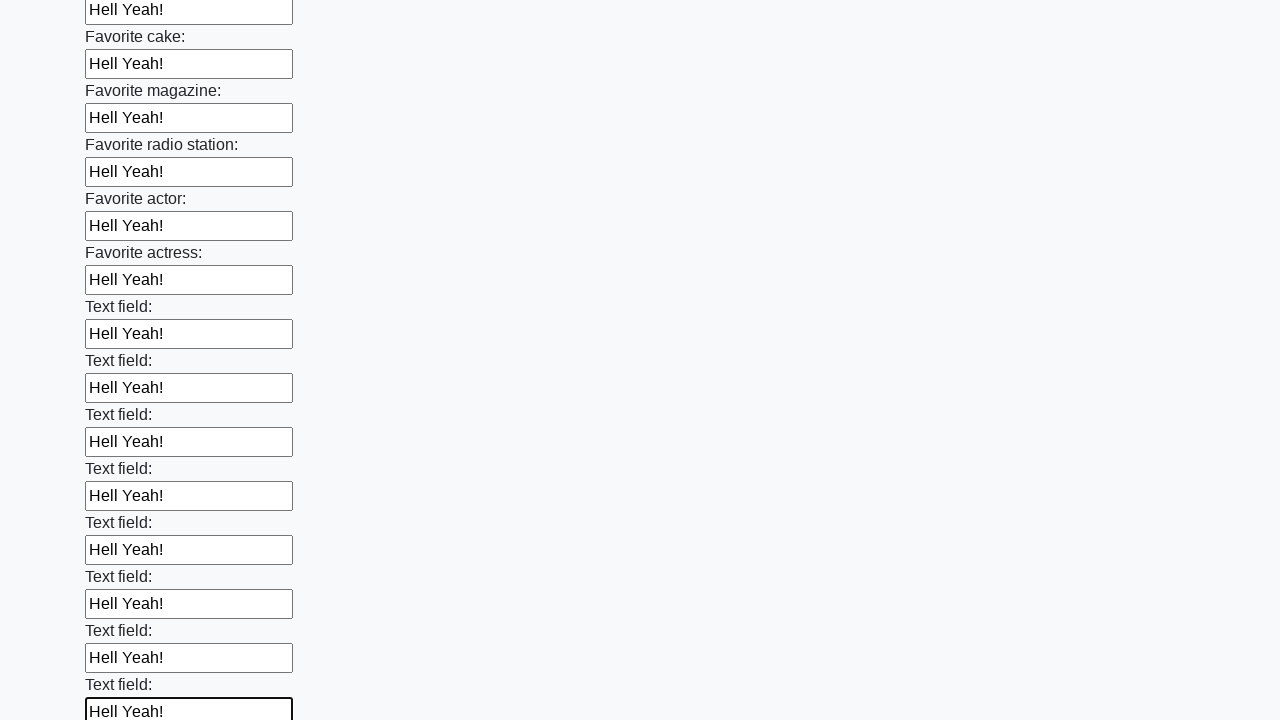

Filled an input field with 'Hell Yeah!' on input >> nth=34
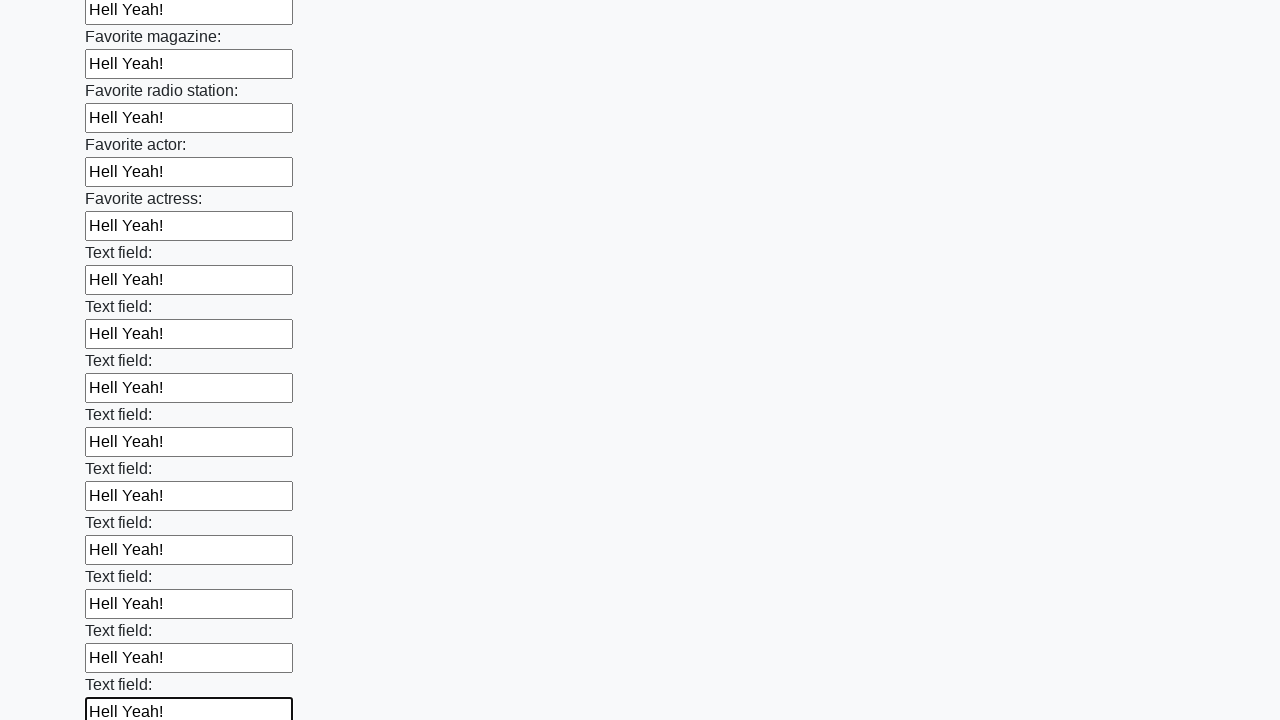

Filled an input field with 'Hell Yeah!' on input >> nth=35
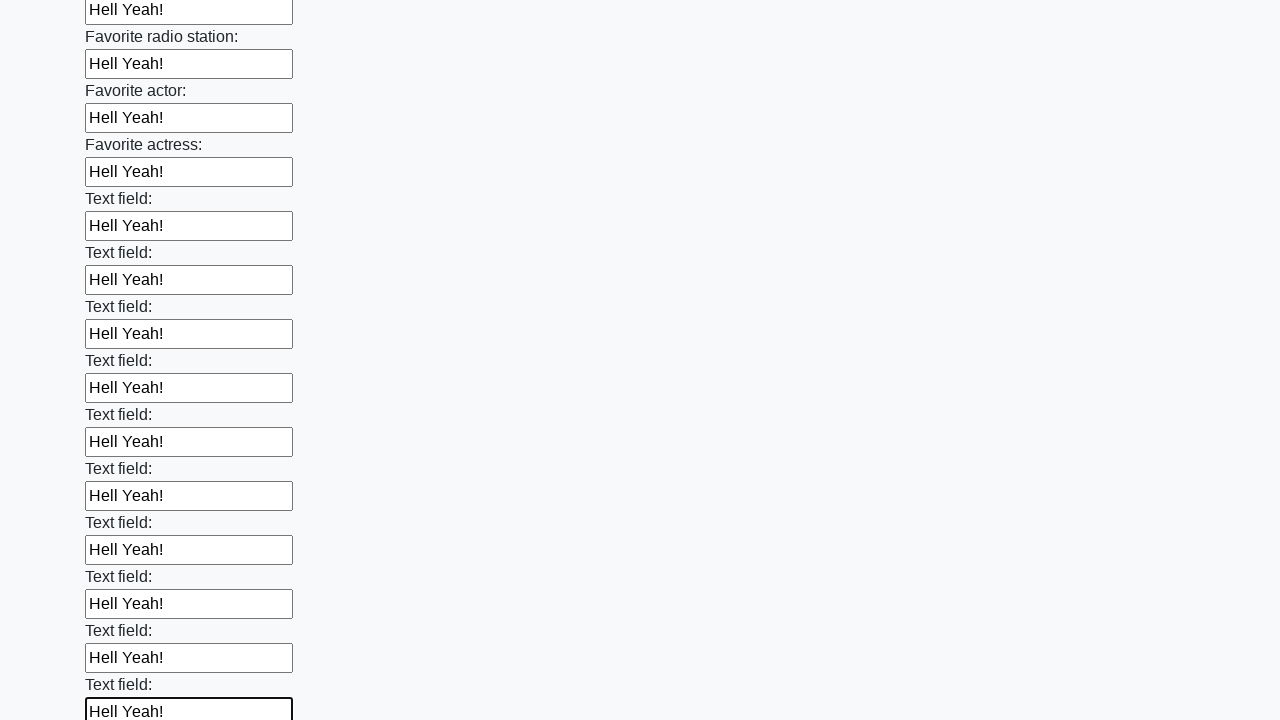

Filled an input field with 'Hell Yeah!' on input >> nth=36
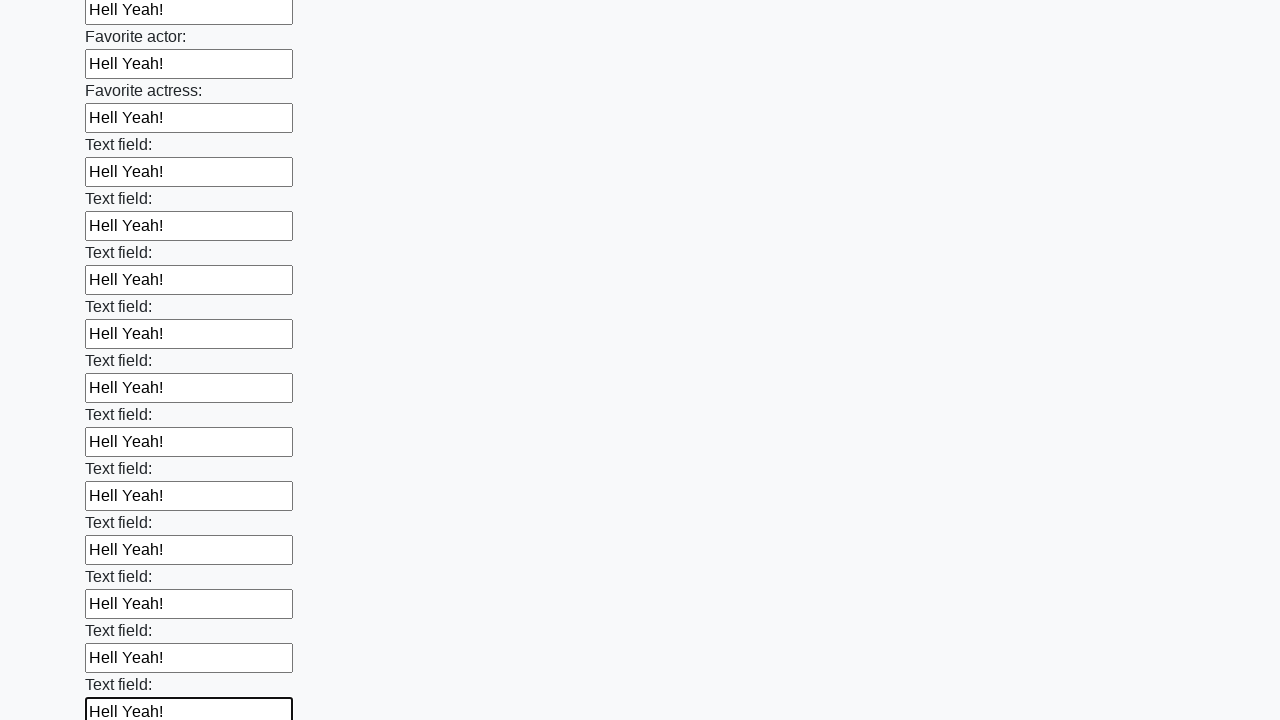

Filled an input field with 'Hell Yeah!' on input >> nth=37
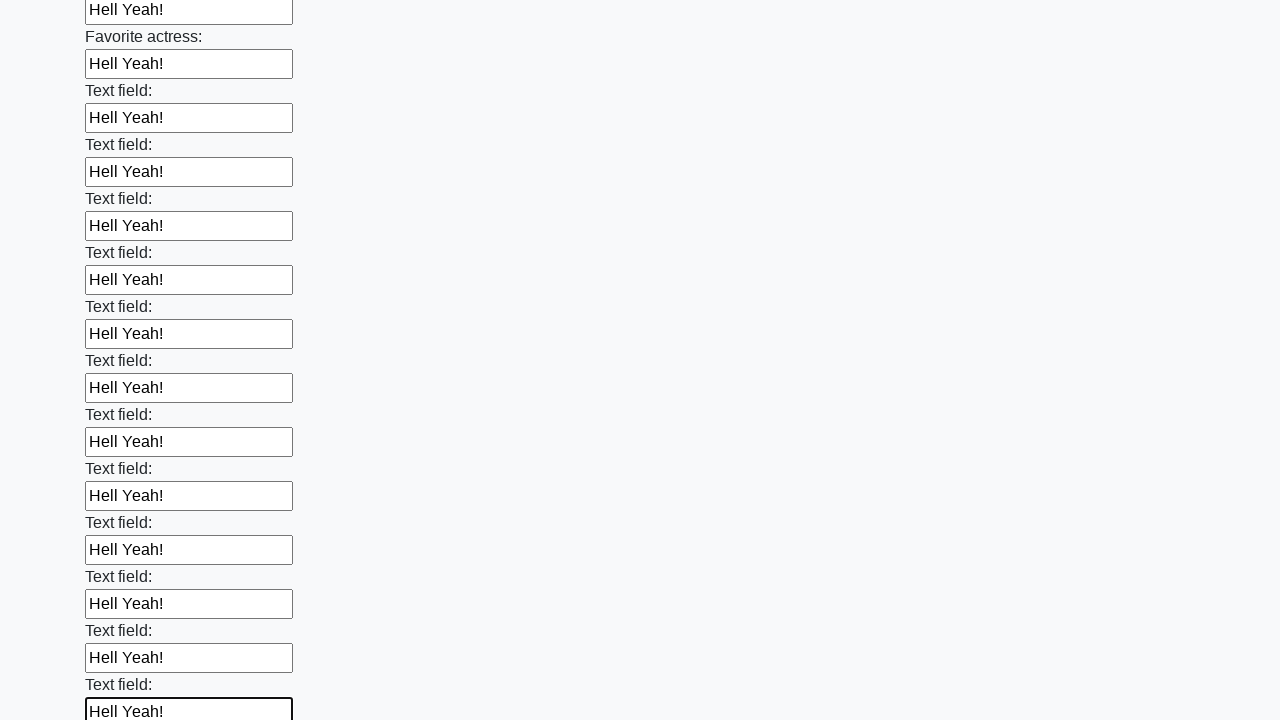

Filled an input field with 'Hell Yeah!' on input >> nth=38
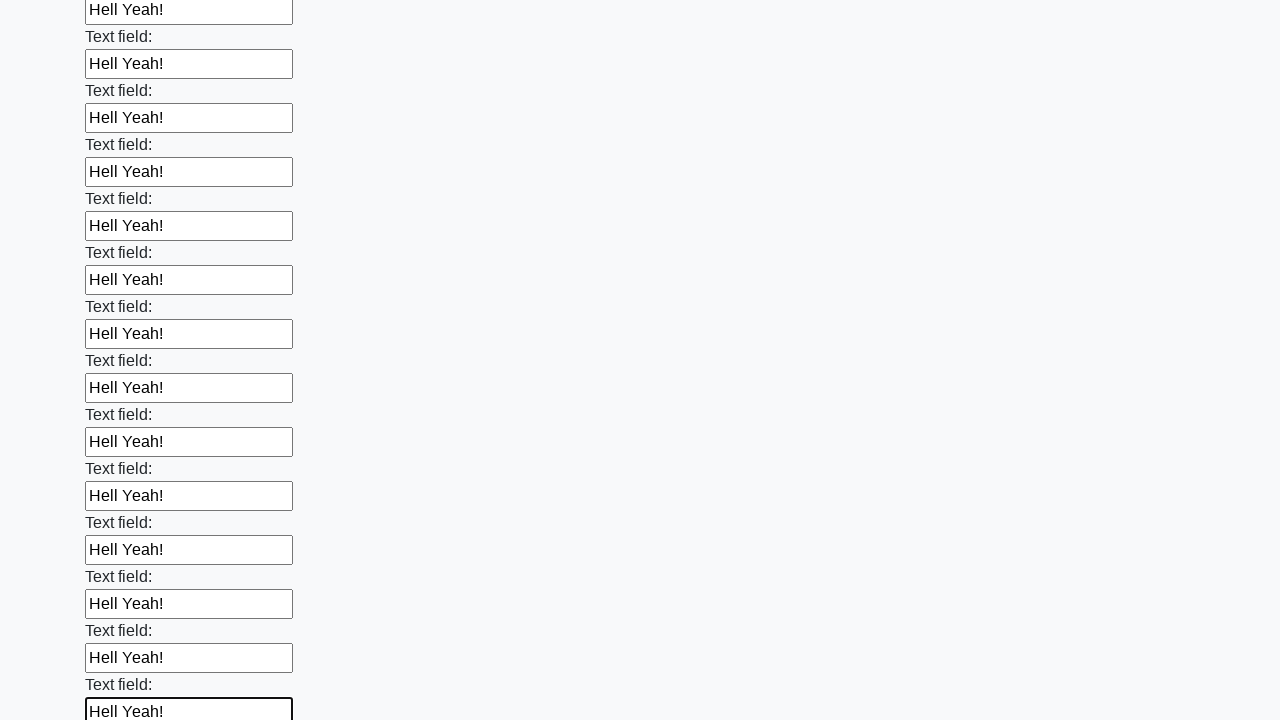

Filled an input field with 'Hell Yeah!' on input >> nth=39
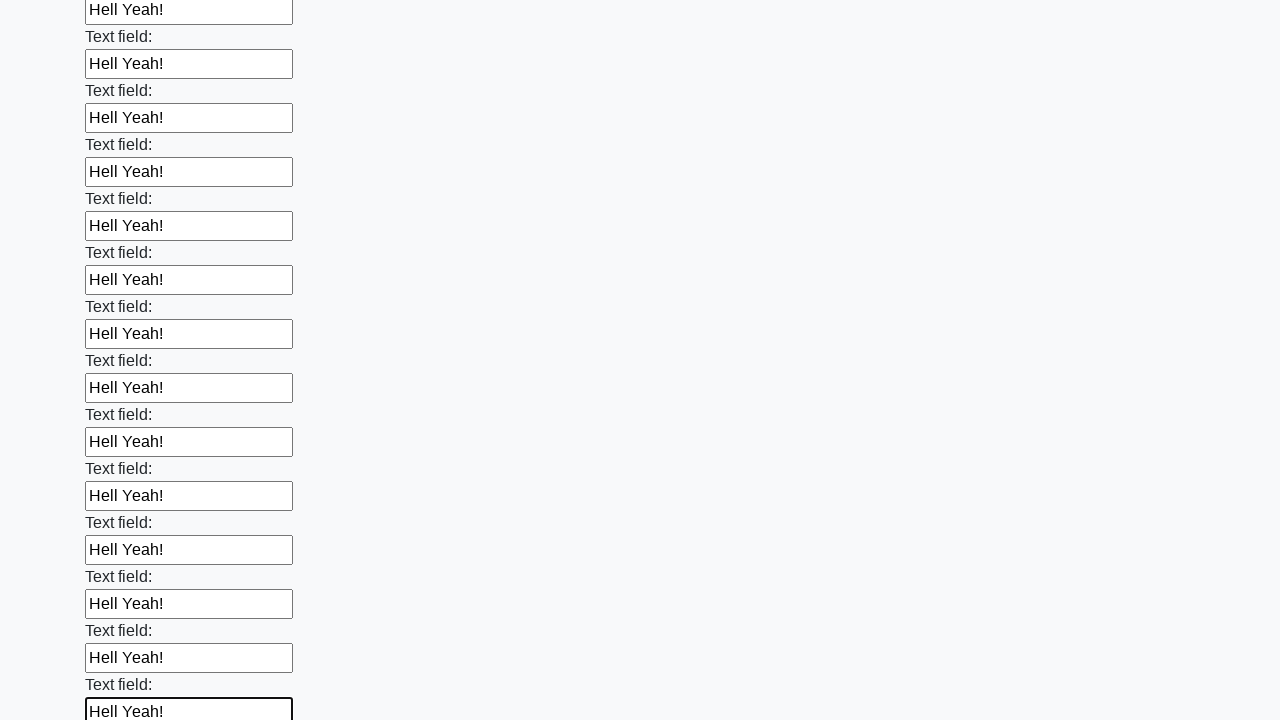

Filled an input field with 'Hell Yeah!' on input >> nth=40
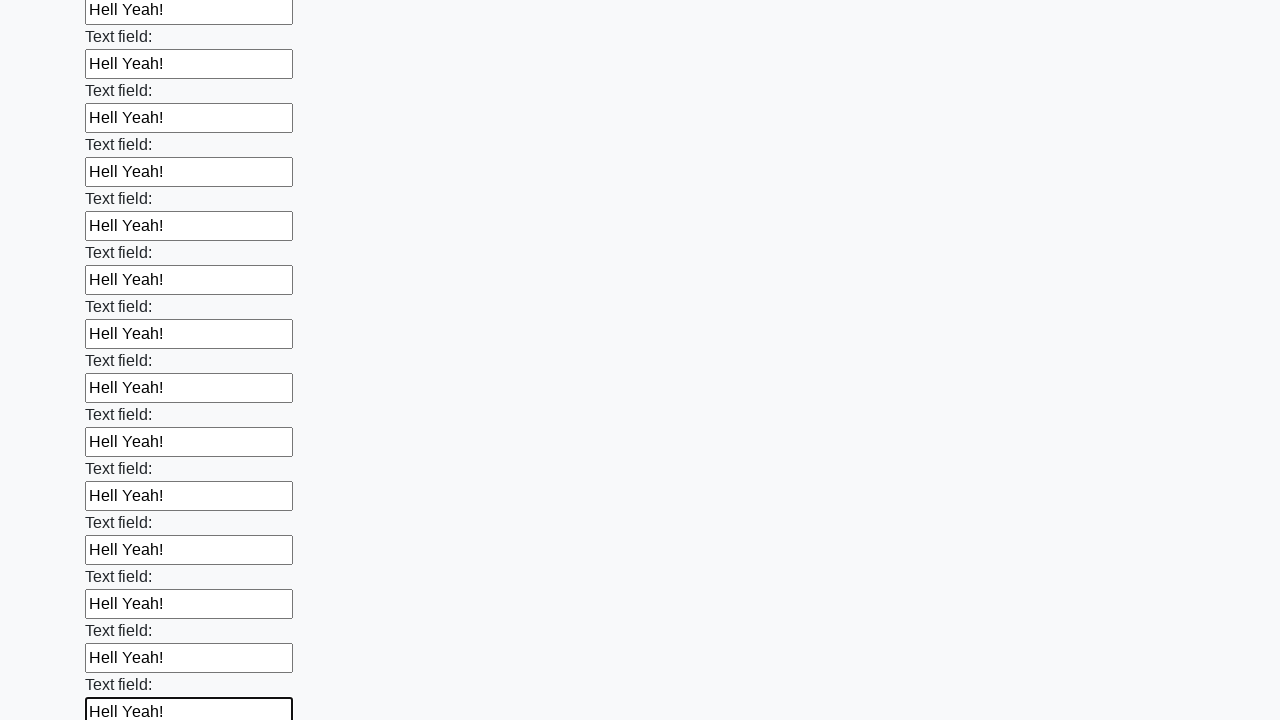

Filled an input field with 'Hell Yeah!' on input >> nth=41
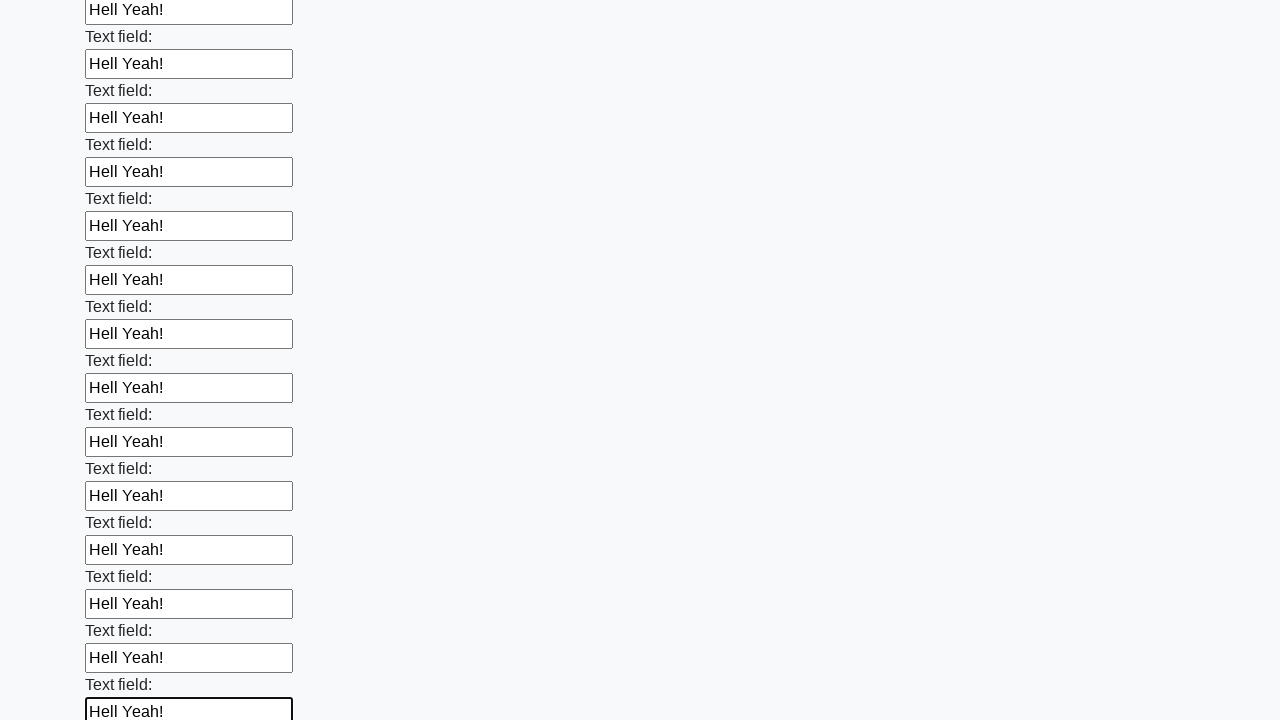

Filled an input field with 'Hell Yeah!' on input >> nth=42
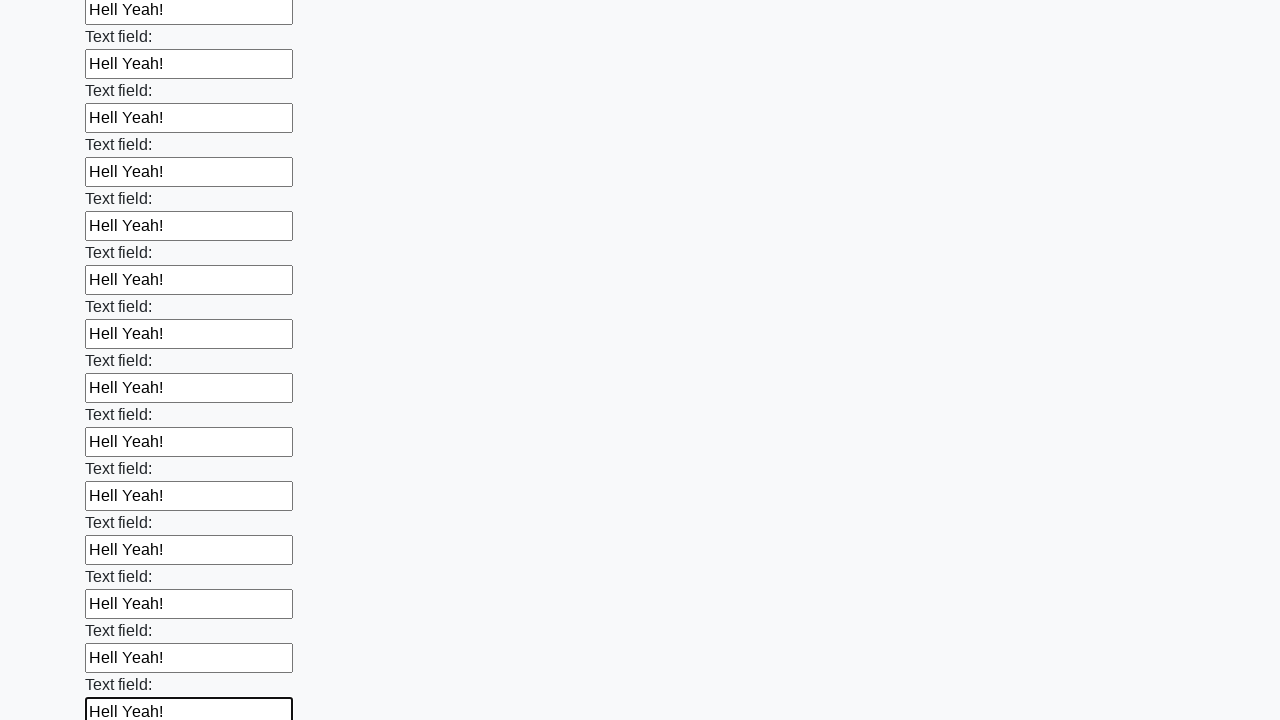

Filled an input field with 'Hell Yeah!' on input >> nth=43
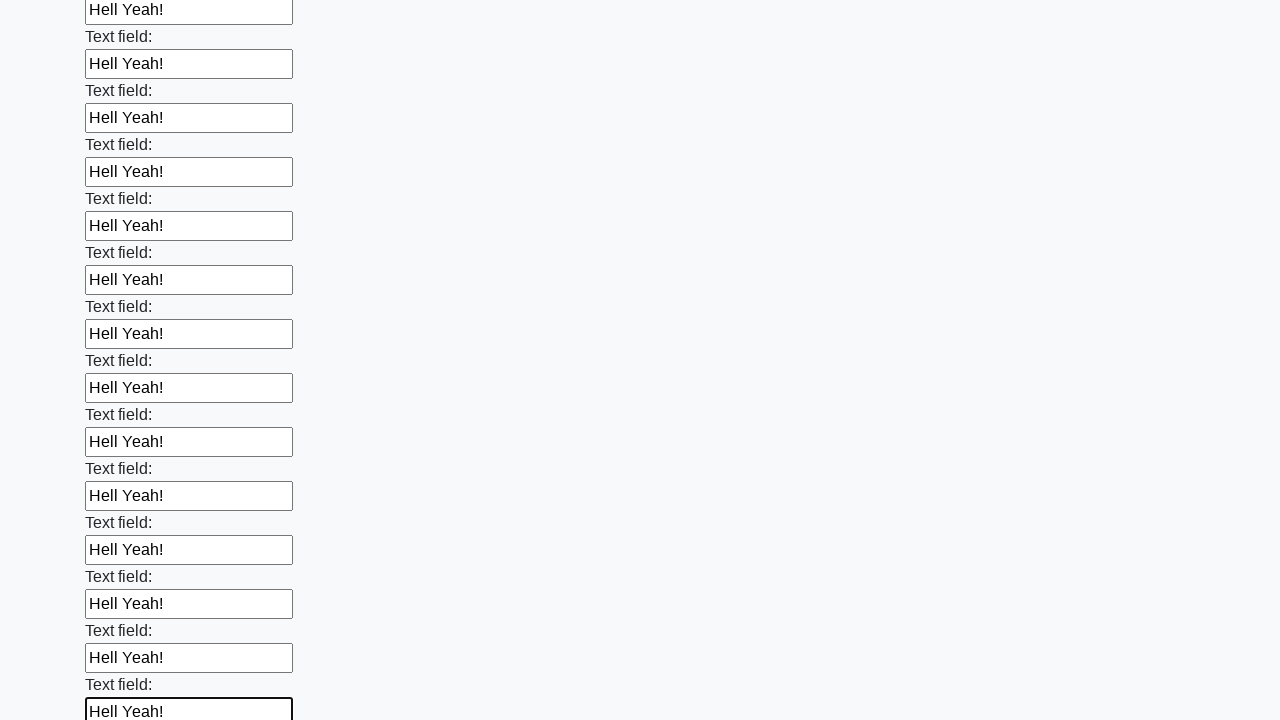

Filled an input field with 'Hell Yeah!' on input >> nth=44
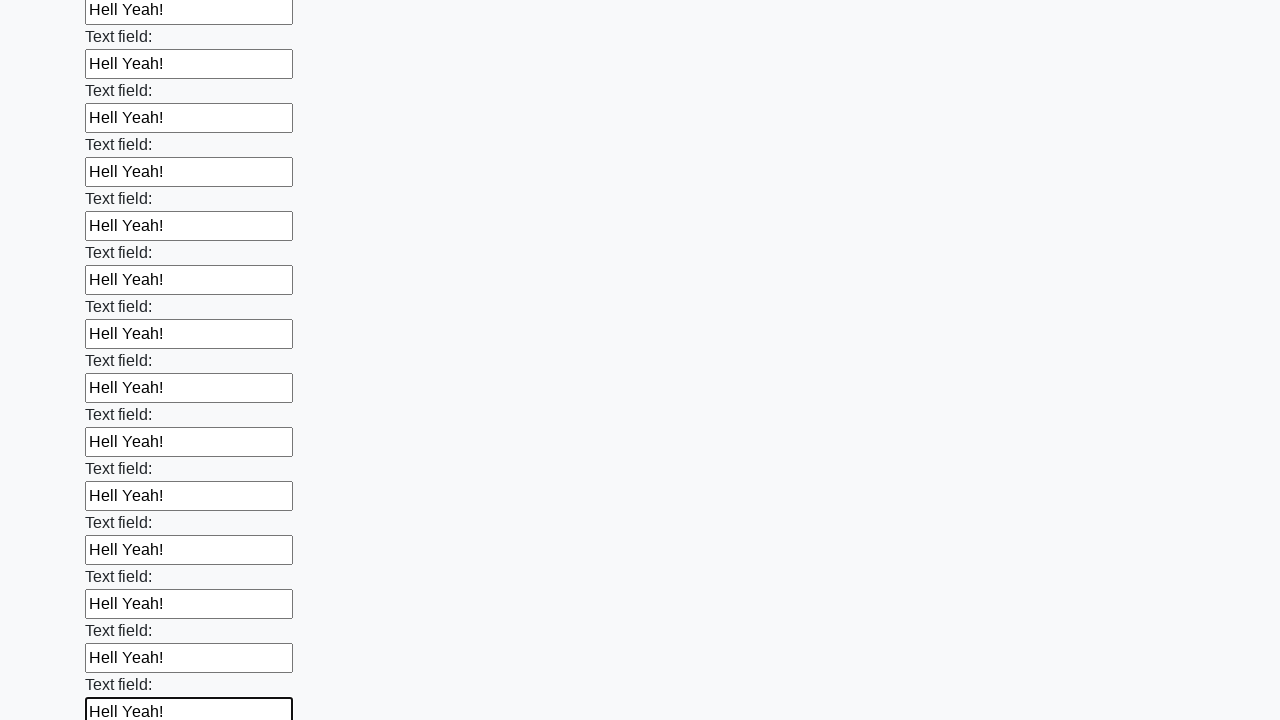

Filled an input field with 'Hell Yeah!' on input >> nth=45
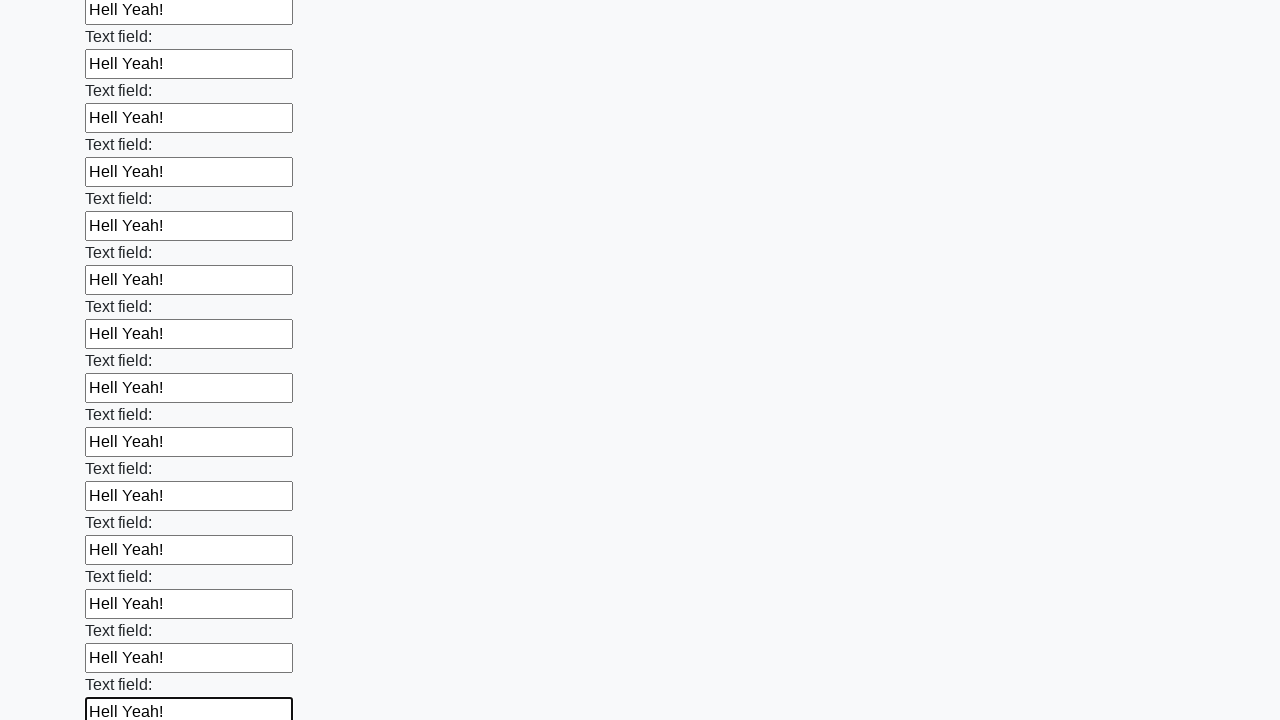

Filled an input field with 'Hell Yeah!' on input >> nth=46
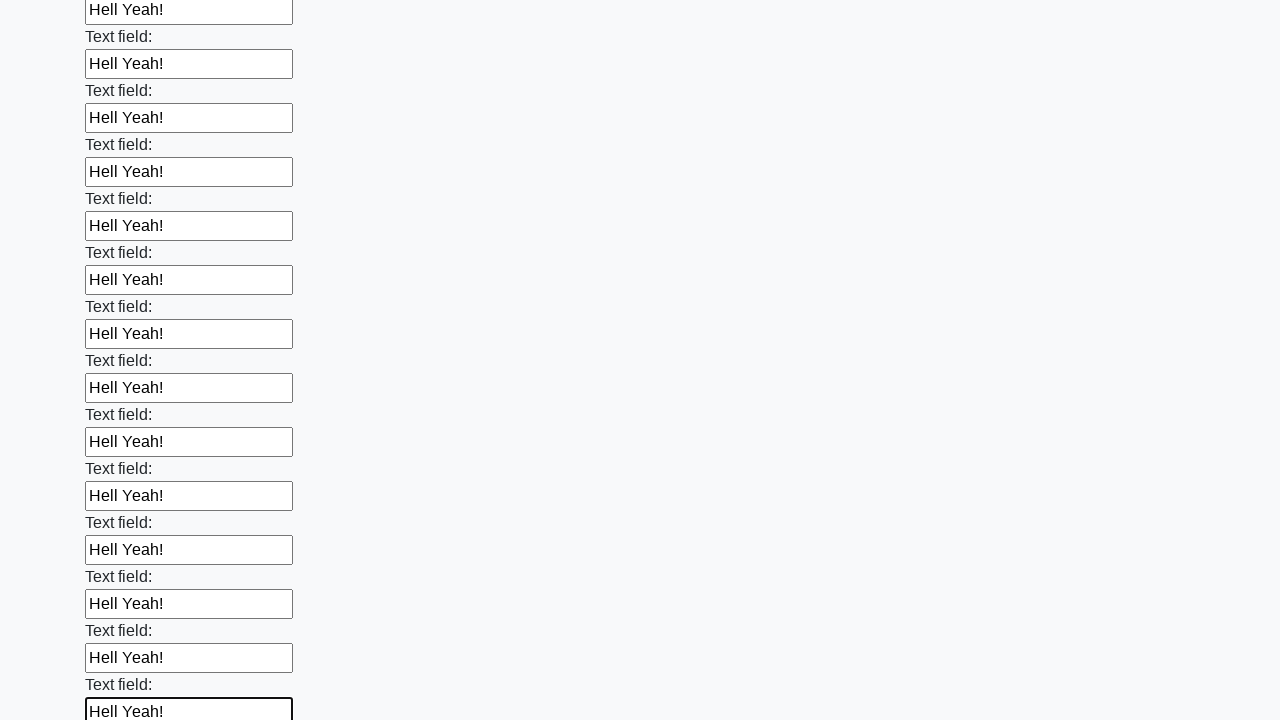

Filled an input field with 'Hell Yeah!' on input >> nth=47
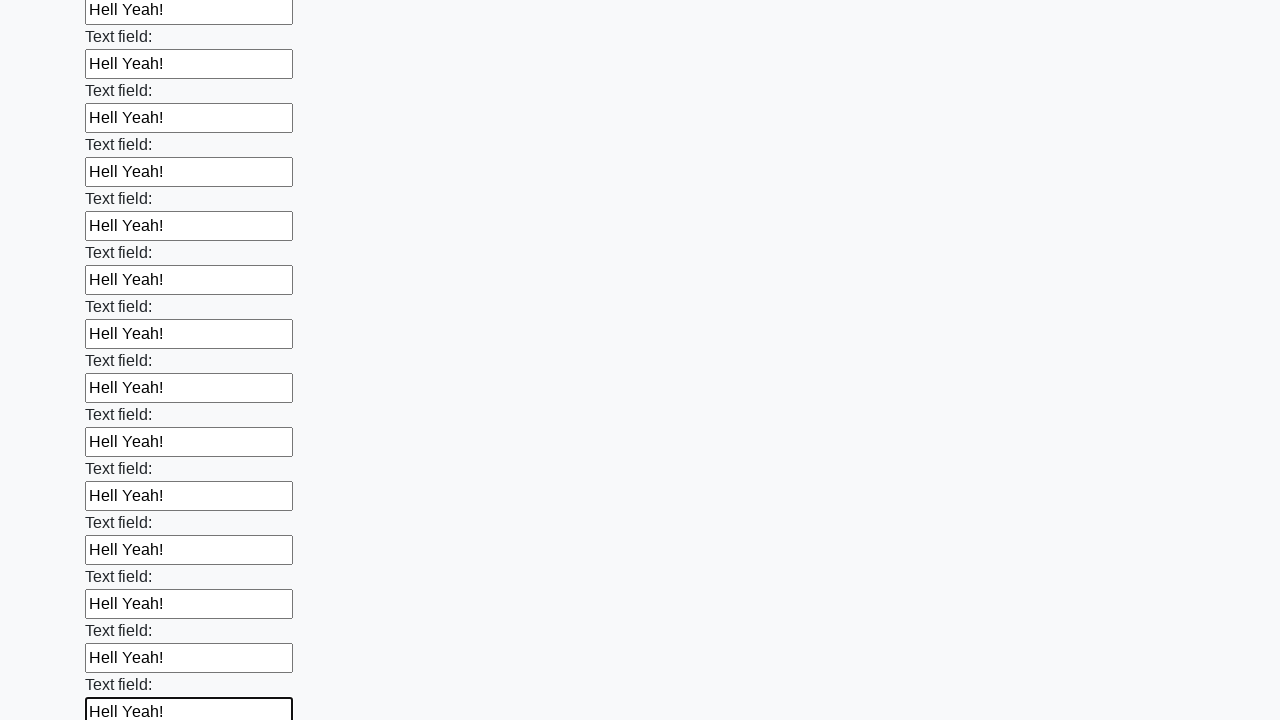

Filled an input field with 'Hell Yeah!' on input >> nth=48
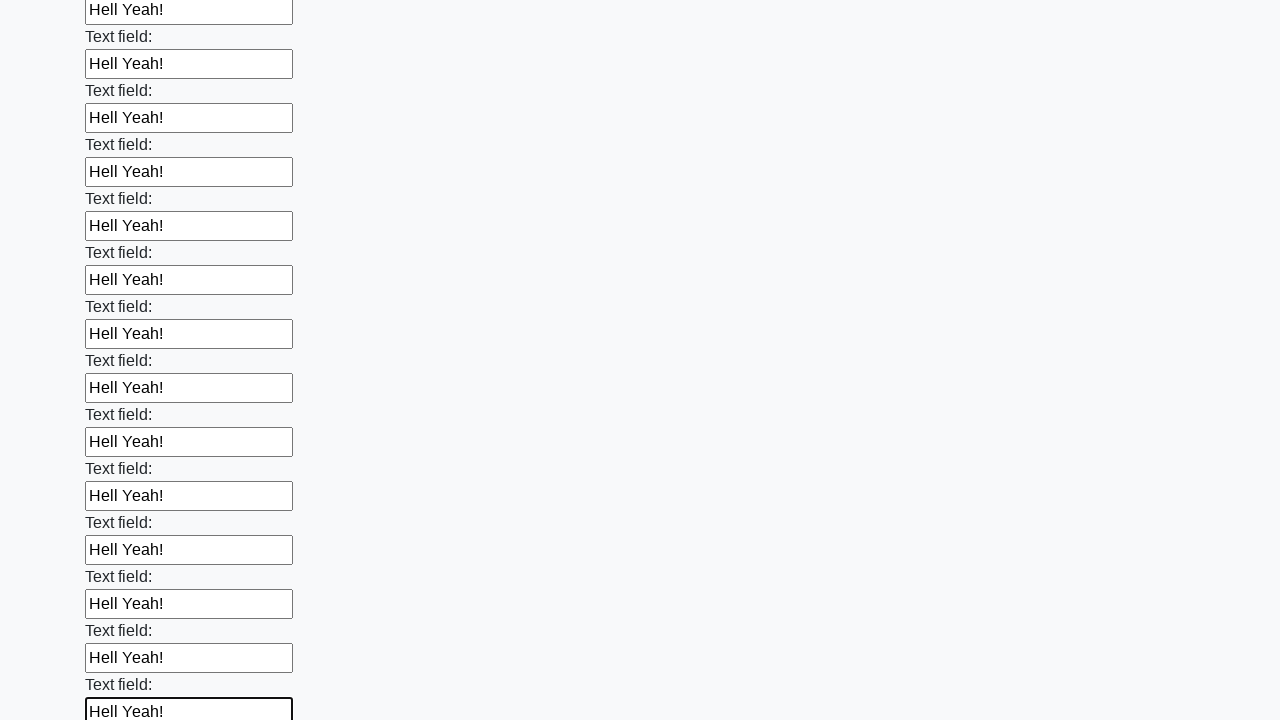

Filled an input field with 'Hell Yeah!' on input >> nth=49
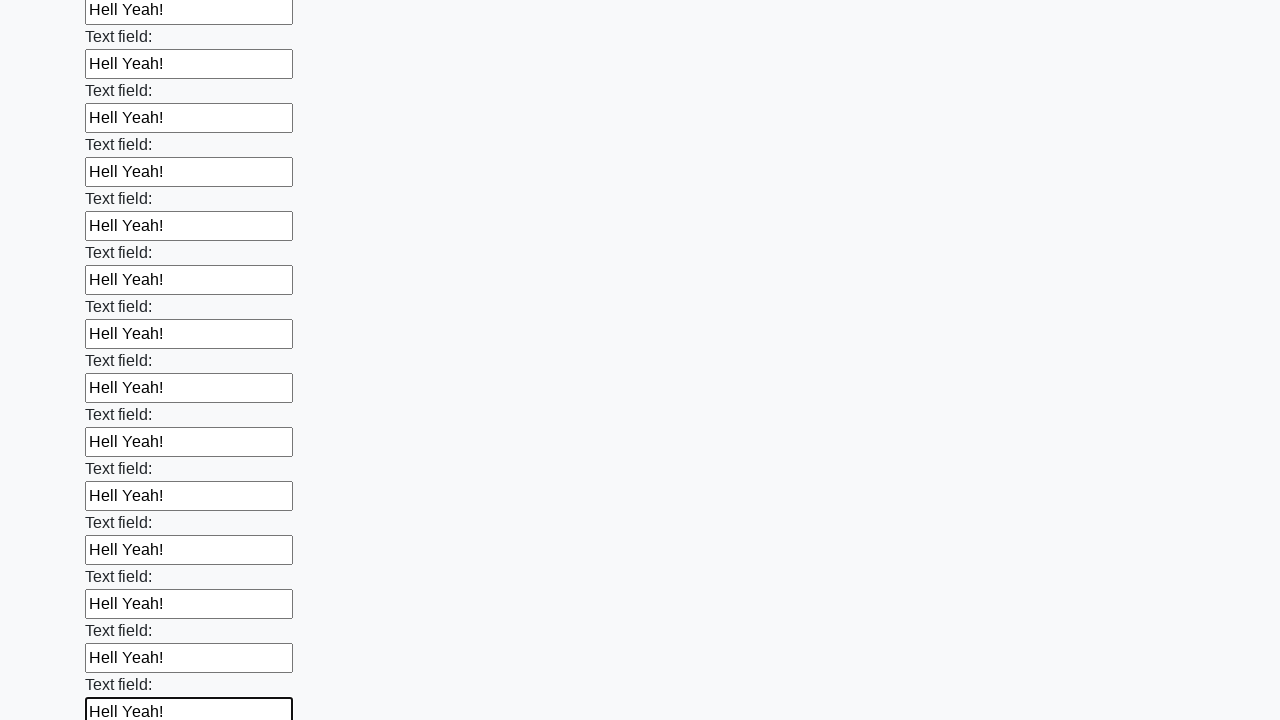

Filled an input field with 'Hell Yeah!' on input >> nth=50
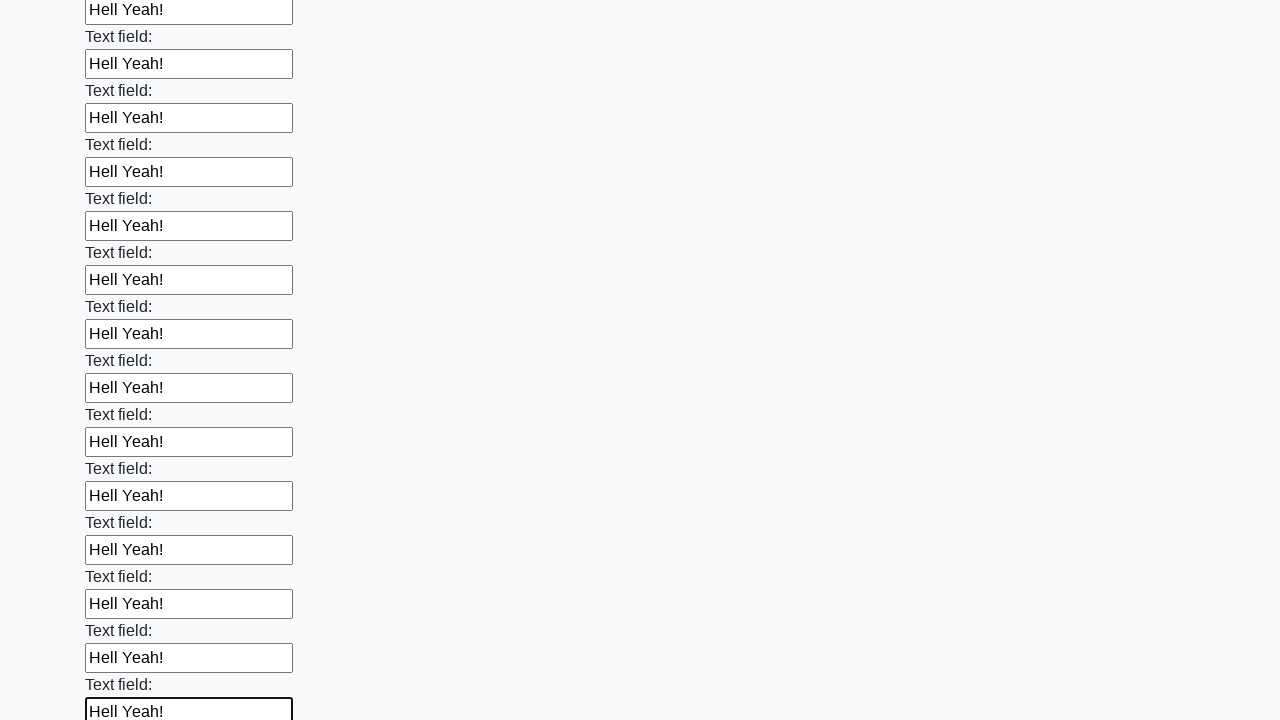

Filled an input field with 'Hell Yeah!' on input >> nth=51
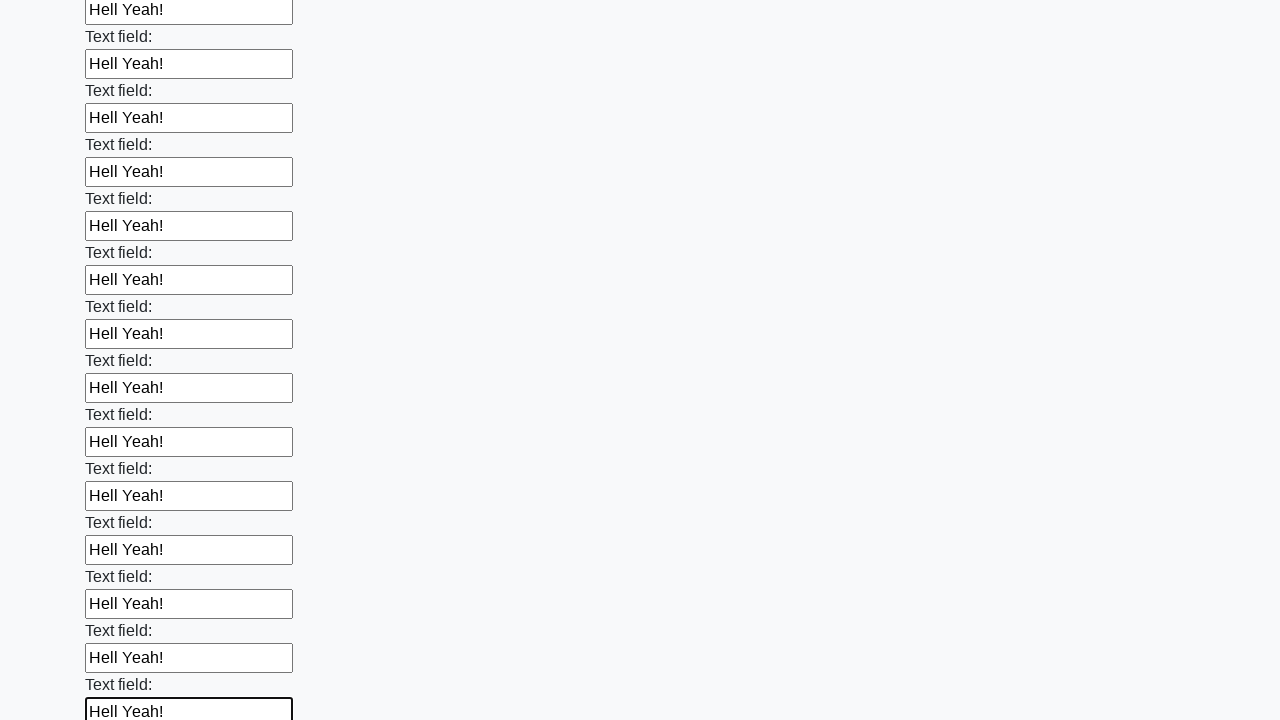

Filled an input field with 'Hell Yeah!' on input >> nth=52
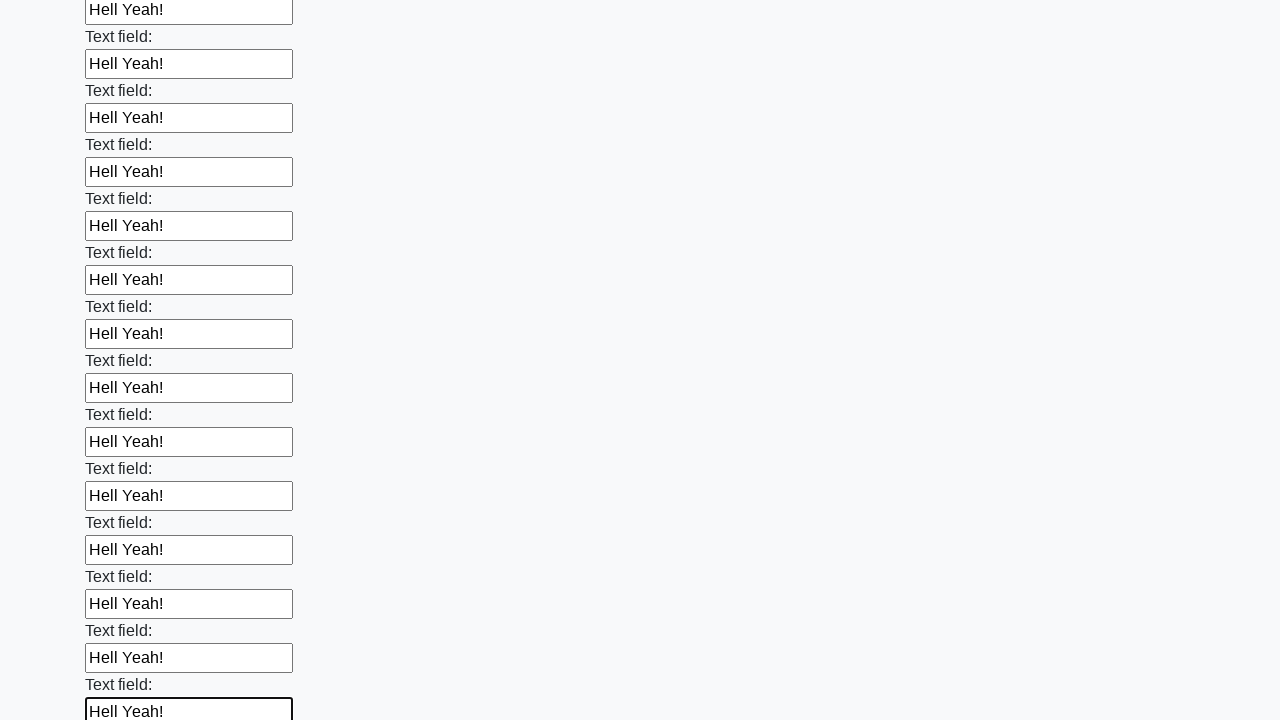

Filled an input field with 'Hell Yeah!' on input >> nth=53
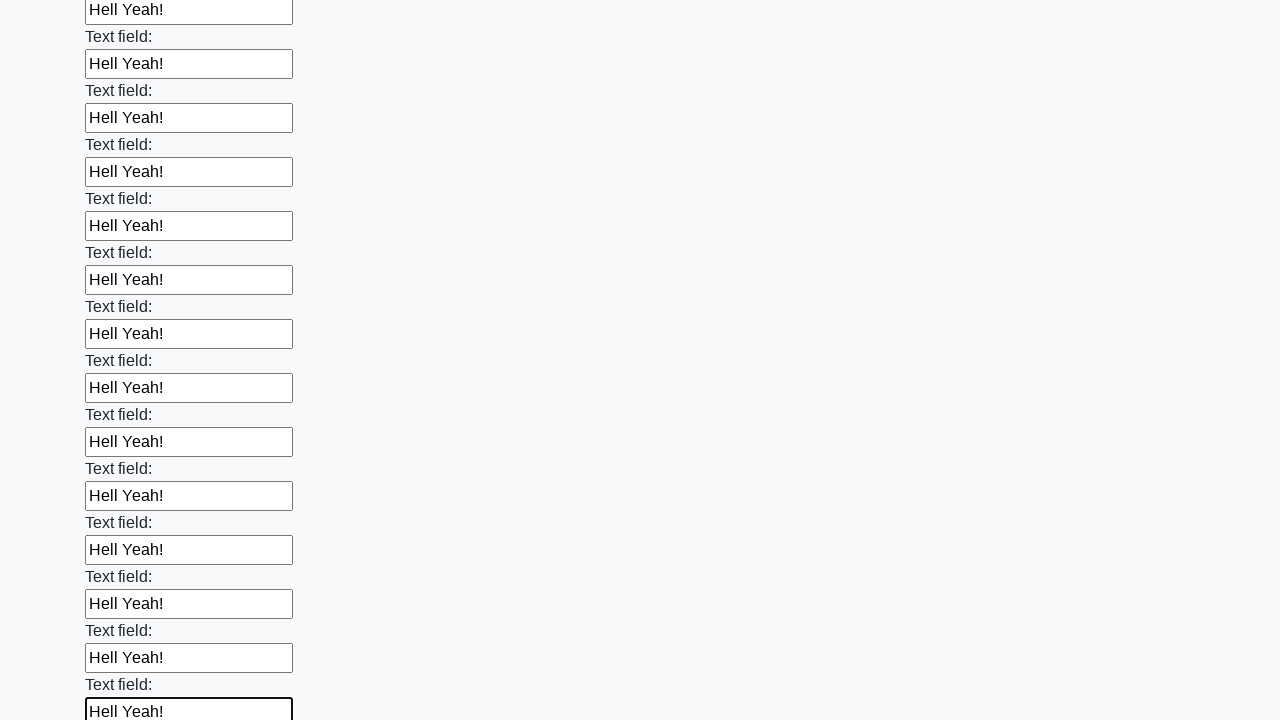

Filled an input field with 'Hell Yeah!' on input >> nth=54
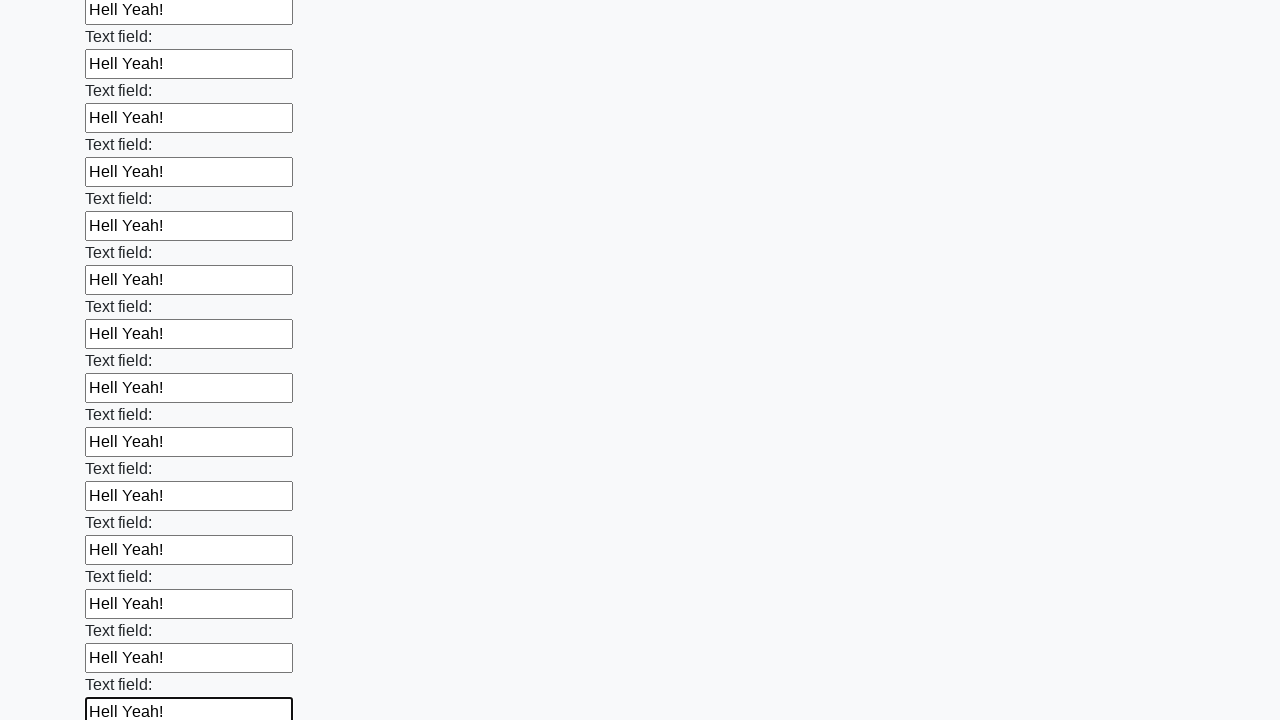

Filled an input field with 'Hell Yeah!' on input >> nth=55
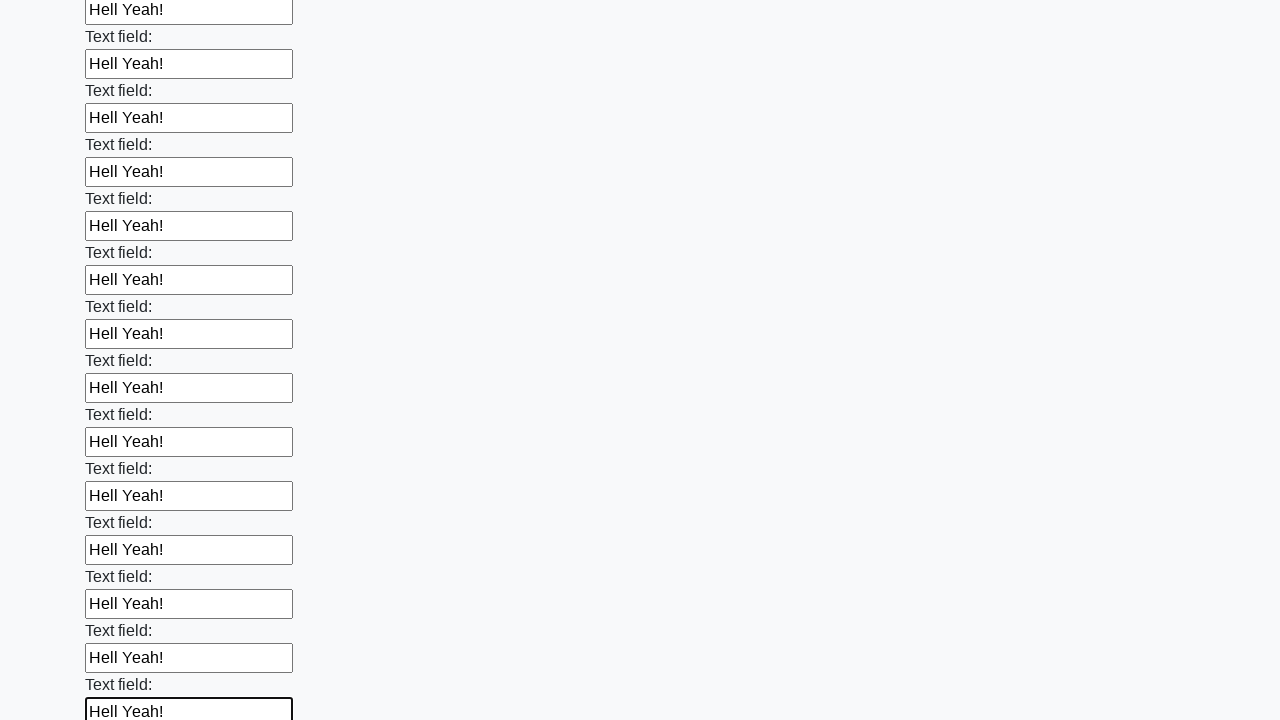

Filled an input field with 'Hell Yeah!' on input >> nth=56
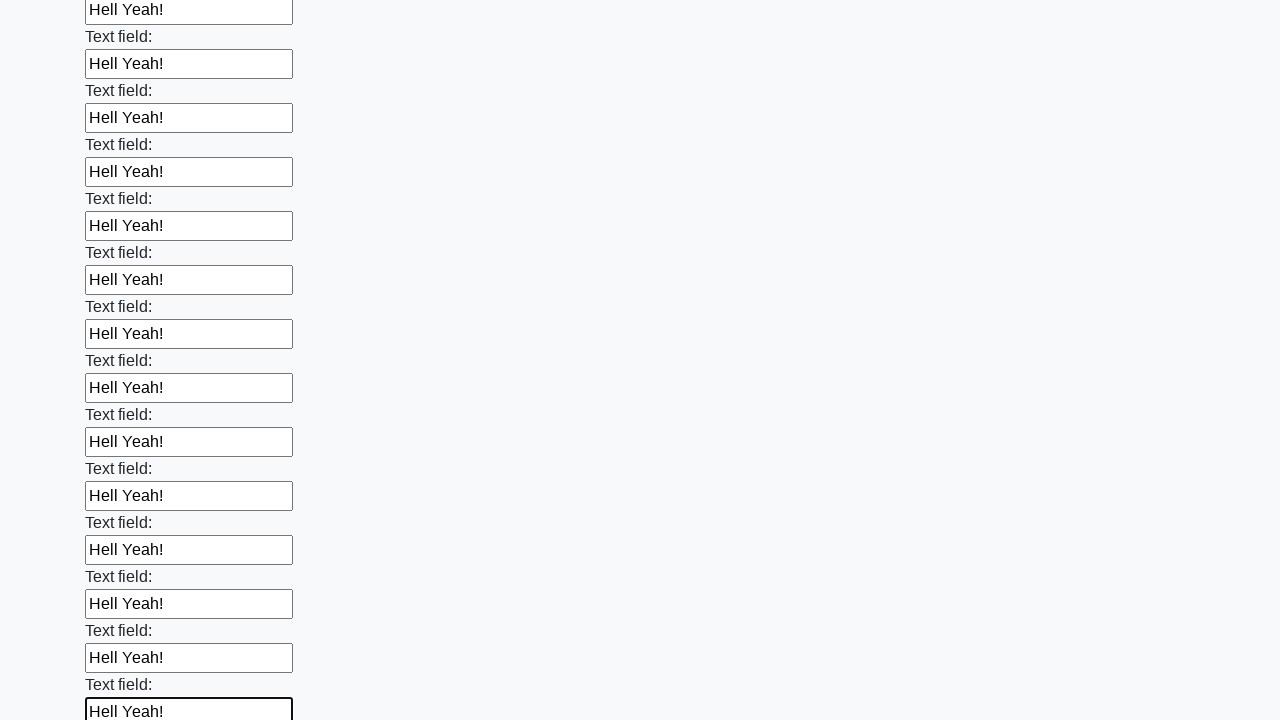

Filled an input field with 'Hell Yeah!' on input >> nth=57
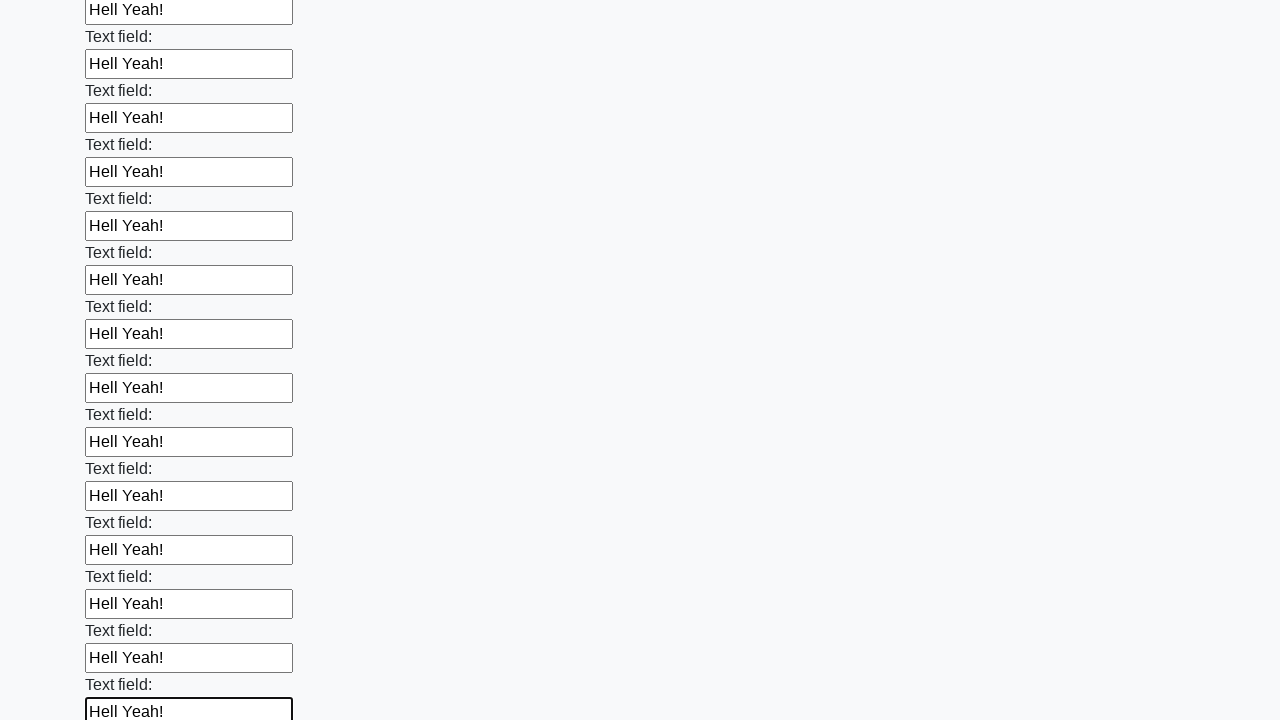

Filled an input field with 'Hell Yeah!' on input >> nth=58
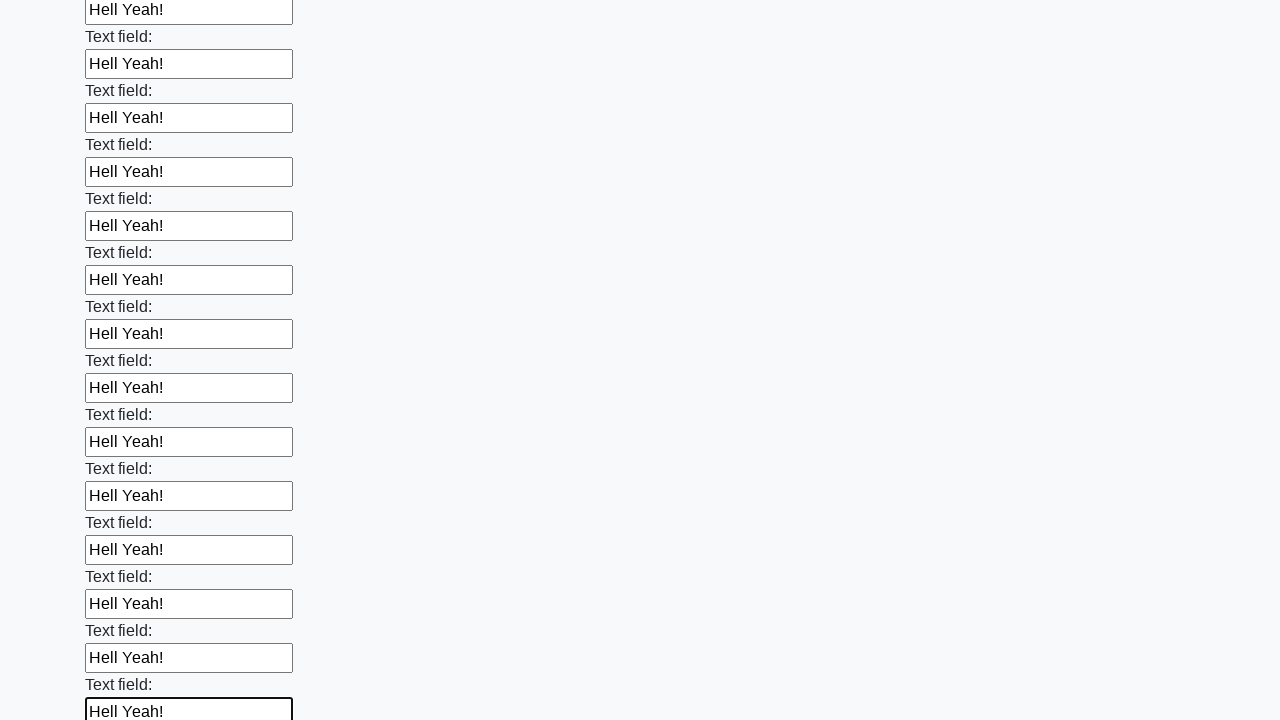

Filled an input field with 'Hell Yeah!' on input >> nth=59
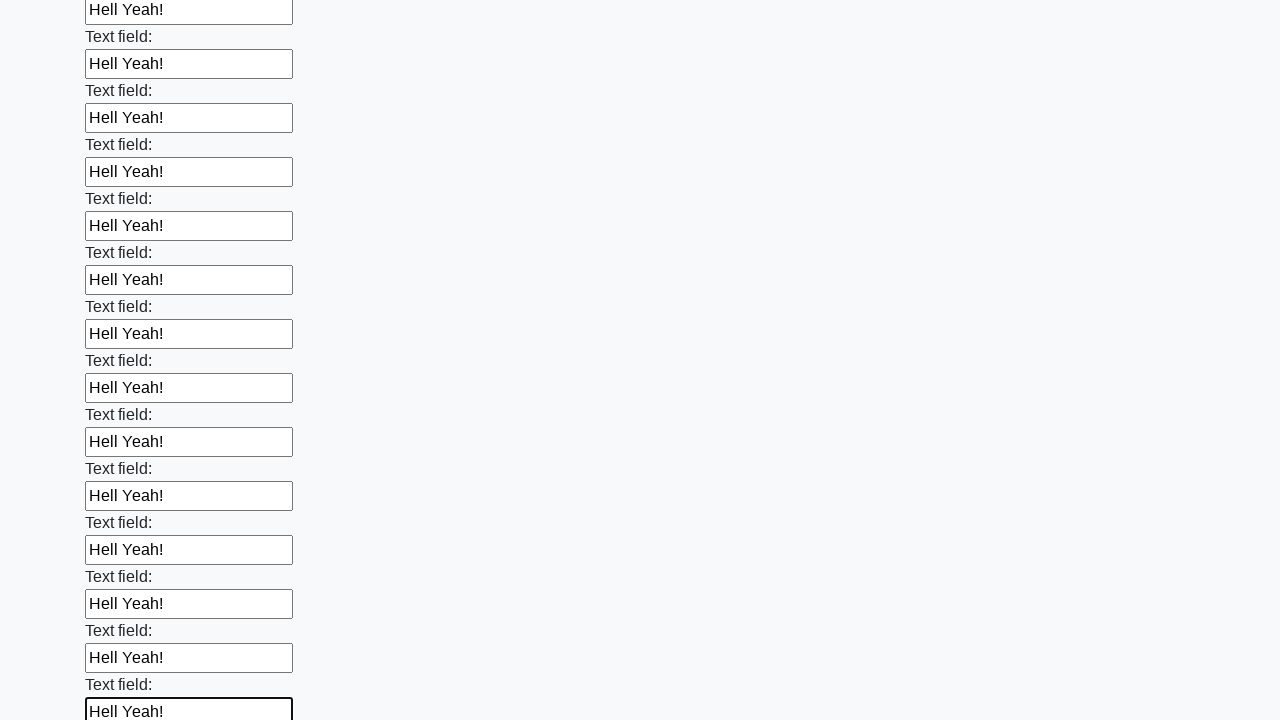

Filled an input field with 'Hell Yeah!' on input >> nth=60
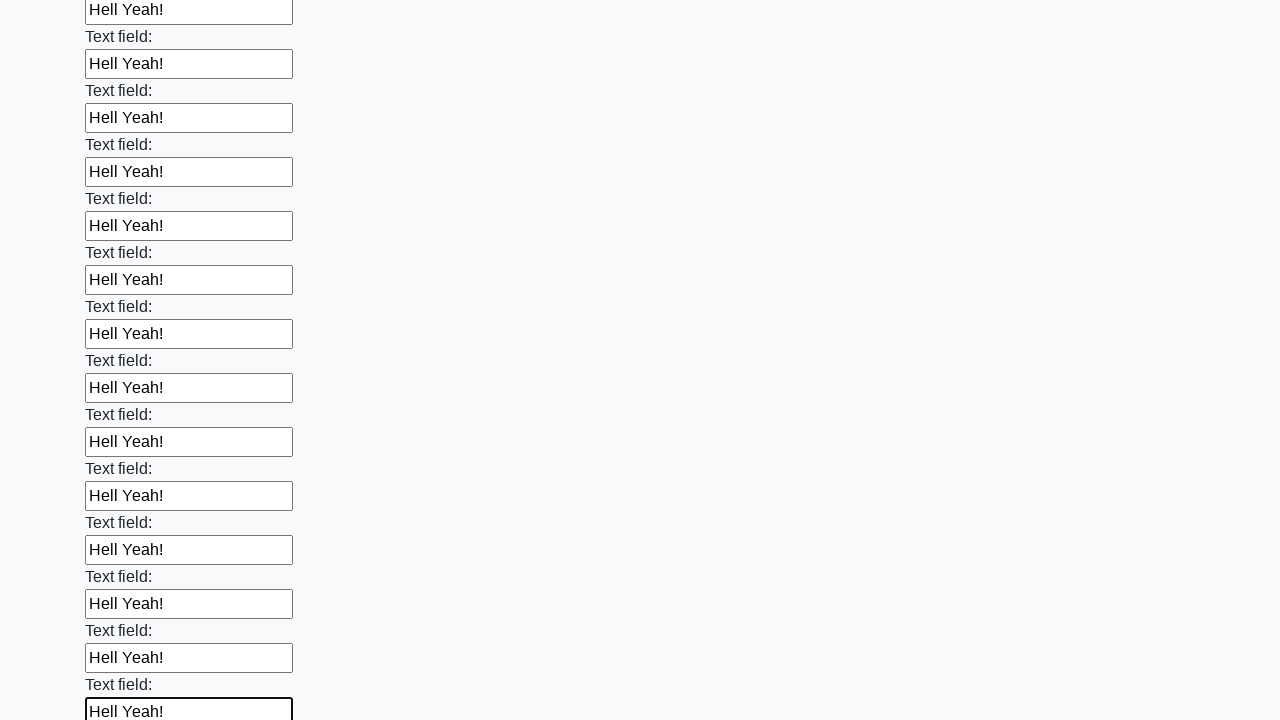

Filled an input field with 'Hell Yeah!' on input >> nth=61
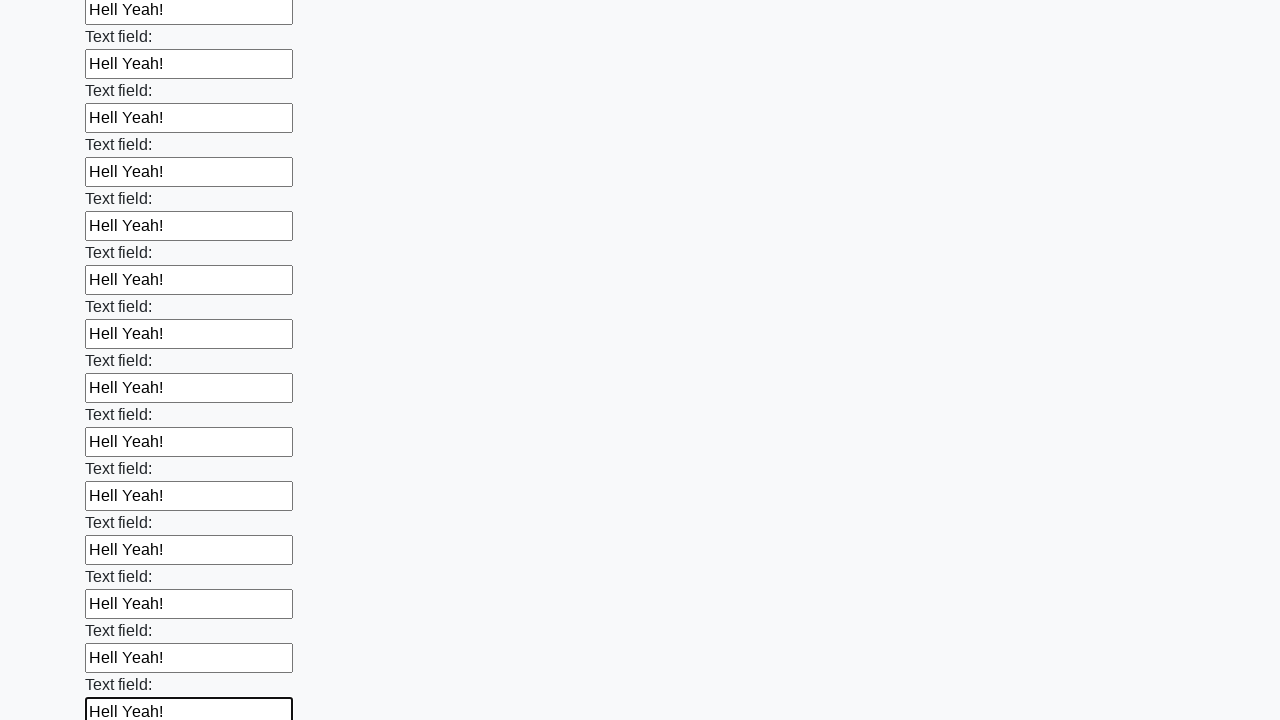

Filled an input field with 'Hell Yeah!' on input >> nth=62
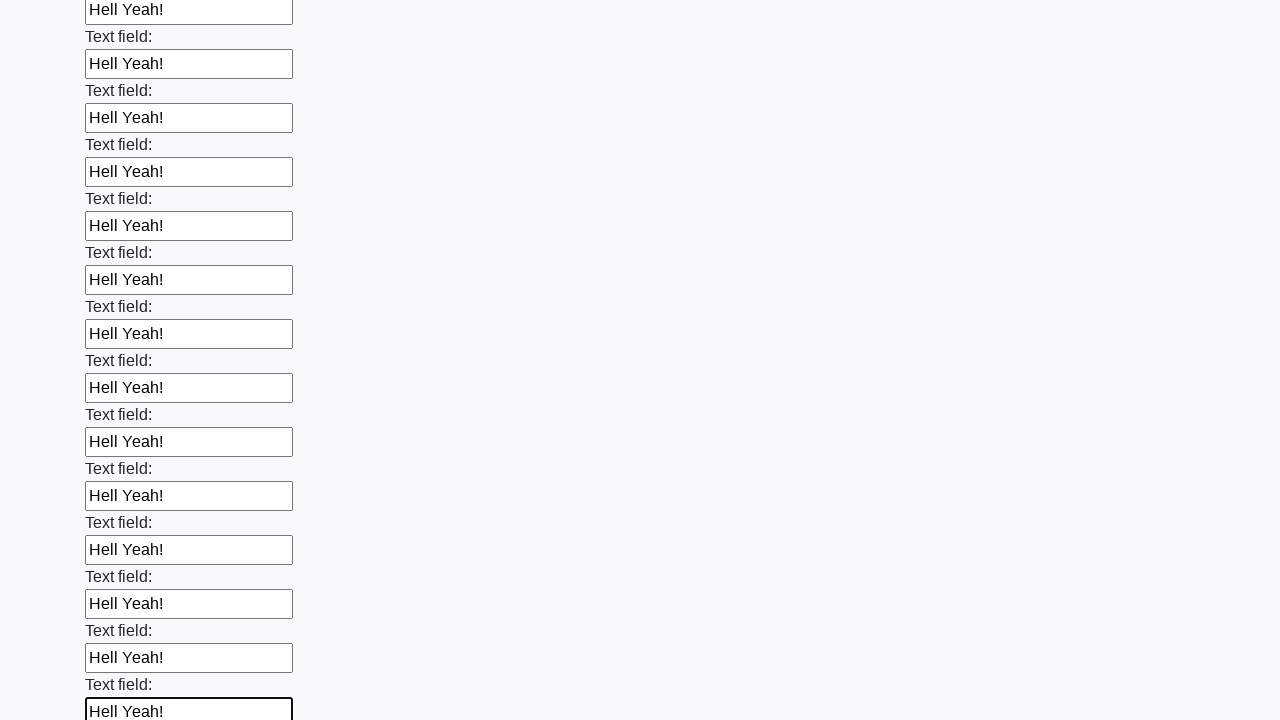

Filled an input field with 'Hell Yeah!' on input >> nth=63
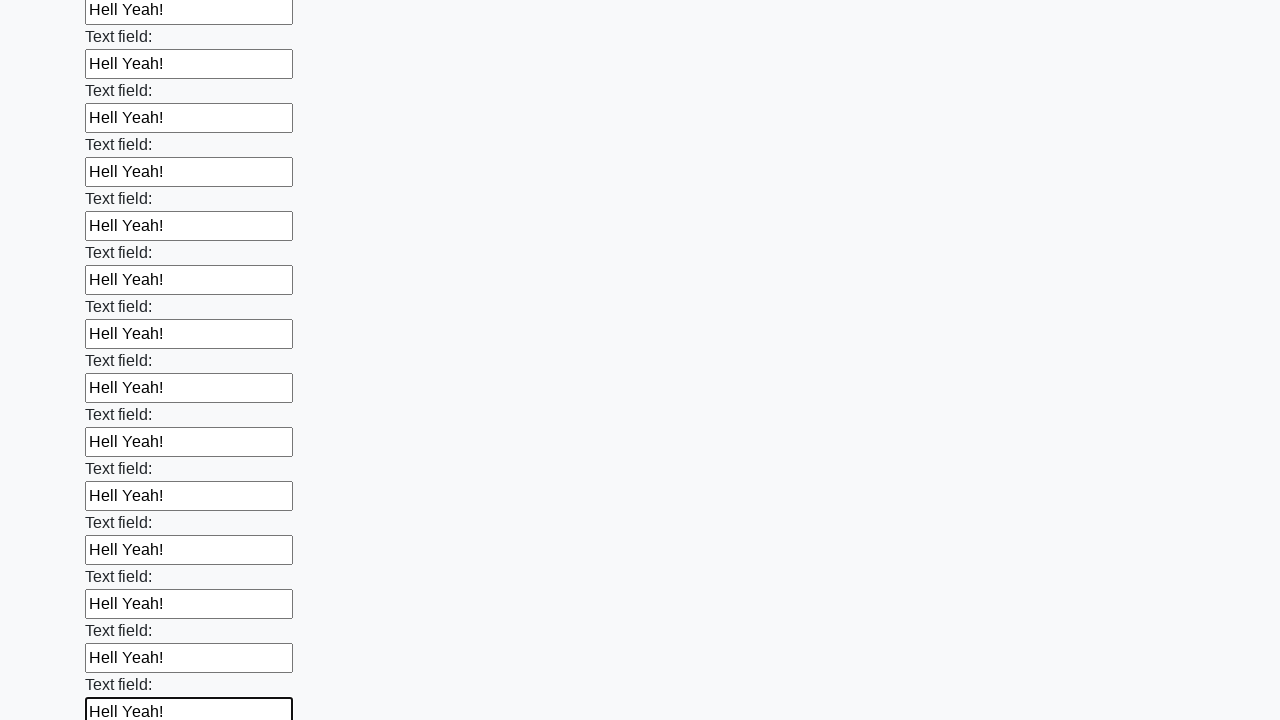

Filled an input field with 'Hell Yeah!' on input >> nth=64
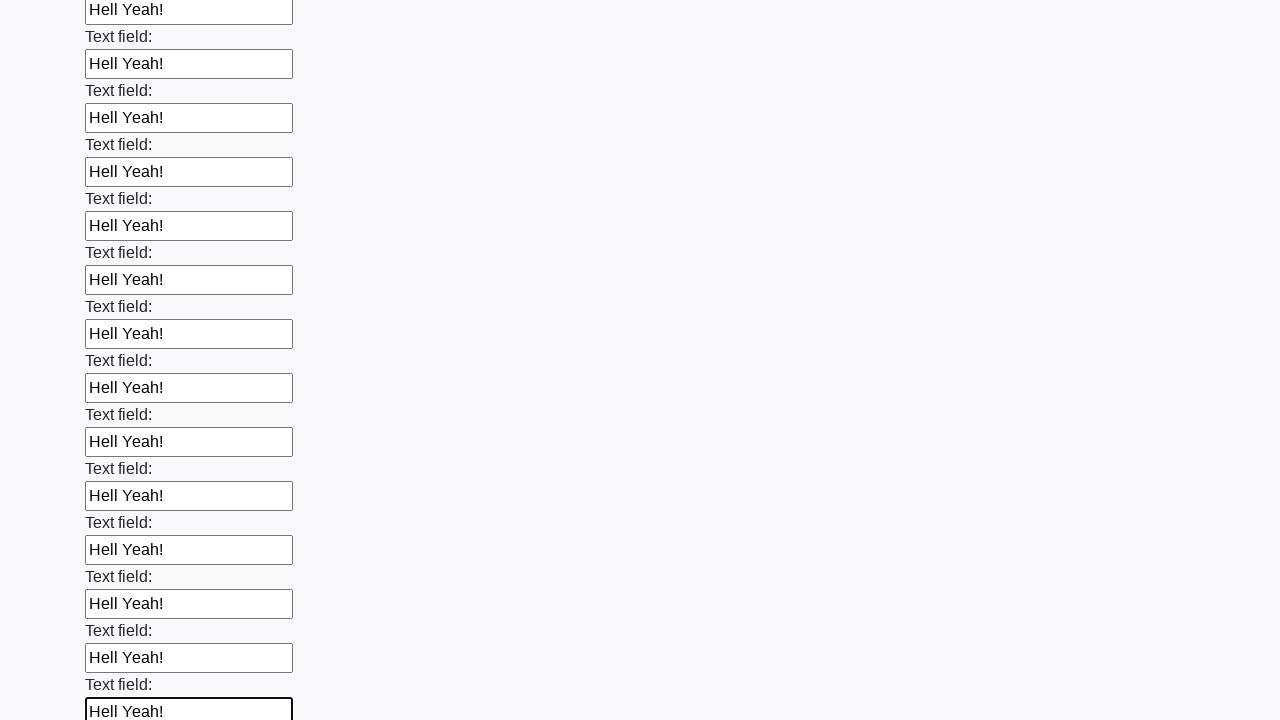

Filled an input field with 'Hell Yeah!' on input >> nth=65
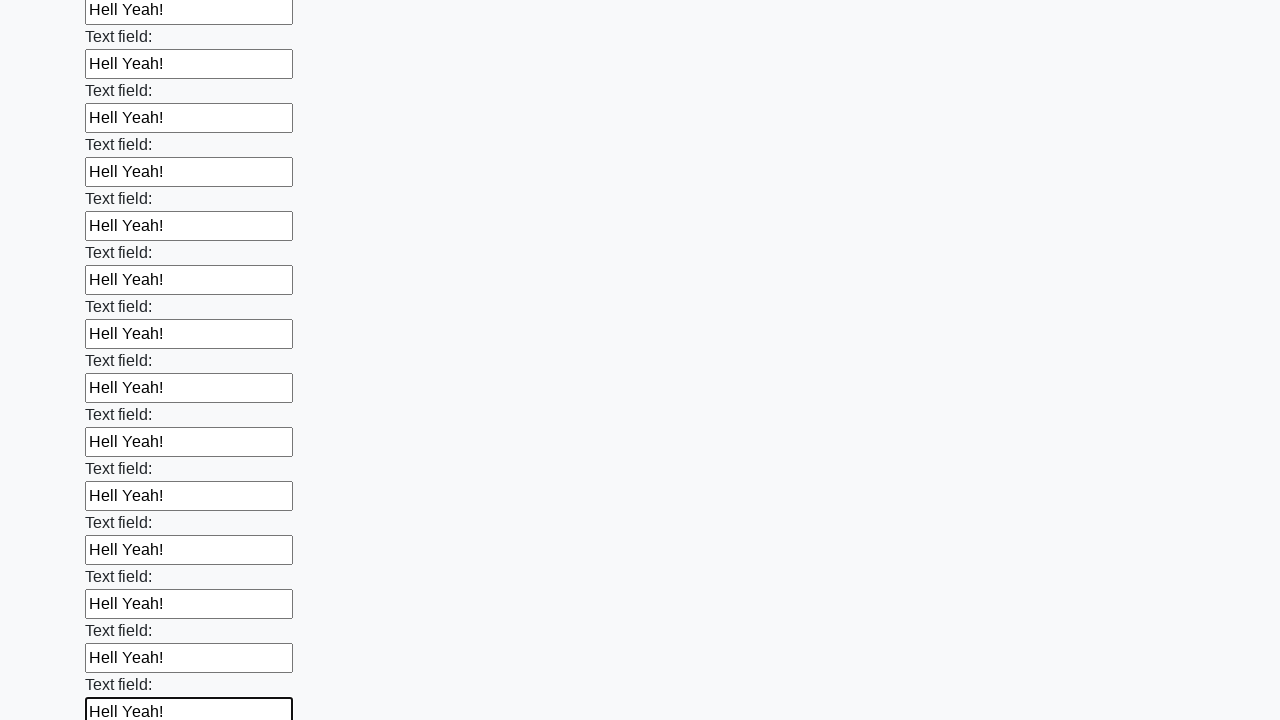

Filled an input field with 'Hell Yeah!' on input >> nth=66
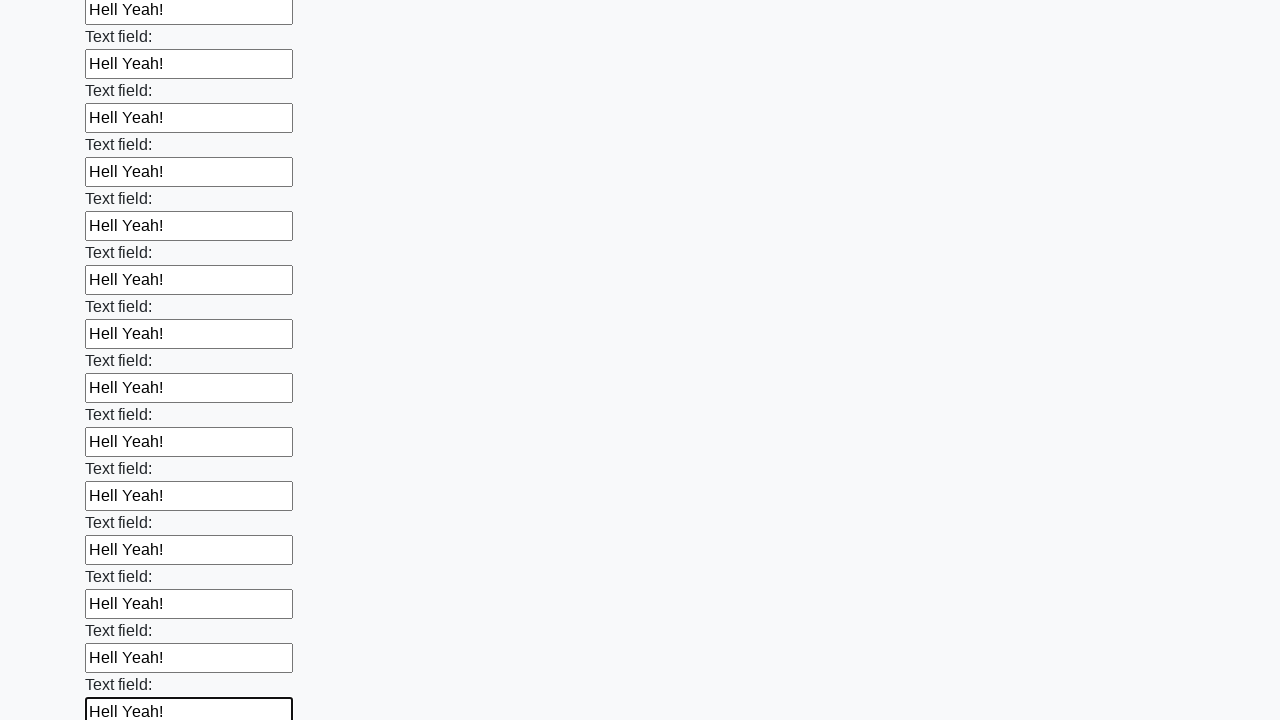

Filled an input field with 'Hell Yeah!' on input >> nth=67
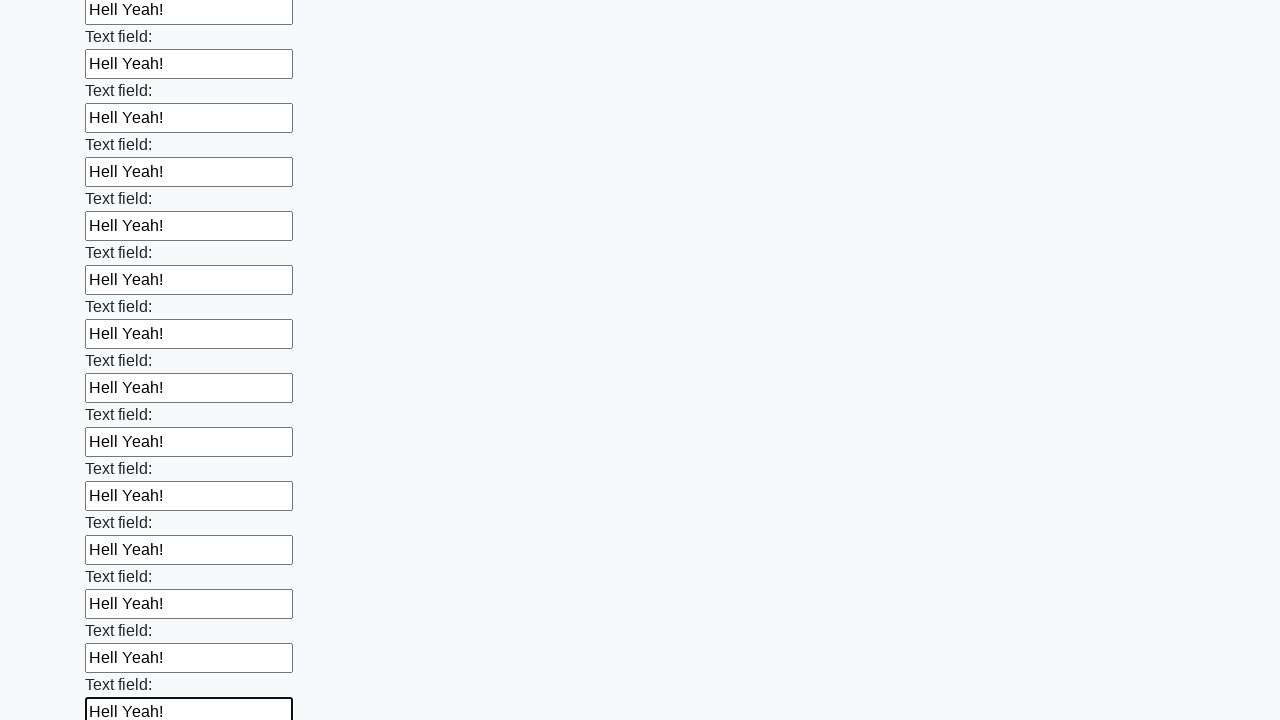

Filled an input field with 'Hell Yeah!' on input >> nth=68
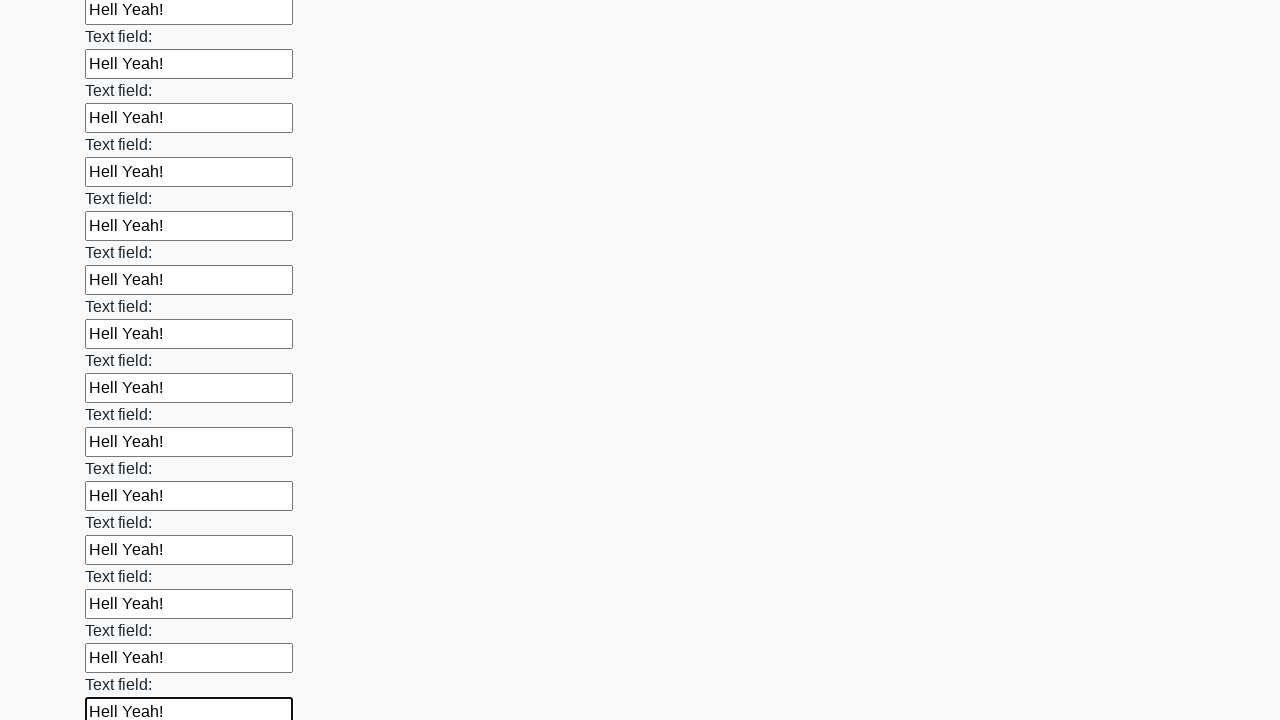

Filled an input field with 'Hell Yeah!' on input >> nth=69
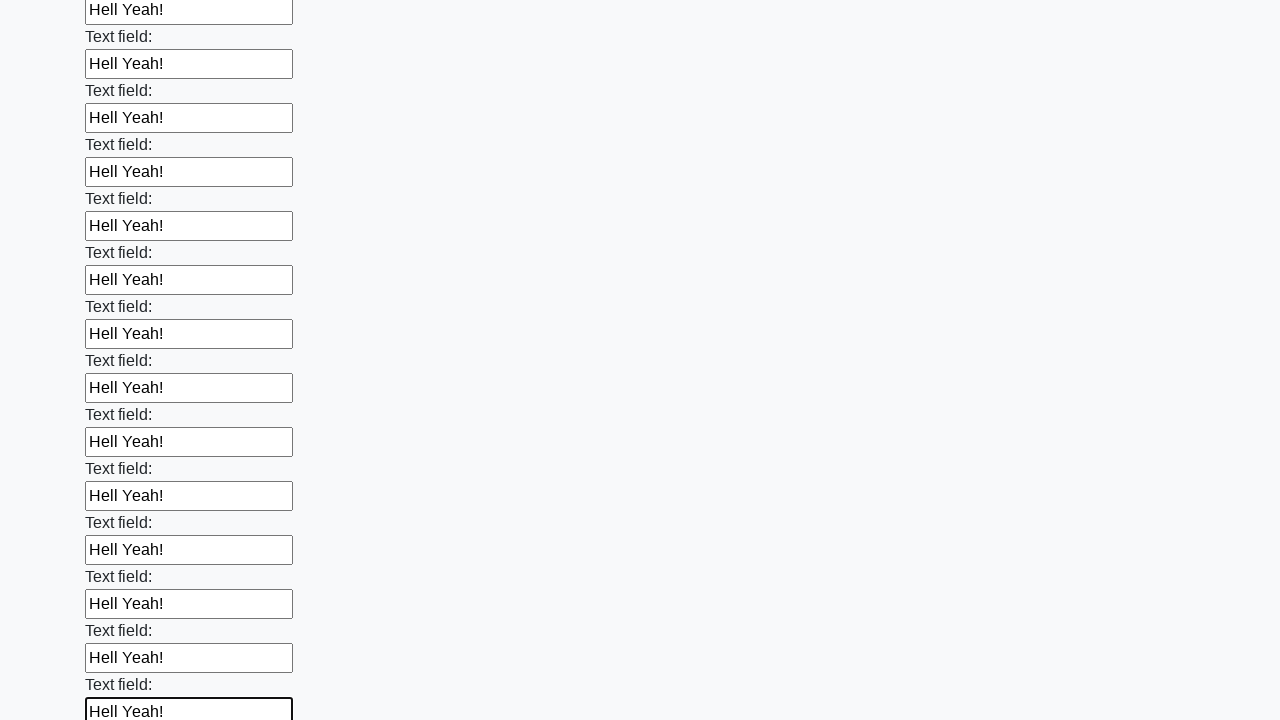

Filled an input field with 'Hell Yeah!' on input >> nth=70
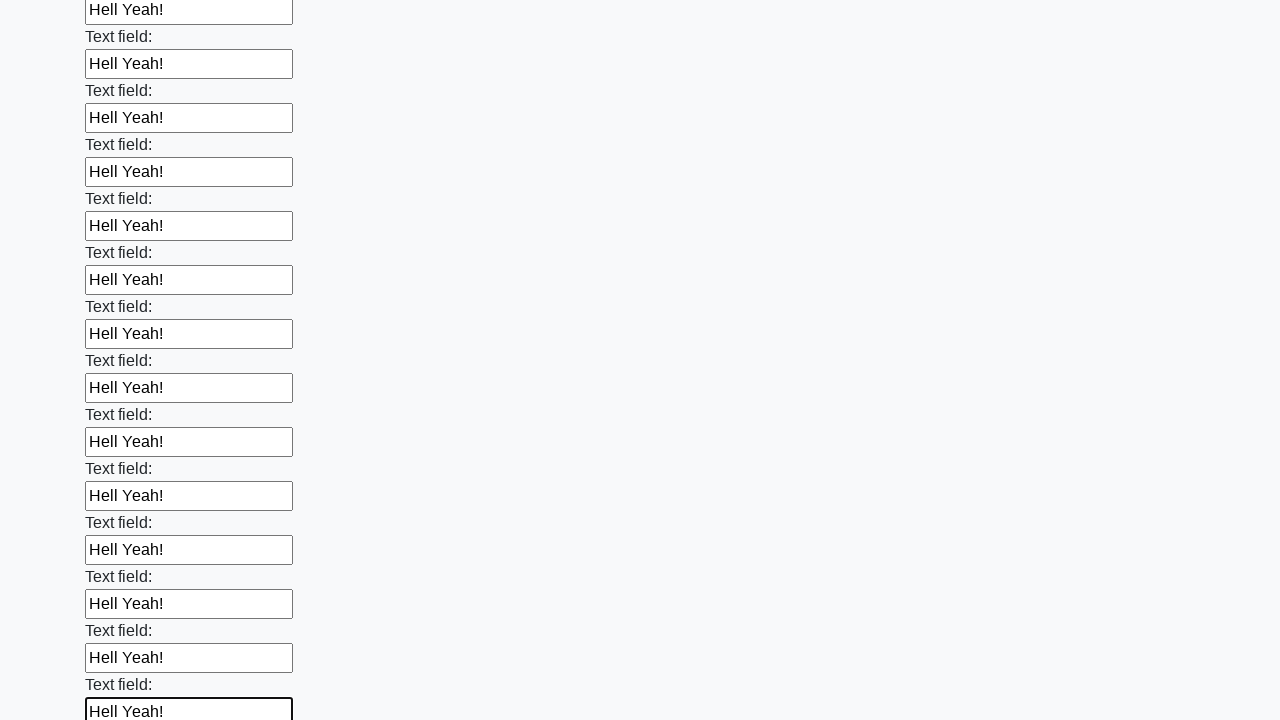

Filled an input field with 'Hell Yeah!' on input >> nth=71
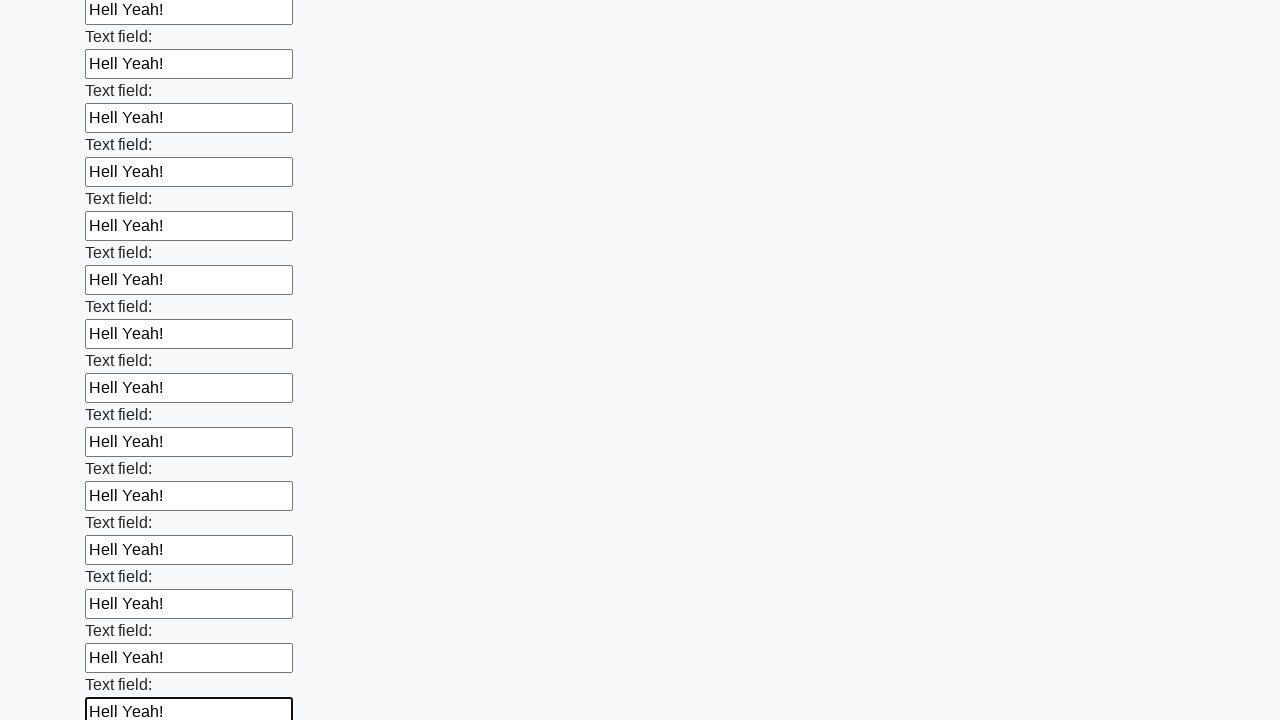

Filled an input field with 'Hell Yeah!' on input >> nth=72
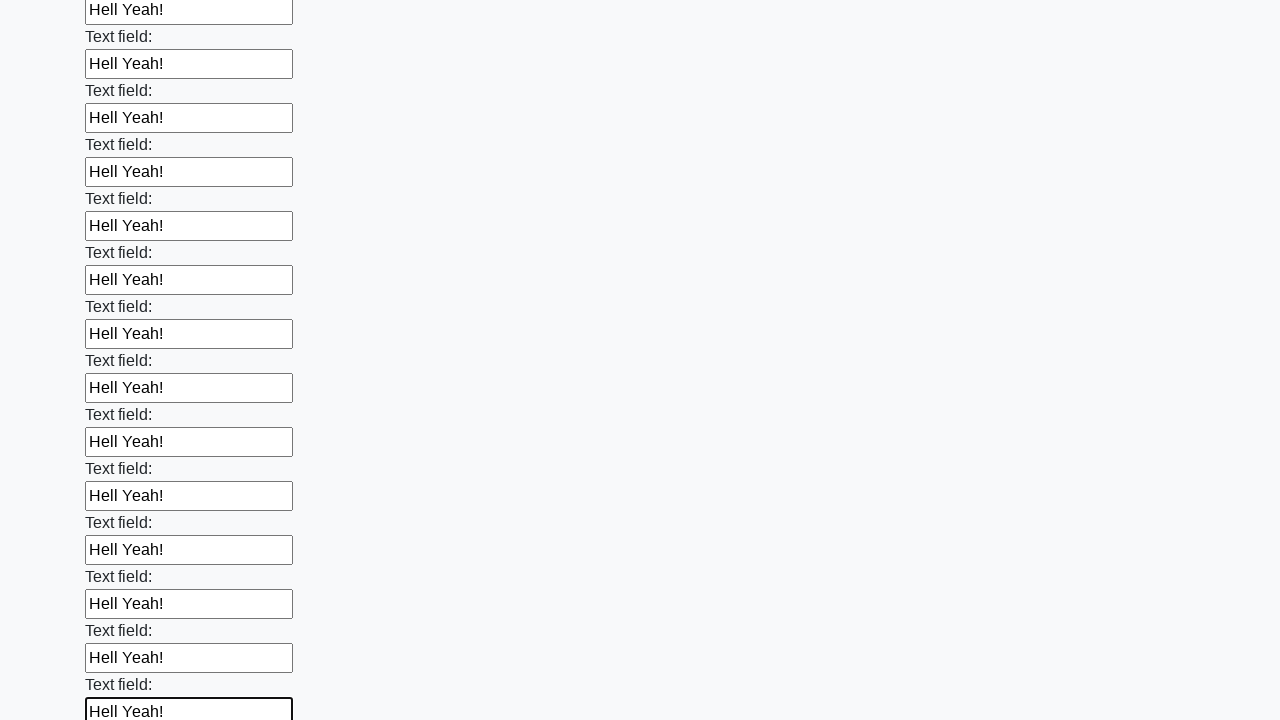

Filled an input field with 'Hell Yeah!' on input >> nth=73
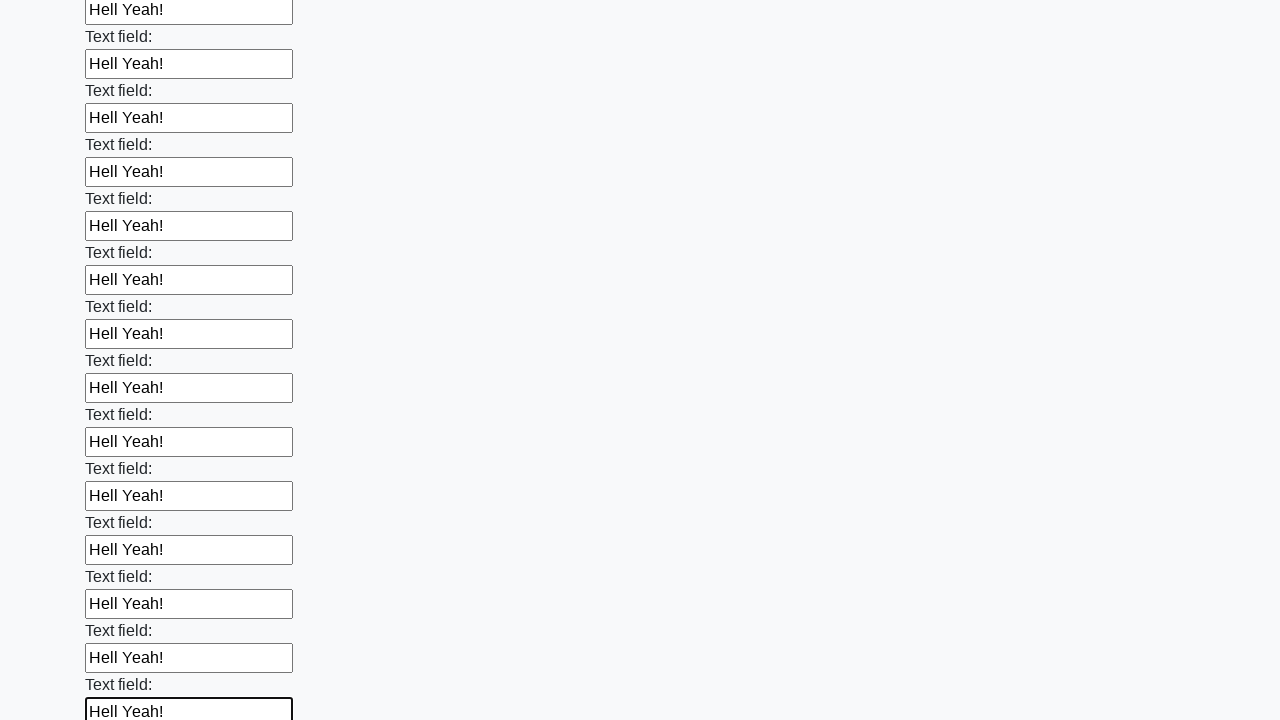

Filled an input field with 'Hell Yeah!' on input >> nth=74
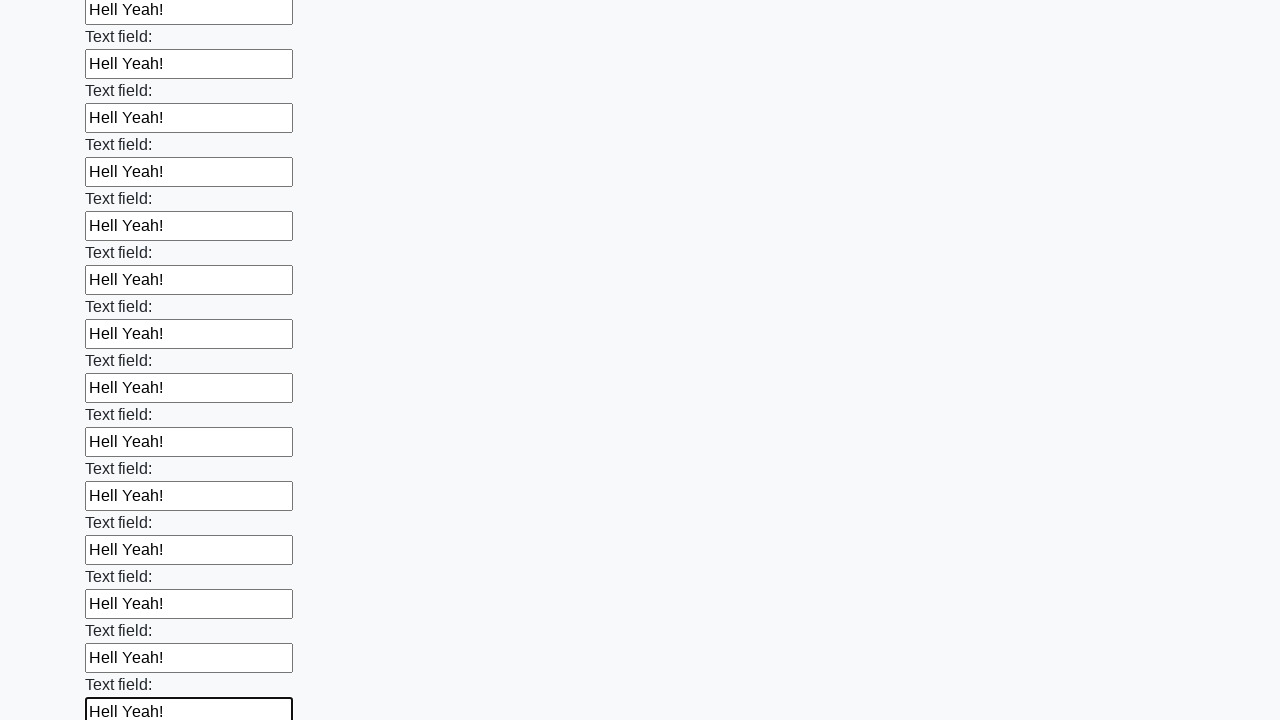

Filled an input field with 'Hell Yeah!' on input >> nth=75
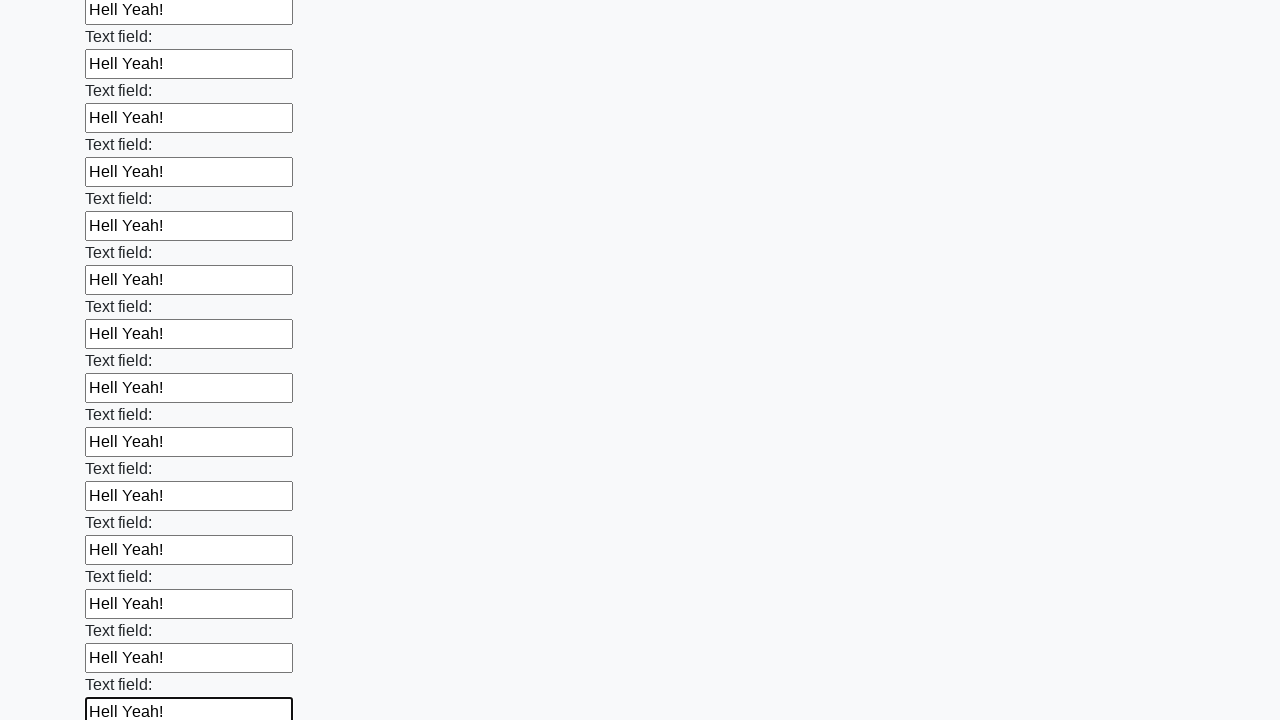

Filled an input field with 'Hell Yeah!' on input >> nth=76
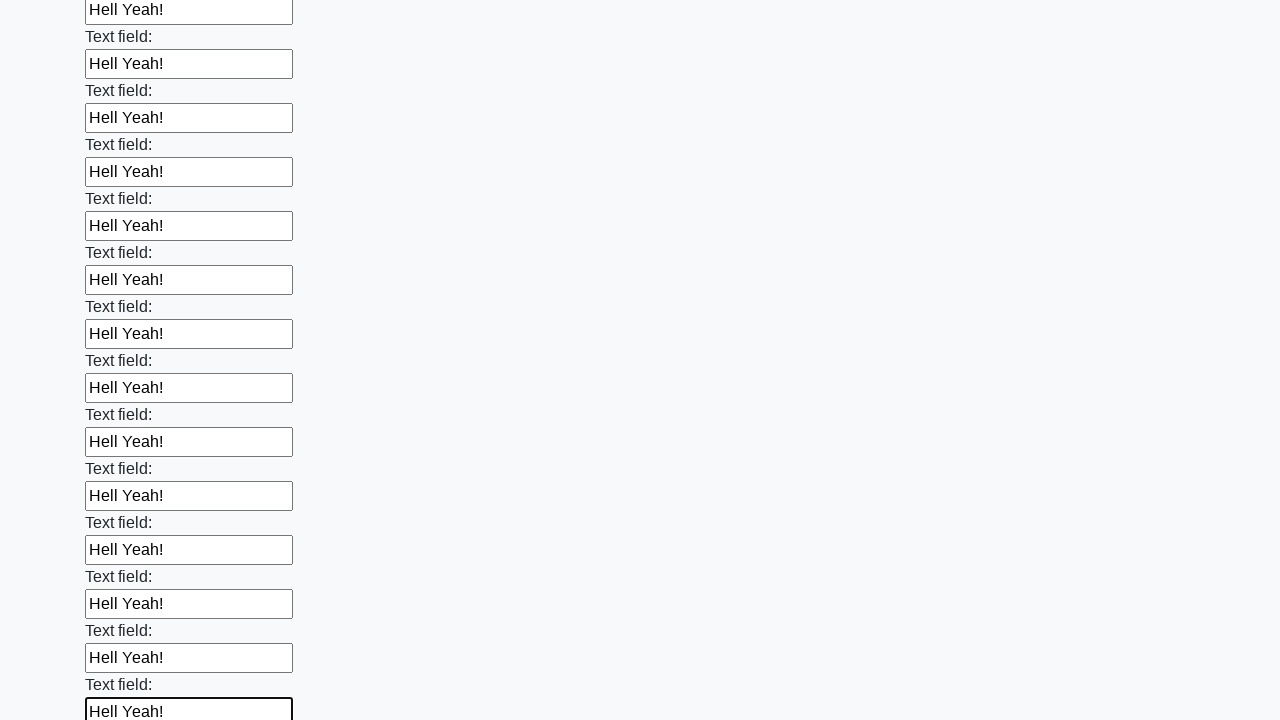

Filled an input field with 'Hell Yeah!' on input >> nth=77
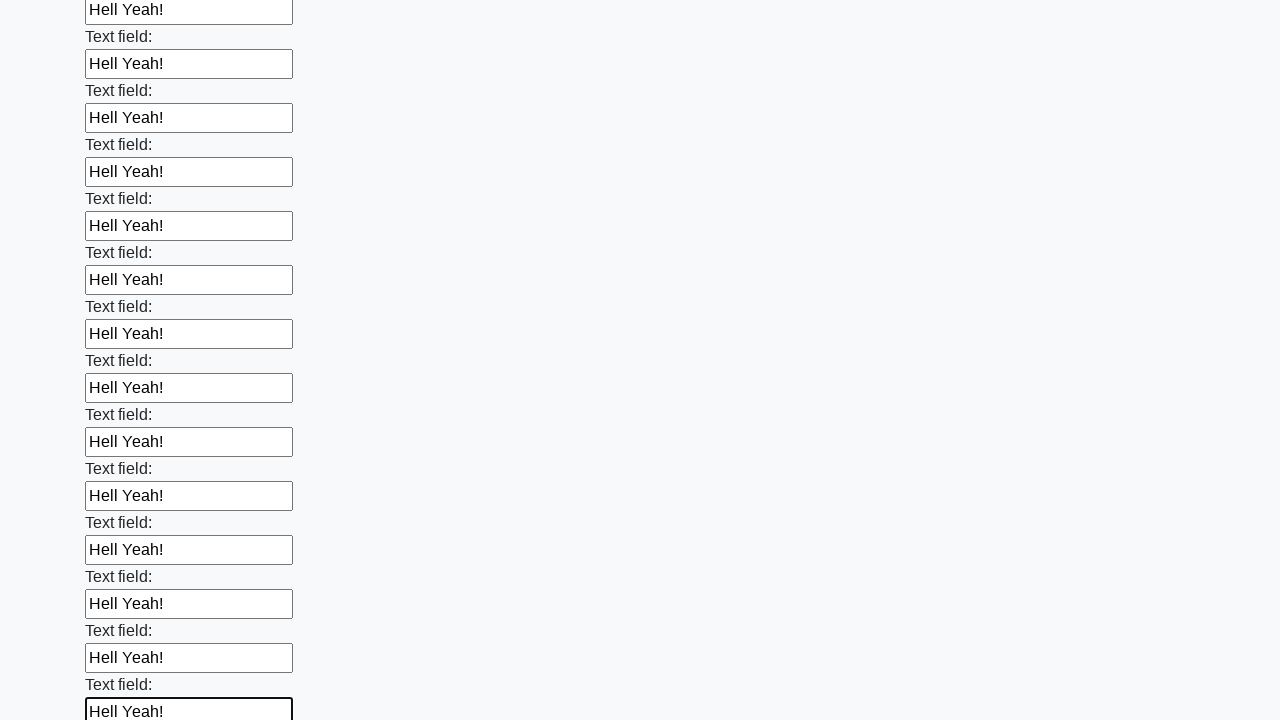

Filled an input field with 'Hell Yeah!' on input >> nth=78
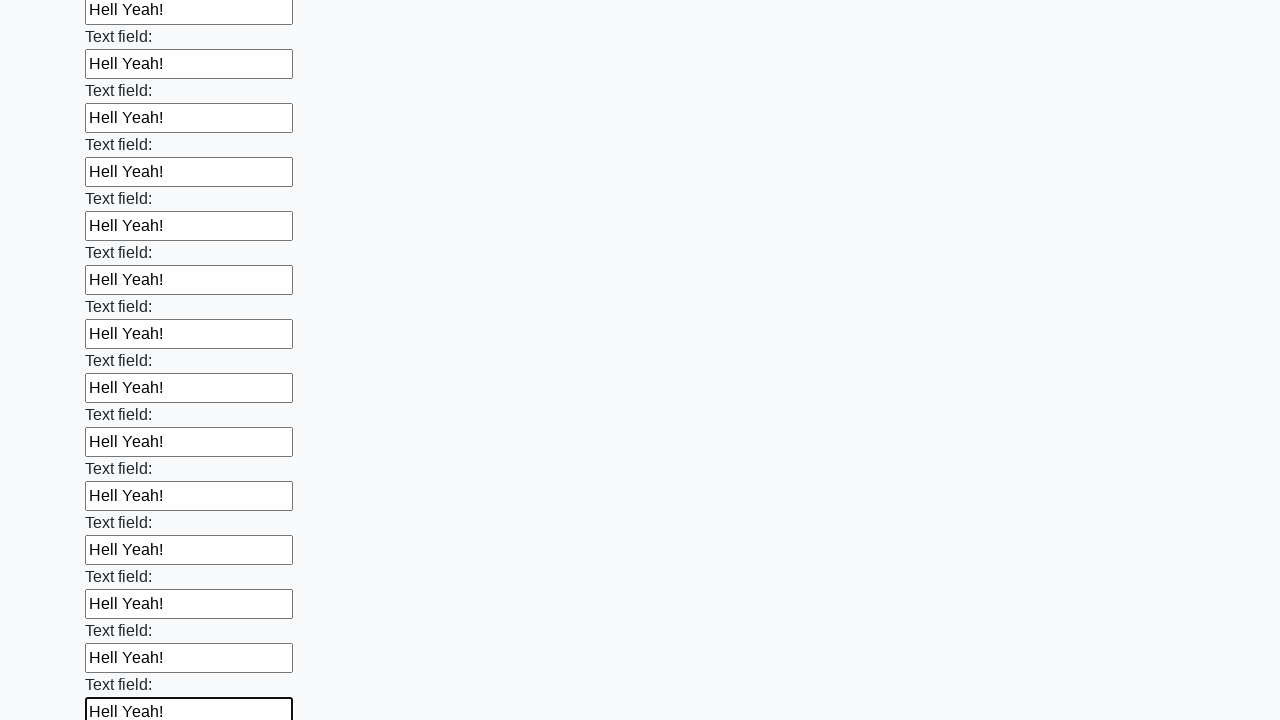

Filled an input field with 'Hell Yeah!' on input >> nth=79
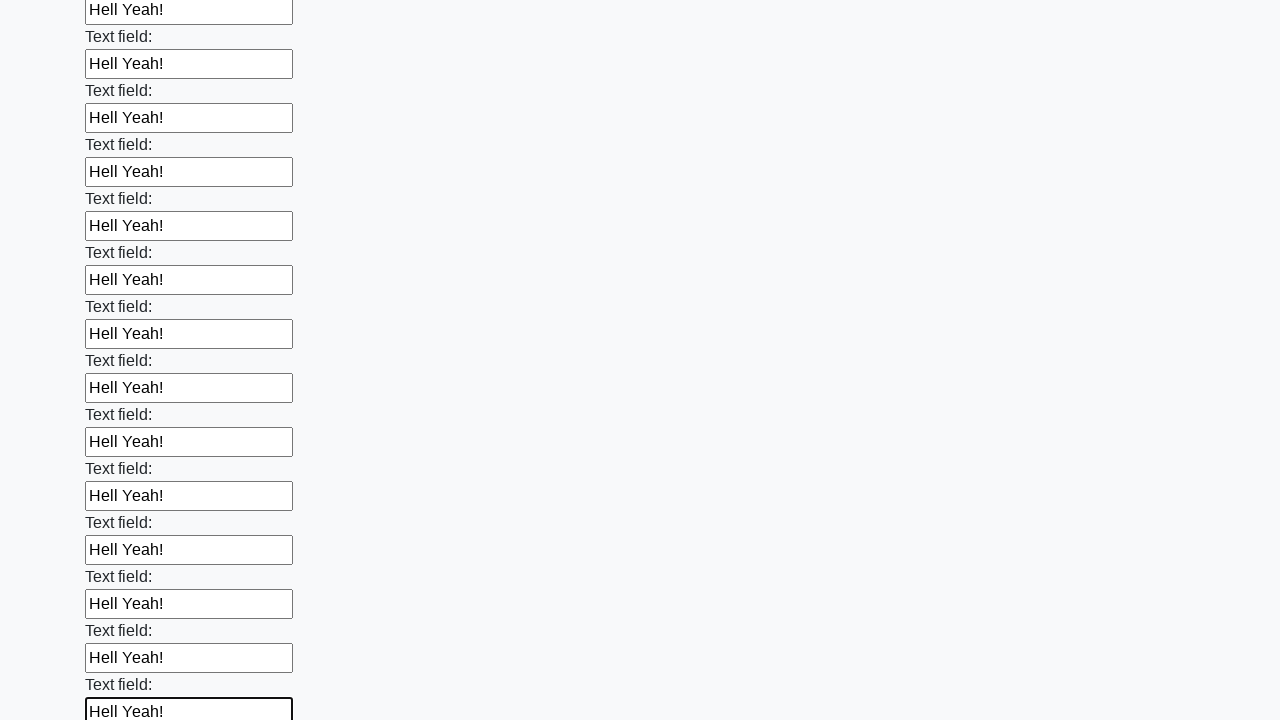

Filled an input field with 'Hell Yeah!' on input >> nth=80
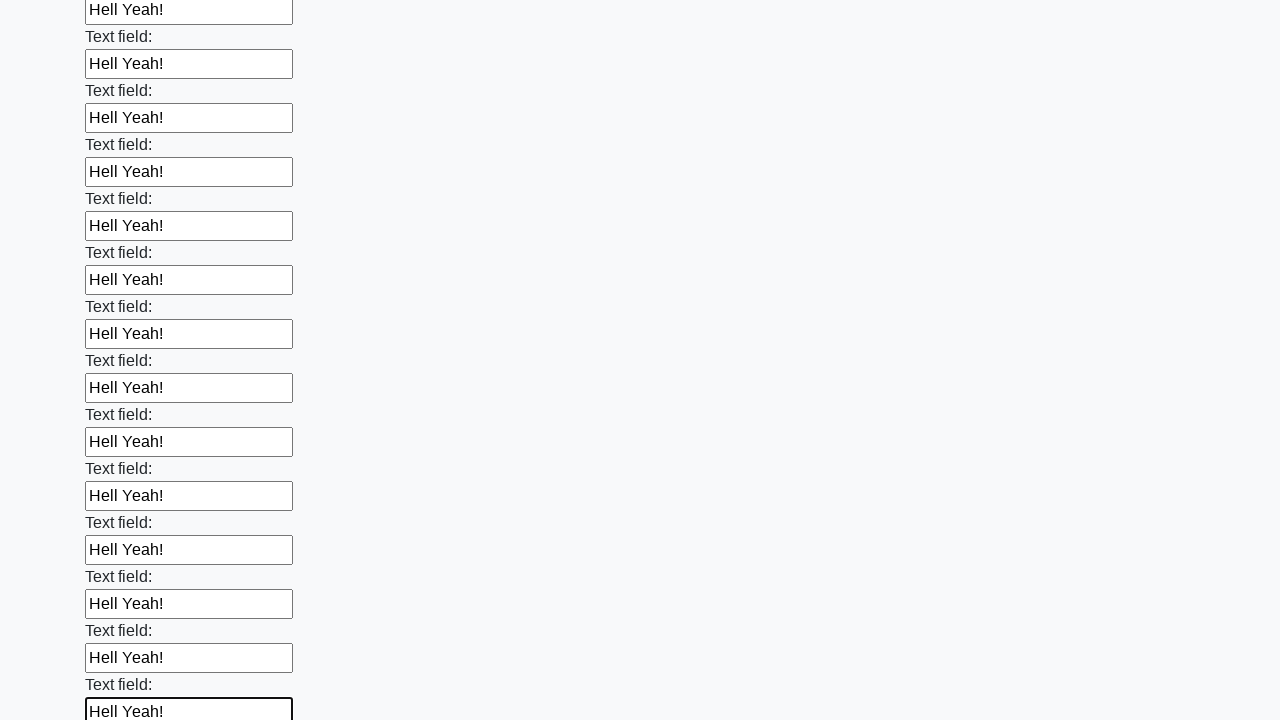

Filled an input field with 'Hell Yeah!' on input >> nth=81
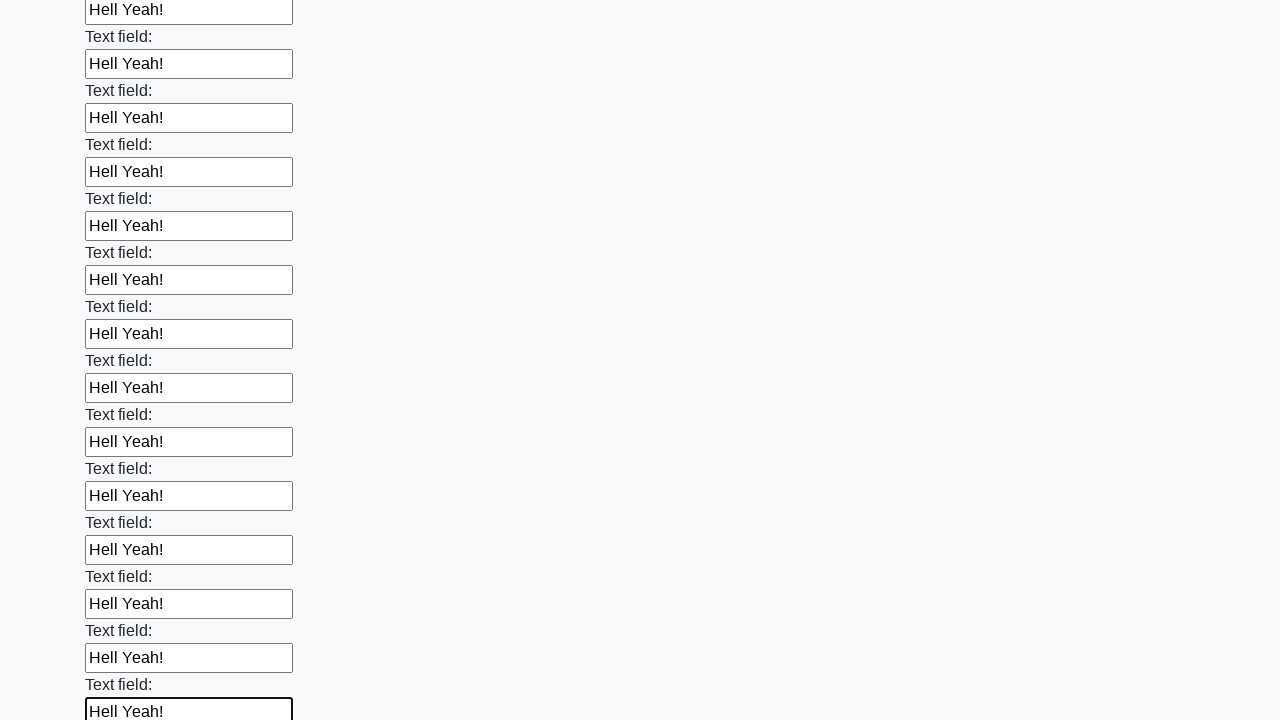

Filled an input field with 'Hell Yeah!' on input >> nth=82
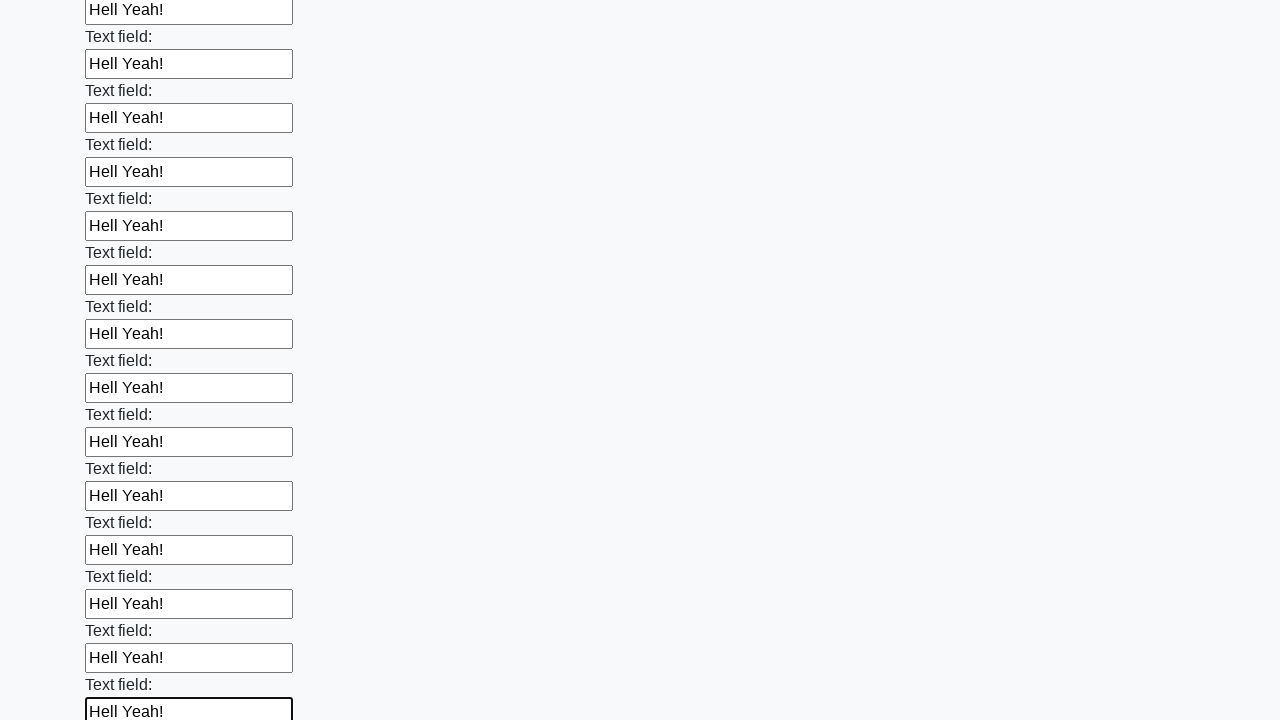

Filled an input field with 'Hell Yeah!' on input >> nth=83
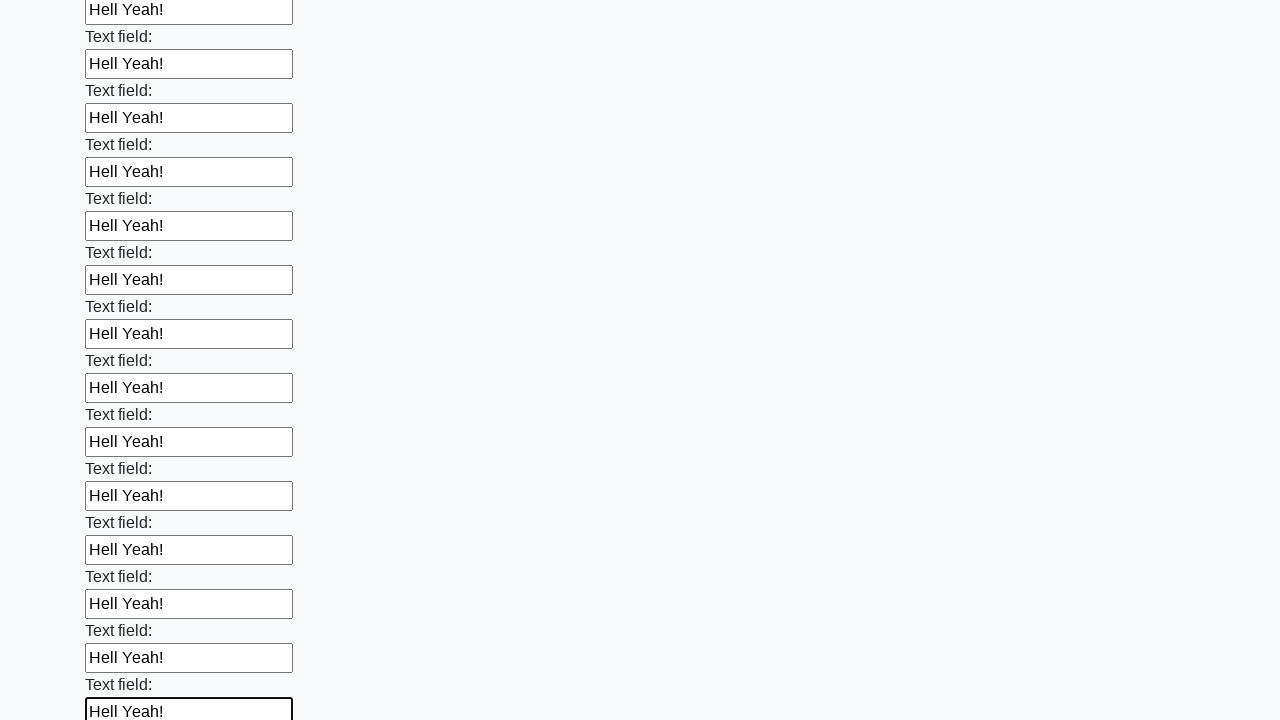

Filled an input field with 'Hell Yeah!' on input >> nth=84
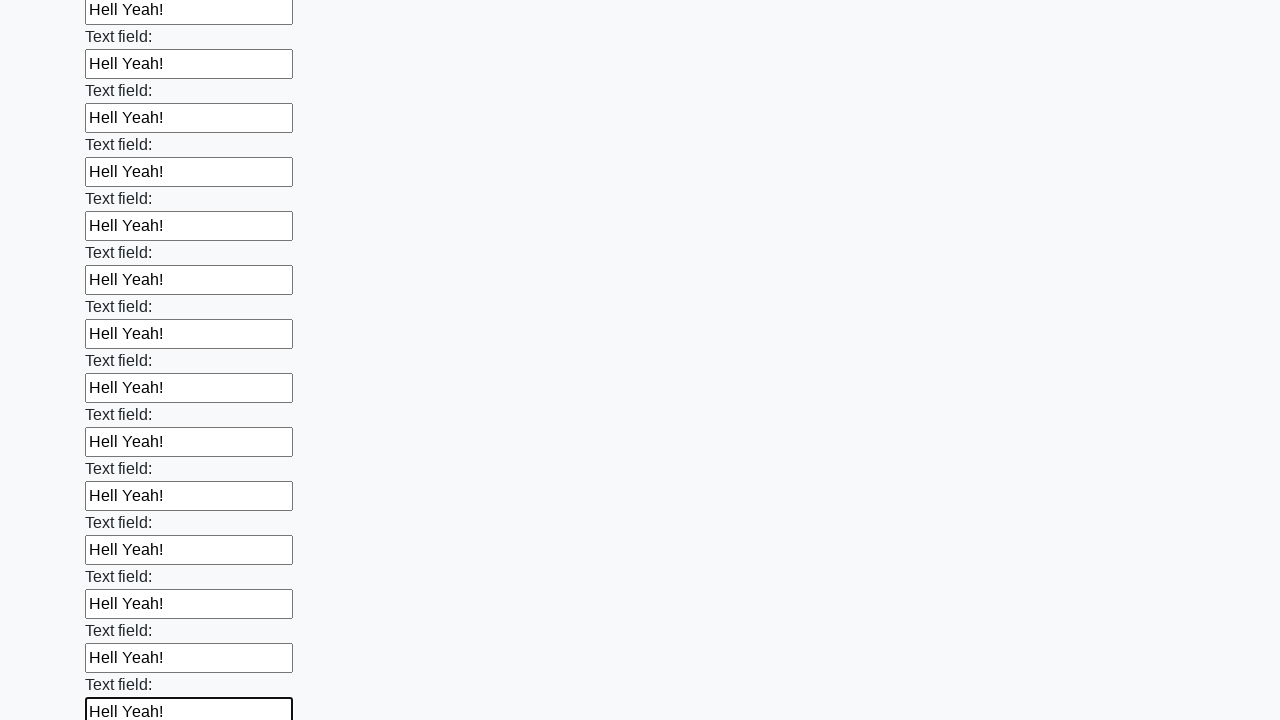

Filled an input field with 'Hell Yeah!' on input >> nth=85
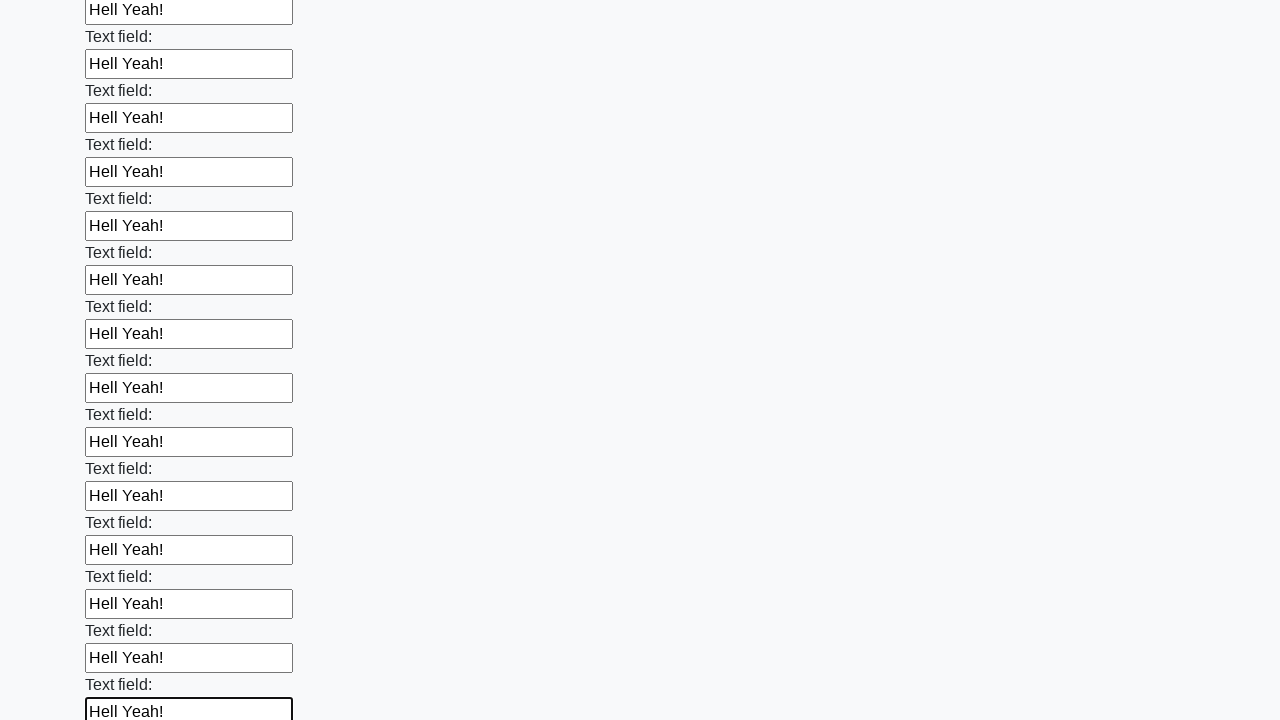

Filled an input field with 'Hell Yeah!' on input >> nth=86
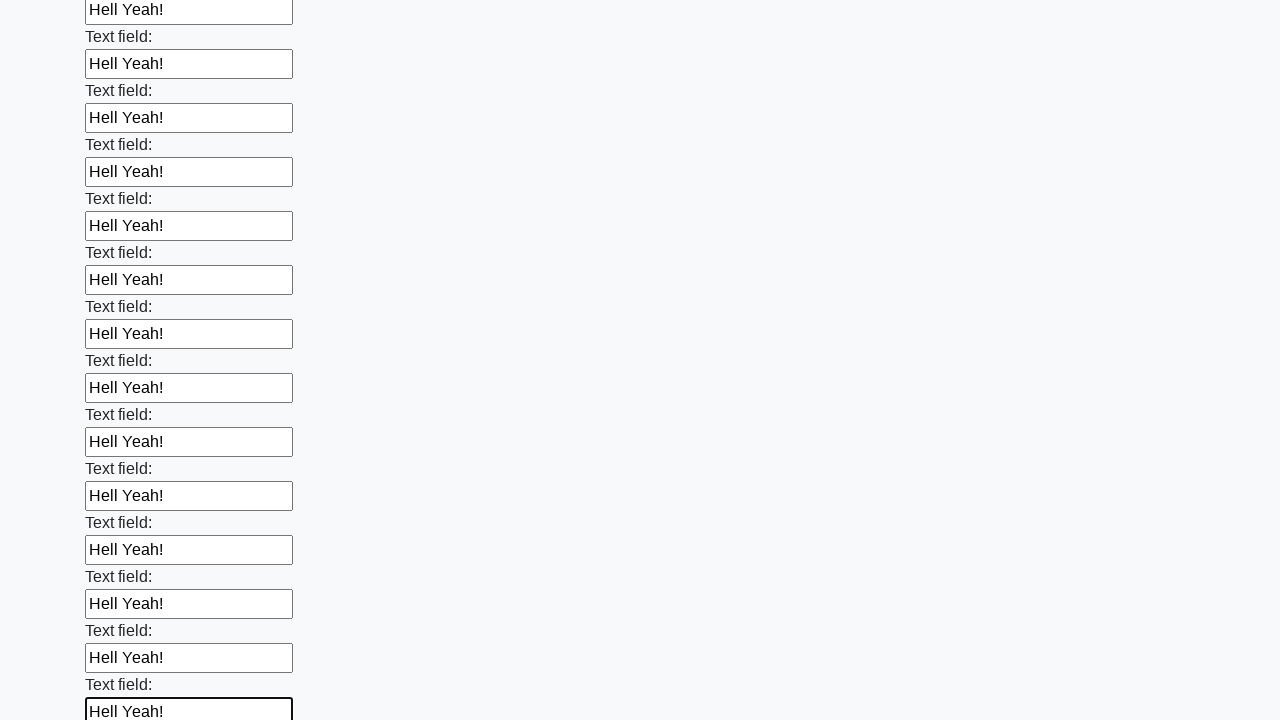

Filled an input field with 'Hell Yeah!' on input >> nth=87
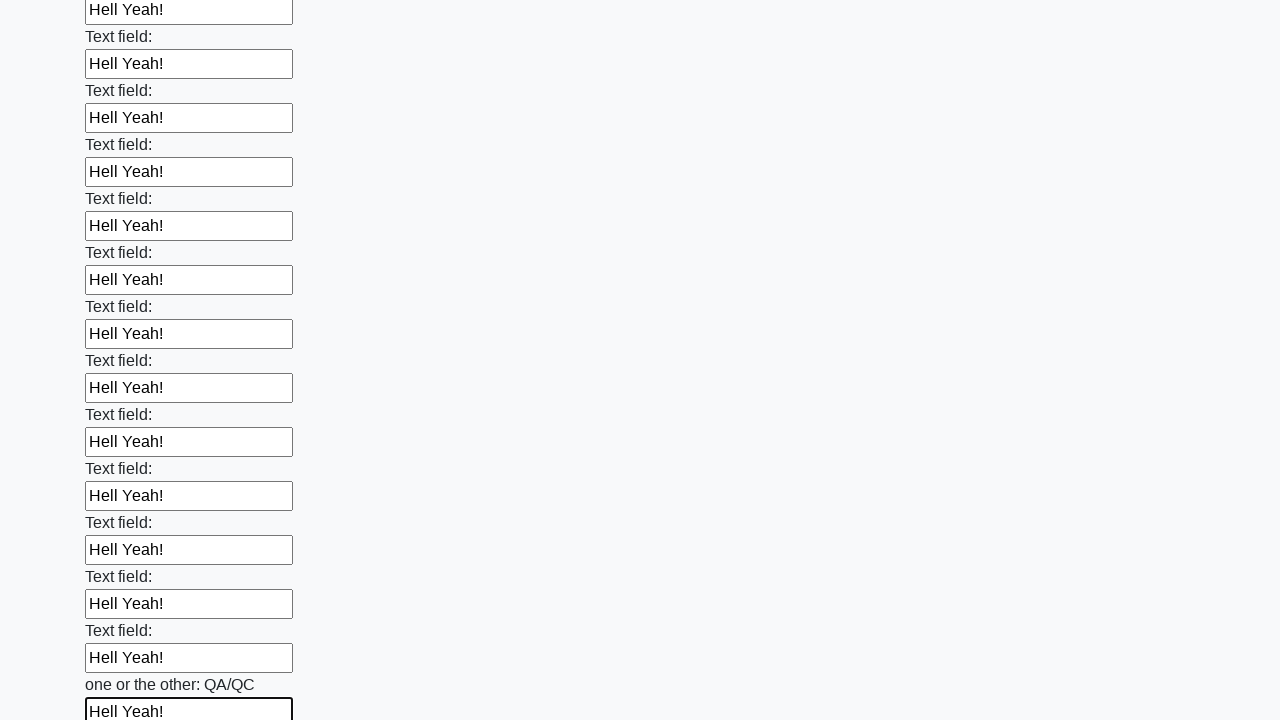

Filled an input field with 'Hell Yeah!' on input >> nth=88
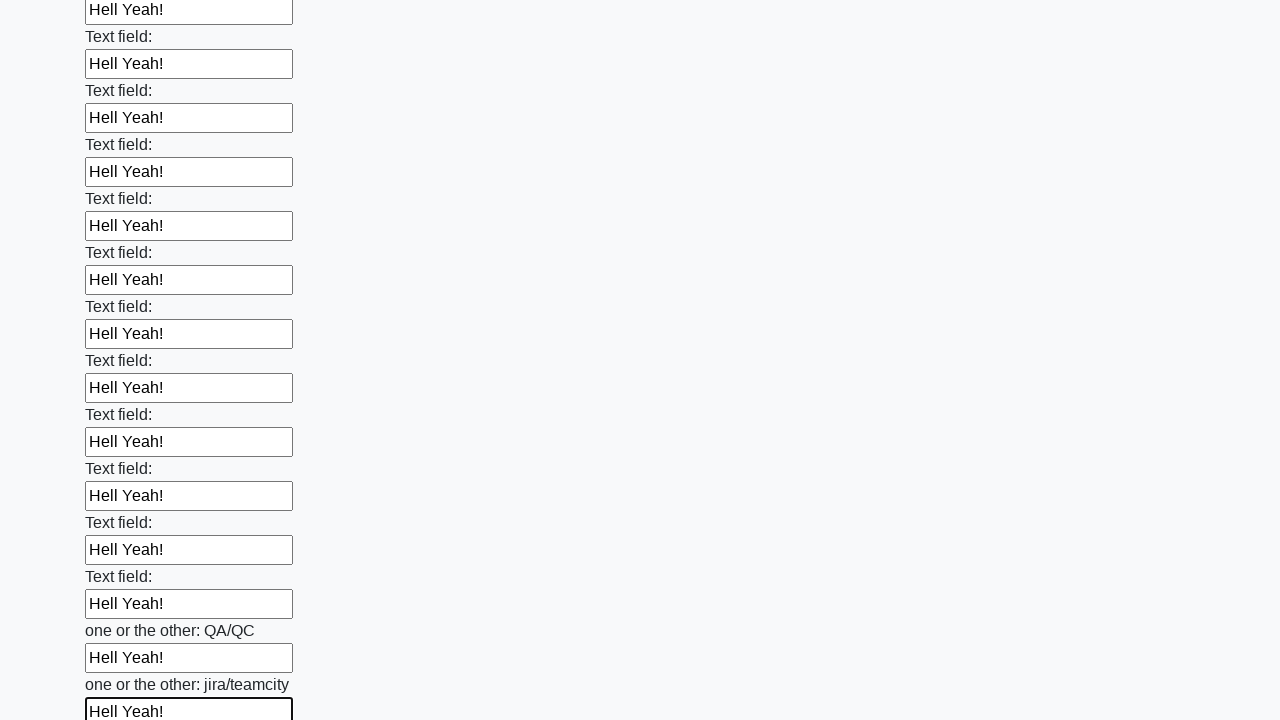

Filled an input field with 'Hell Yeah!' on input >> nth=89
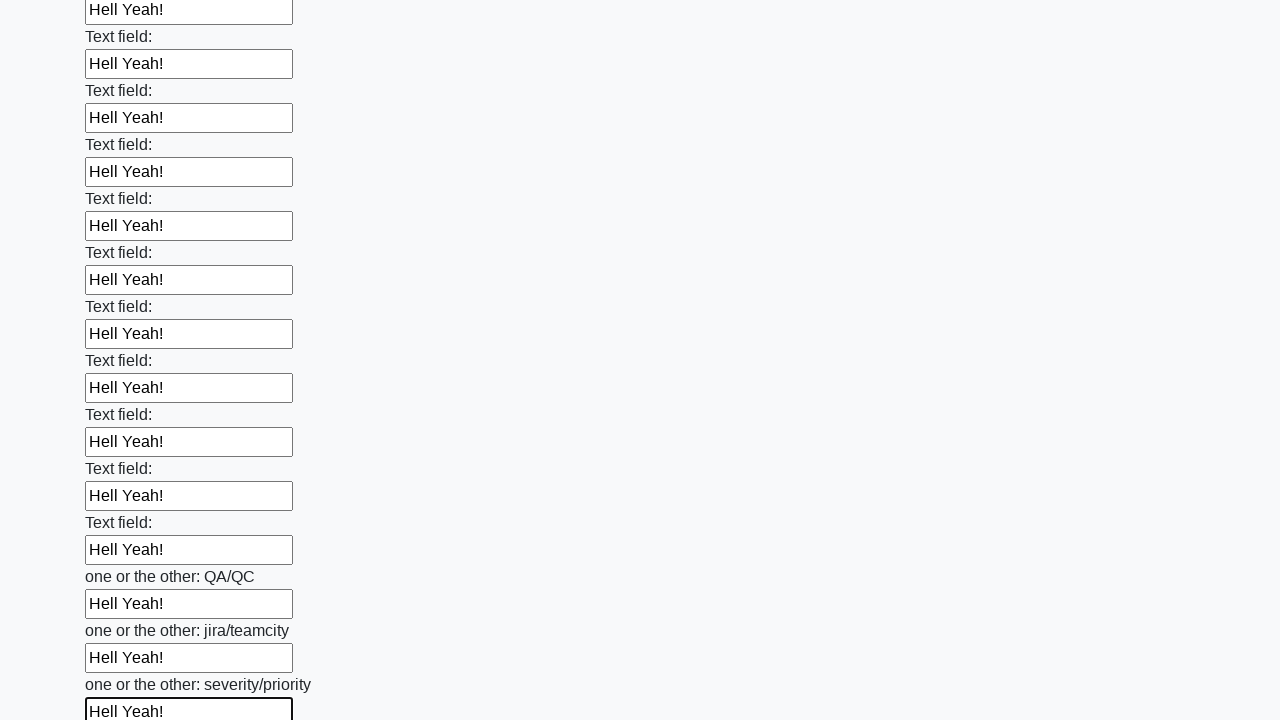

Filled an input field with 'Hell Yeah!' on input >> nth=90
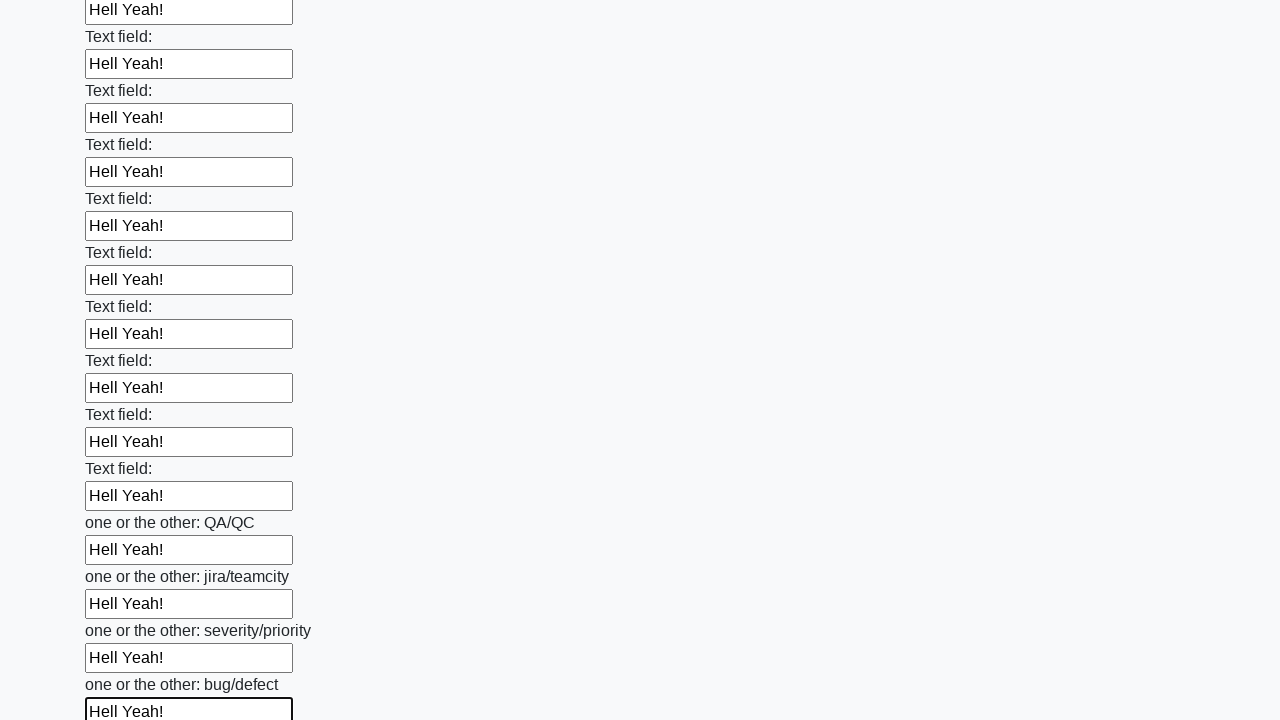

Filled an input field with 'Hell Yeah!' on input >> nth=91
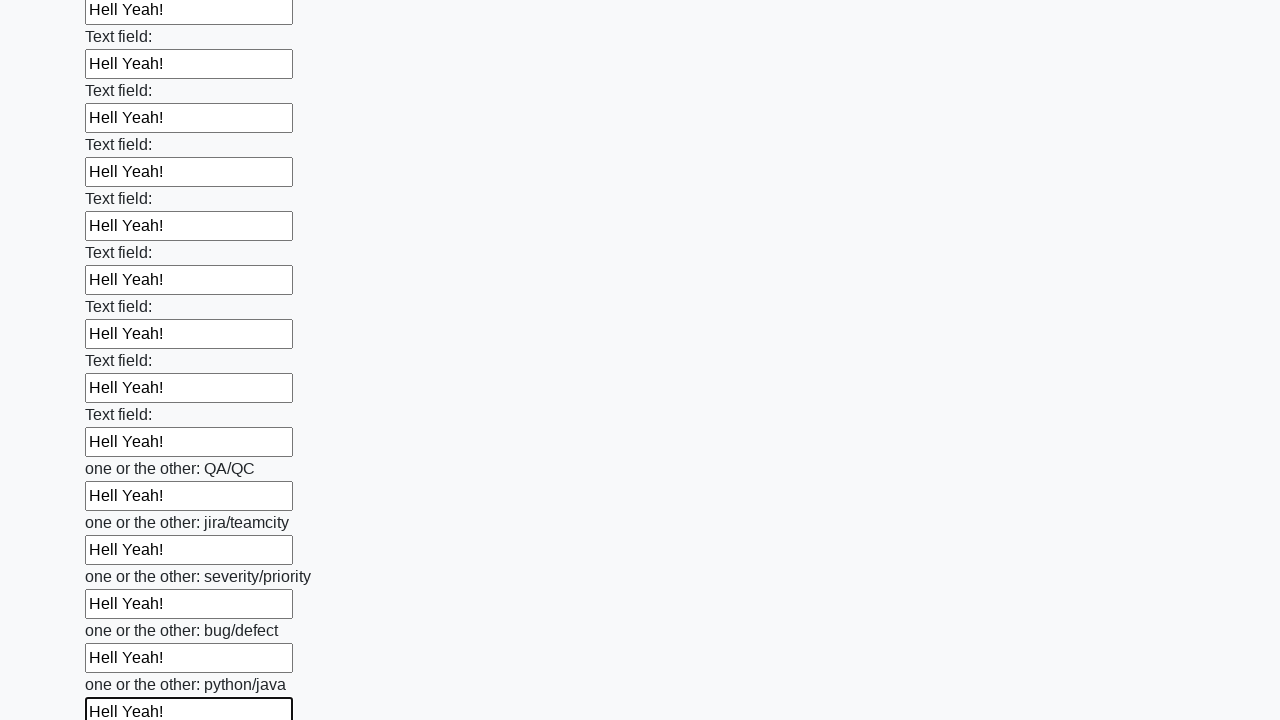

Filled an input field with 'Hell Yeah!' on input >> nth=92
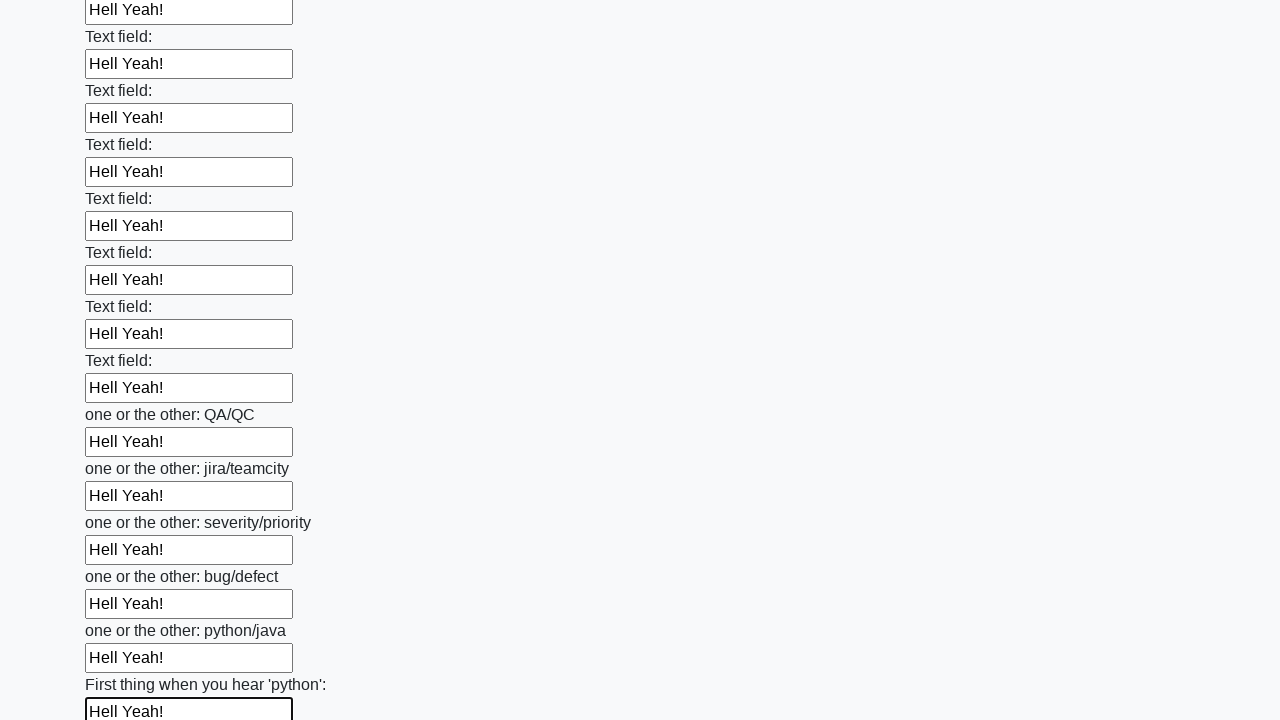

Filled an input field with 'Hell Yeah!' on input >> nth=93
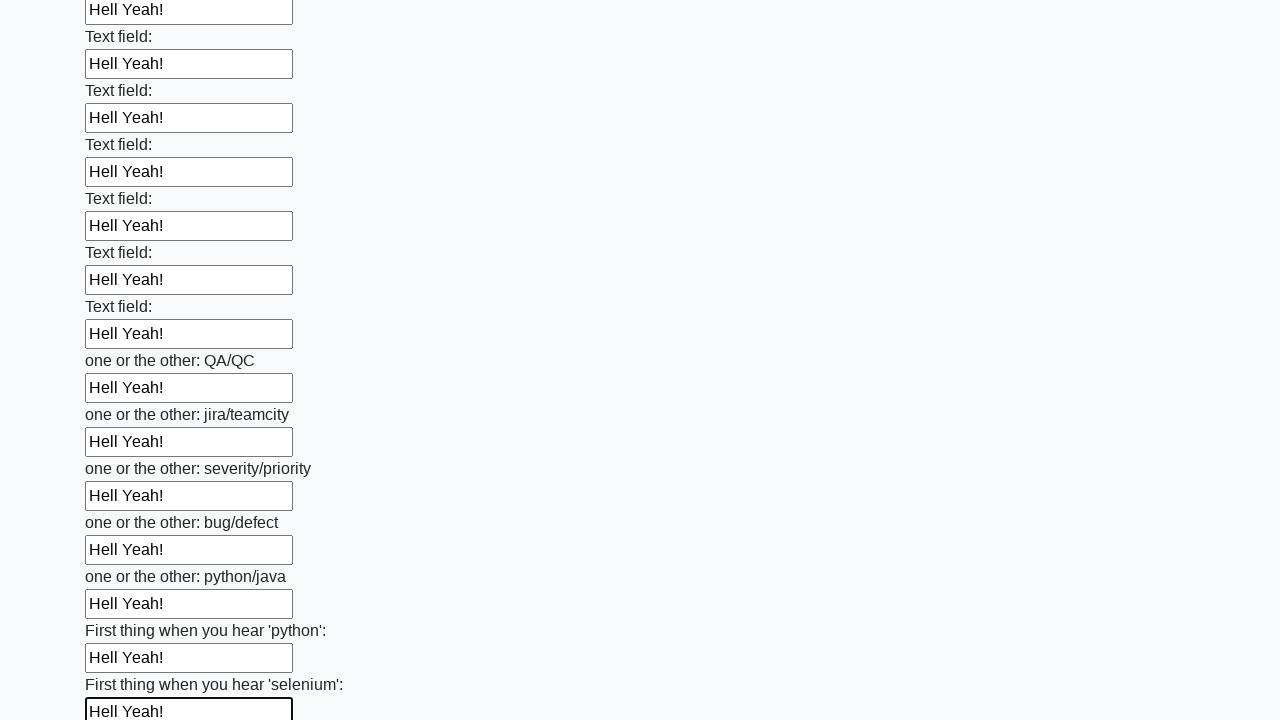

Filled an input field with 'Hell Yeah!' on input >> nth=94
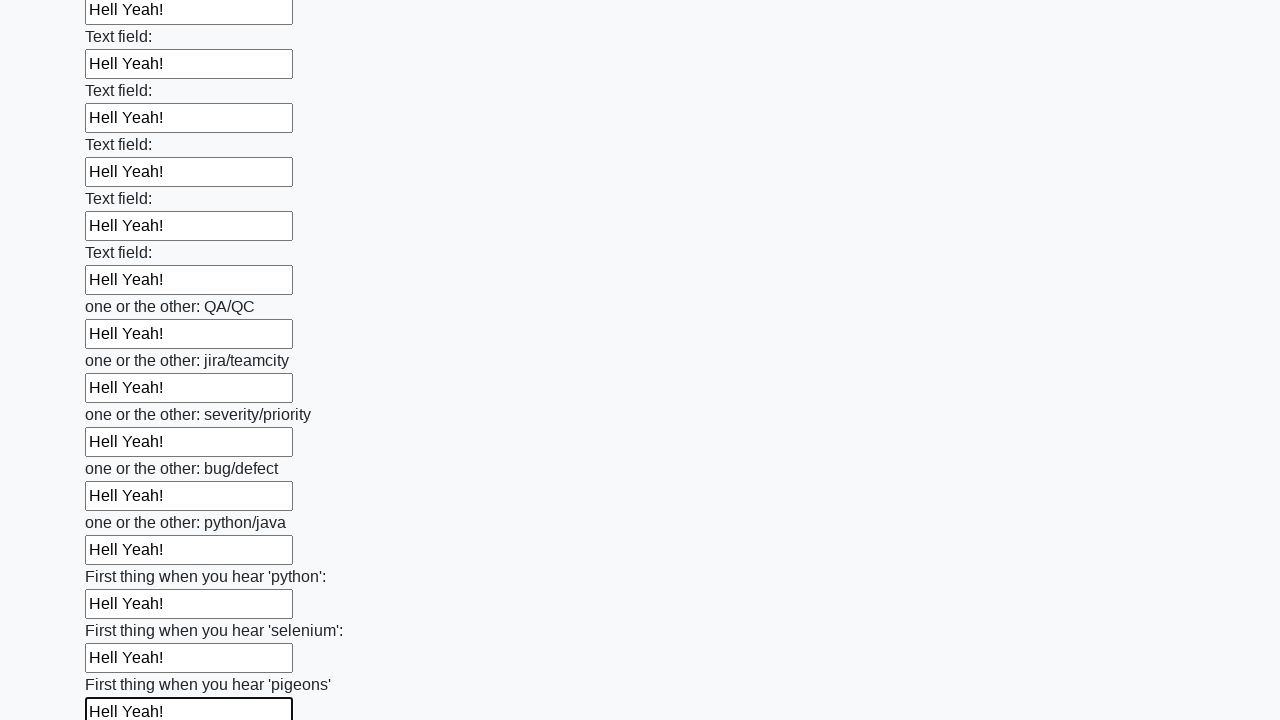

Filled an input field with 'Hell Yeah!' on input >> nth=95
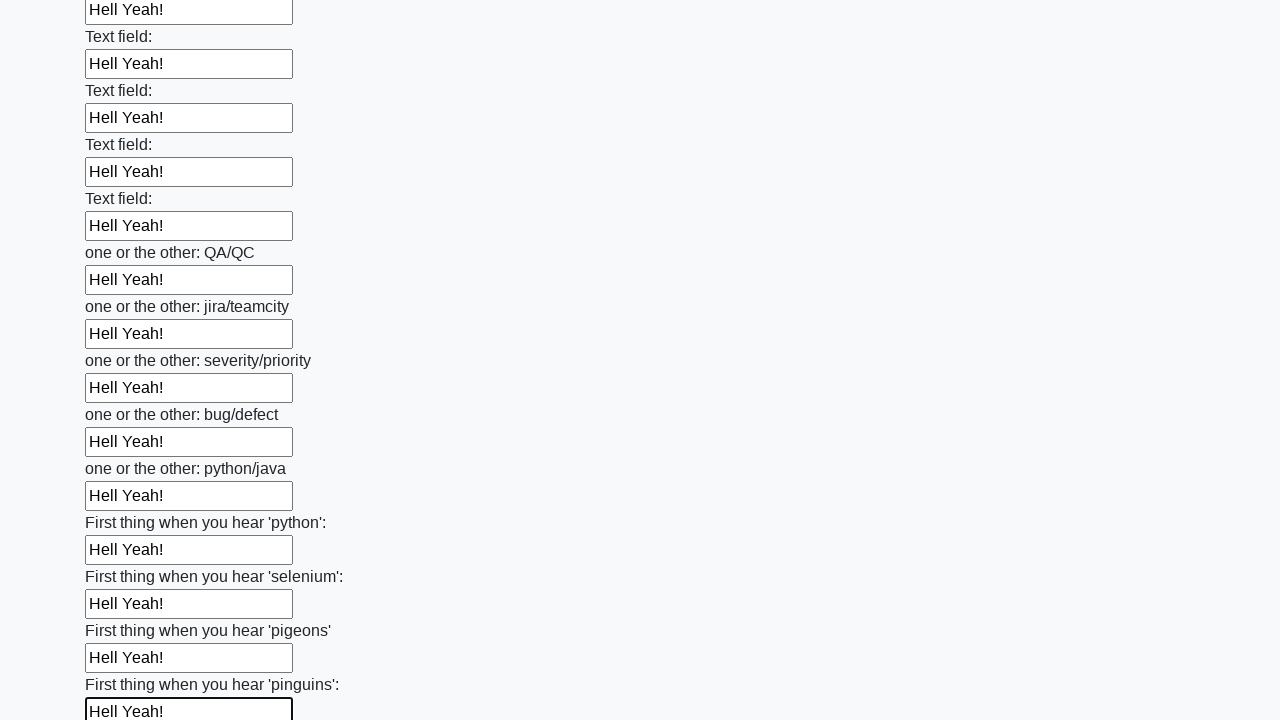

Filled an input field with 'Hell Yeah!' on input >> nth=96
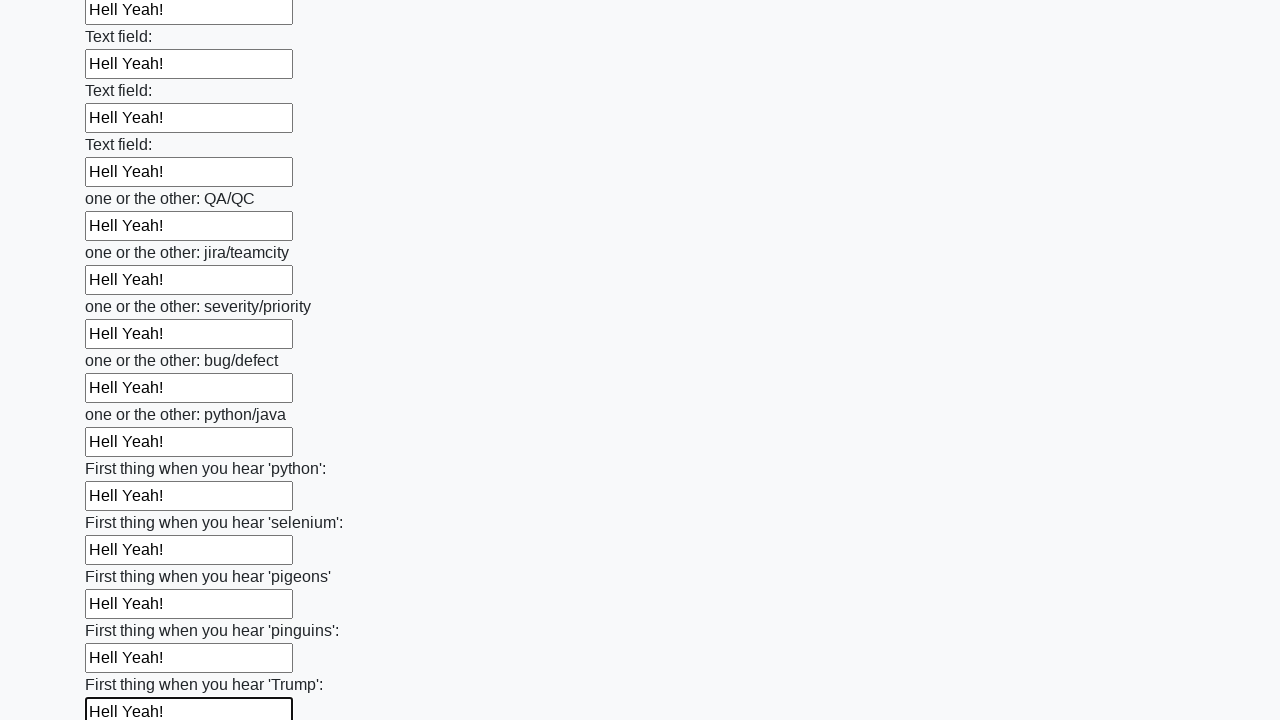

Filled an input field with 'Hell Yeah!' on input >> nth=97
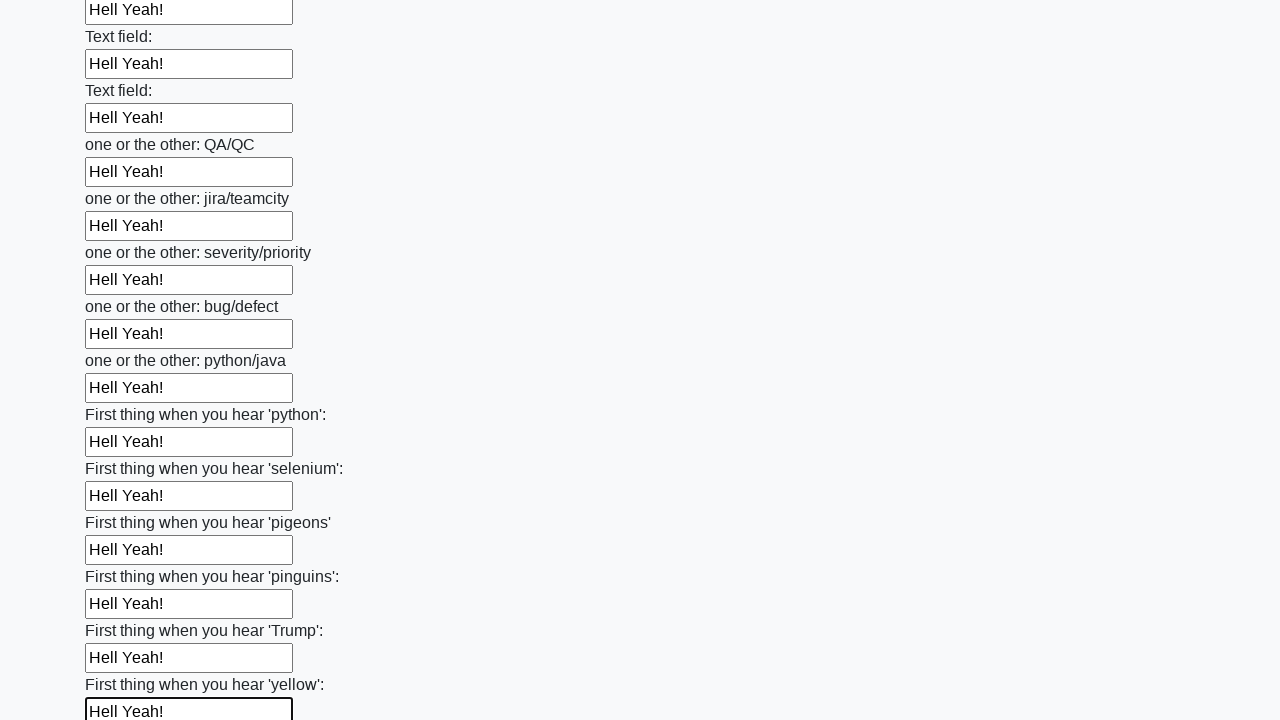

Filled an input field with 'Hell Yeah!' on input >> nth=98
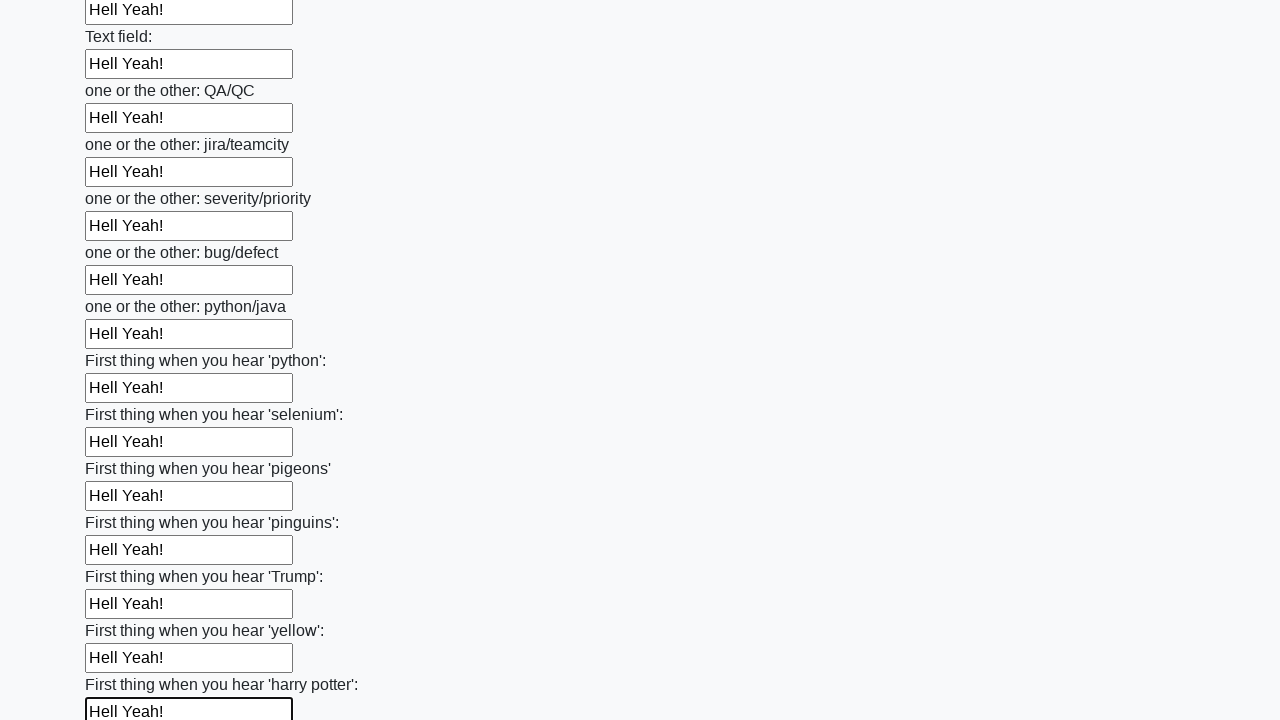

Filled an input field with 'Hell Yeah!' on input >> nth=99
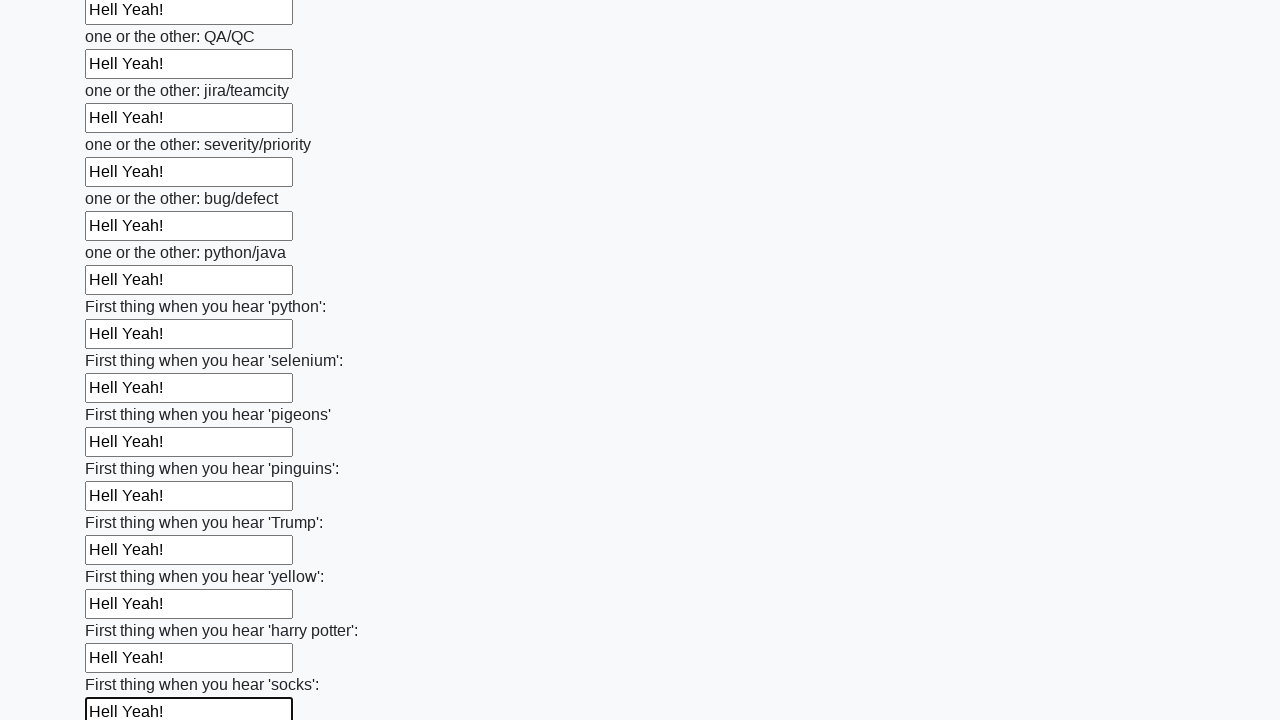

Clicked the form submit button at (123, 611) on button.btn
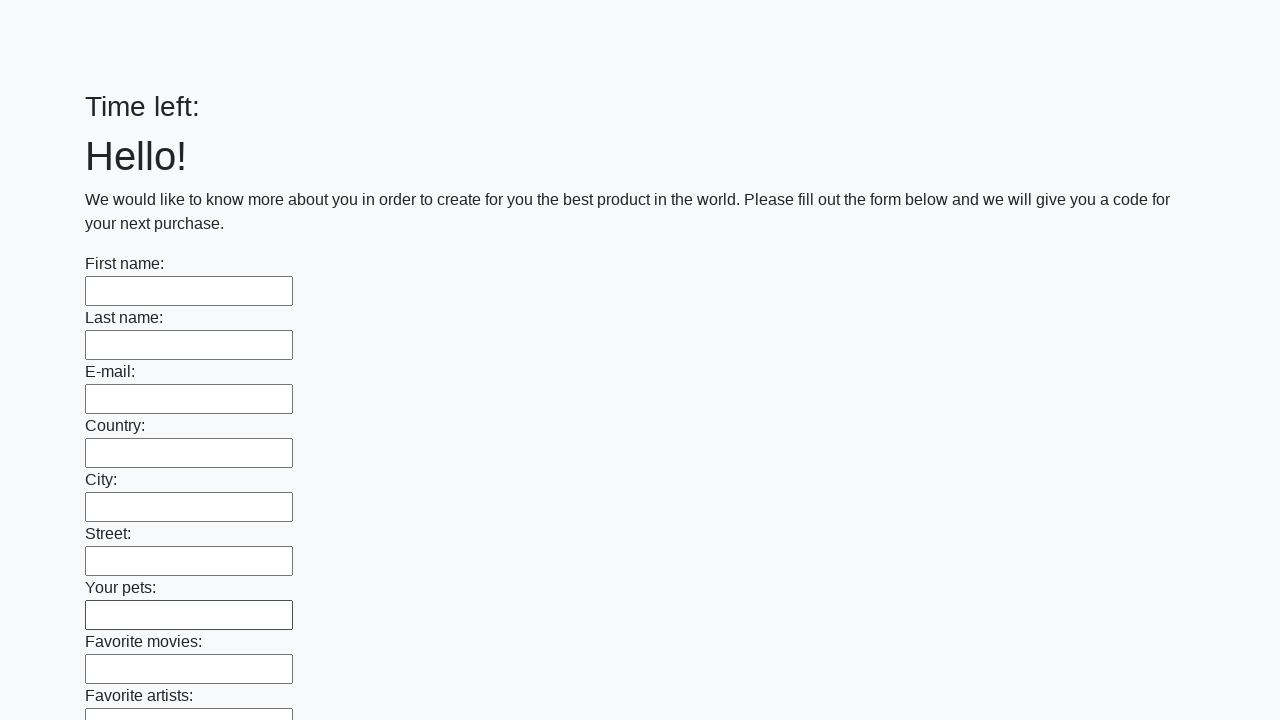

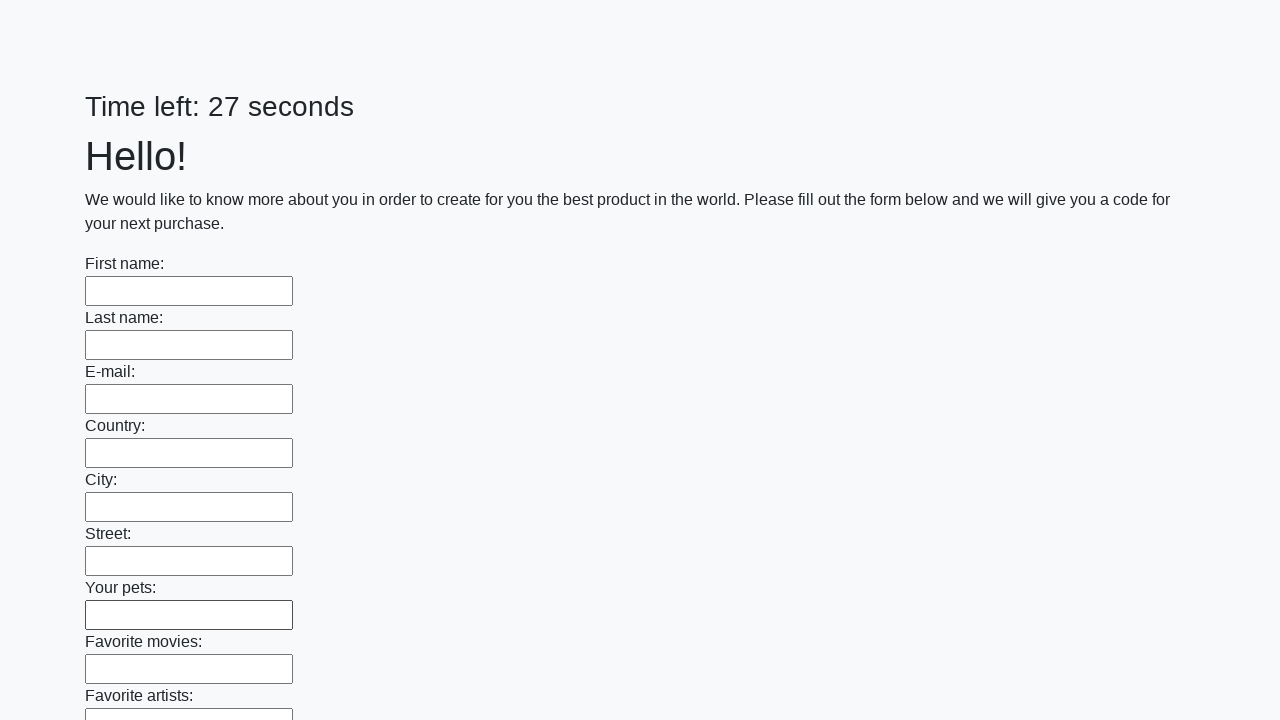